Tests e-commerce website navigation by browsing to the Software category, changing the product display limit, and scrolling through the product listings to ensure lazy-loaded content appears.

Starting URL: https://ecommerce-playground.lambdatest.io/

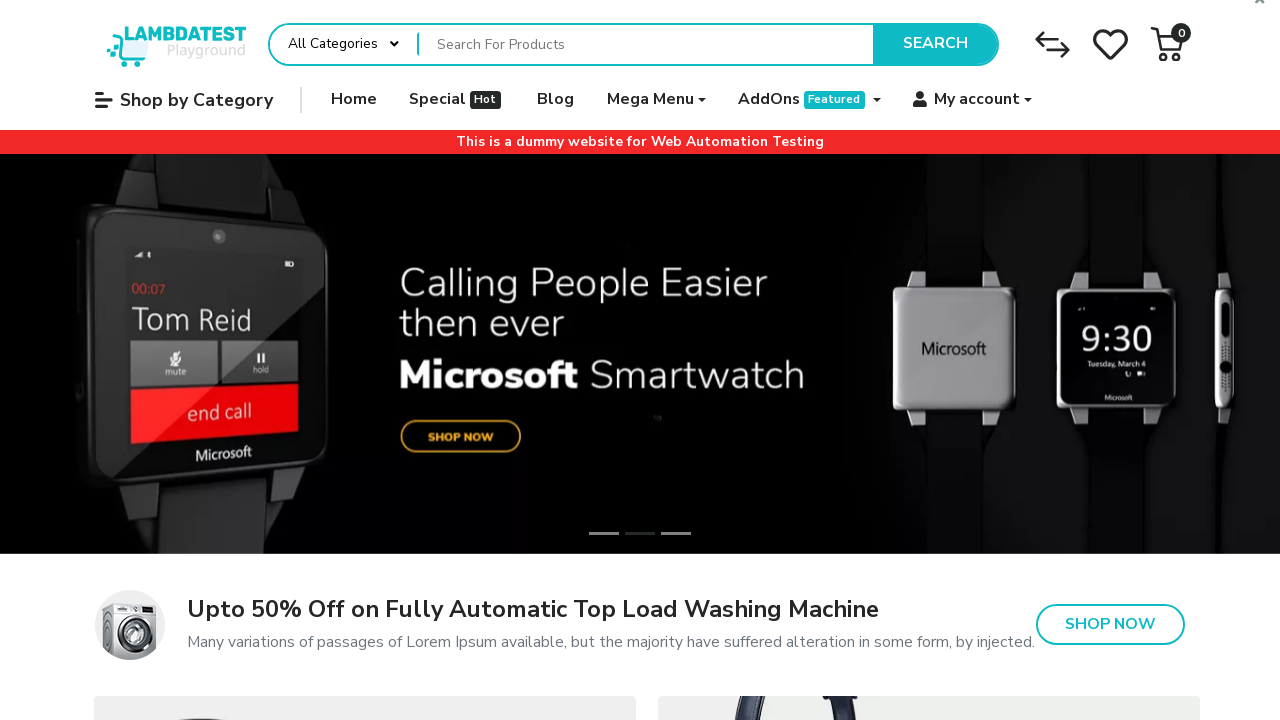

Clicked 'Shop by Category' button at (184, 100) on internal:role=button[name="Shop by Category"i]
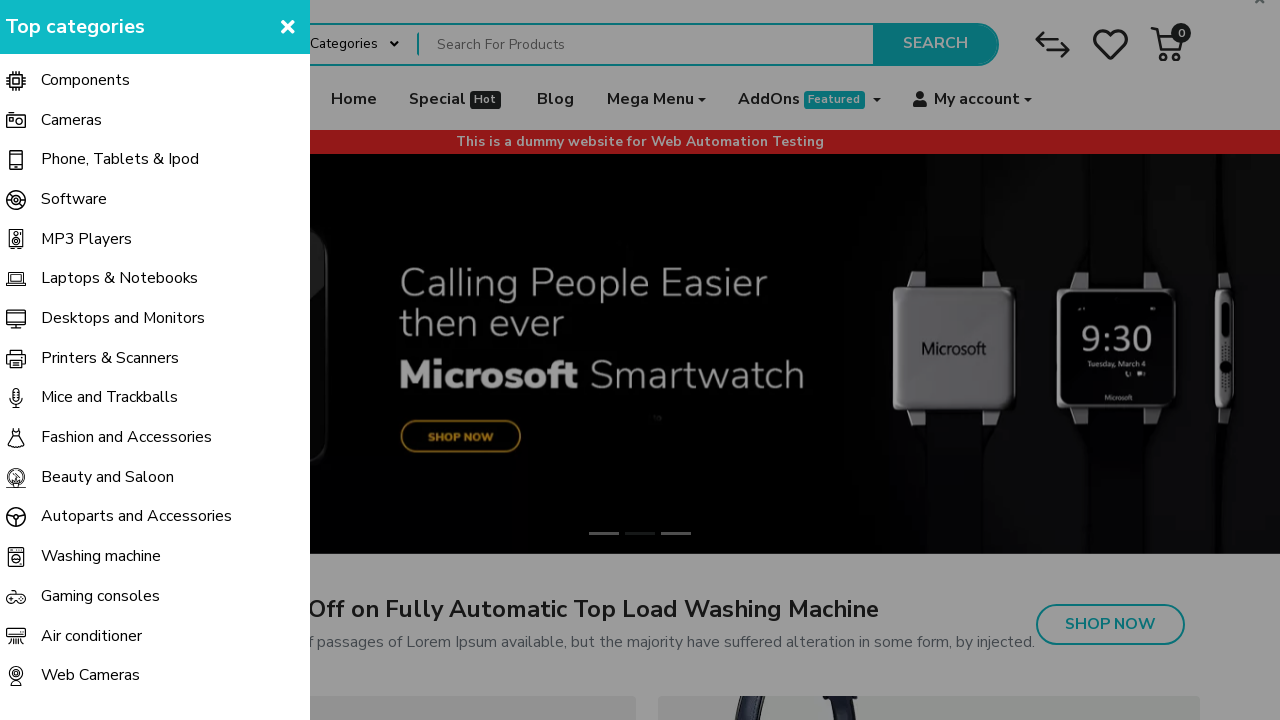

Clicked 'Software' category link at (160, 200) on internal:role=link[name="Software"i]
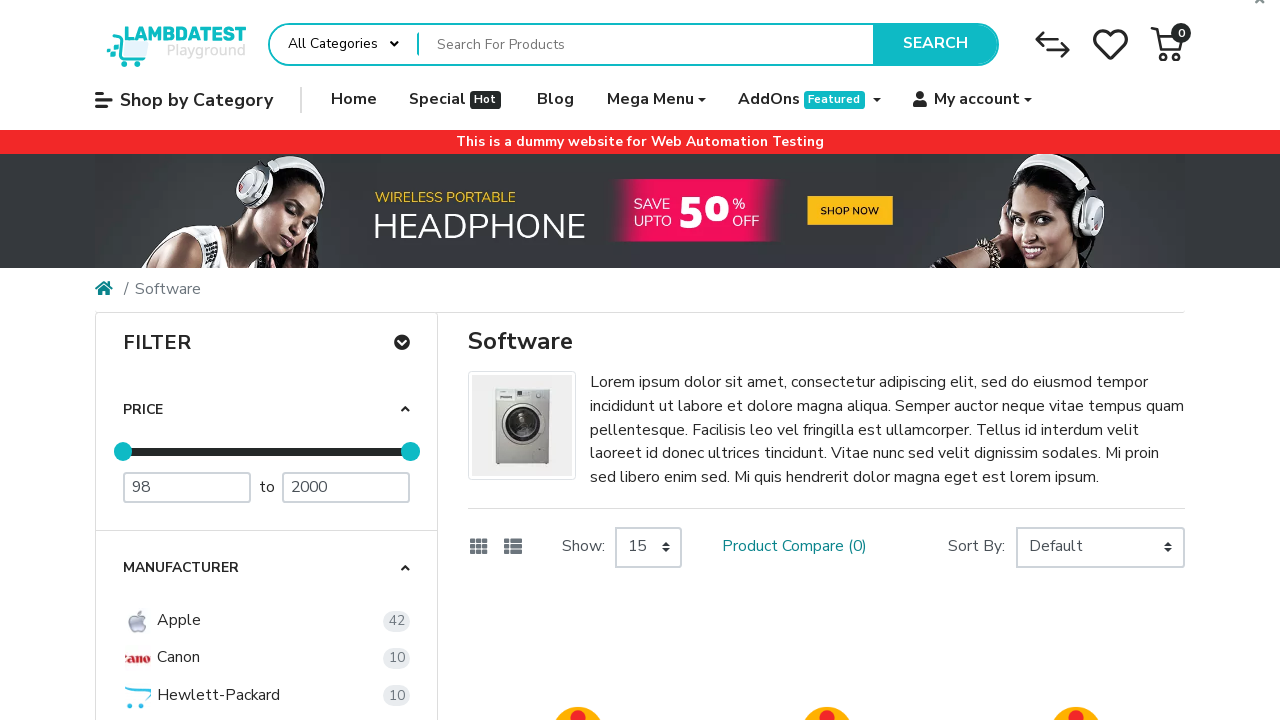

Selected option to show 75 products per page on internal:role=combobox[name="Show:"i]
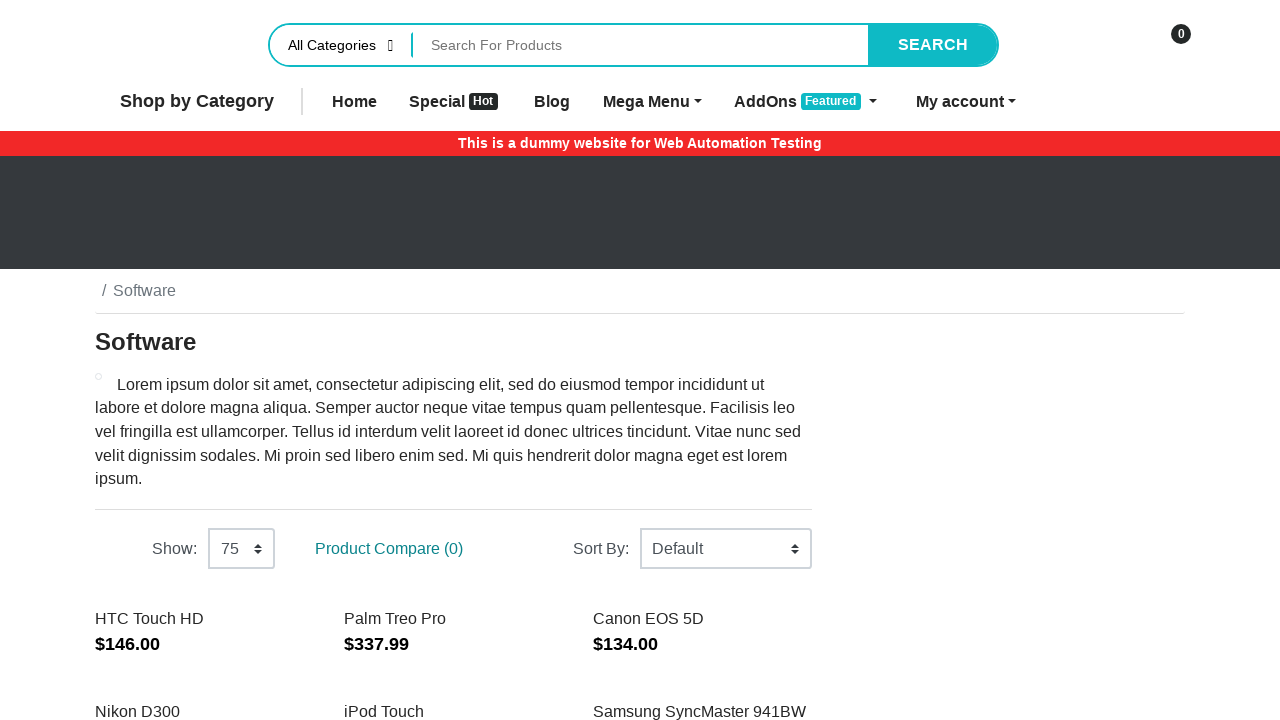

Navigated to Software category page with 75 products per page
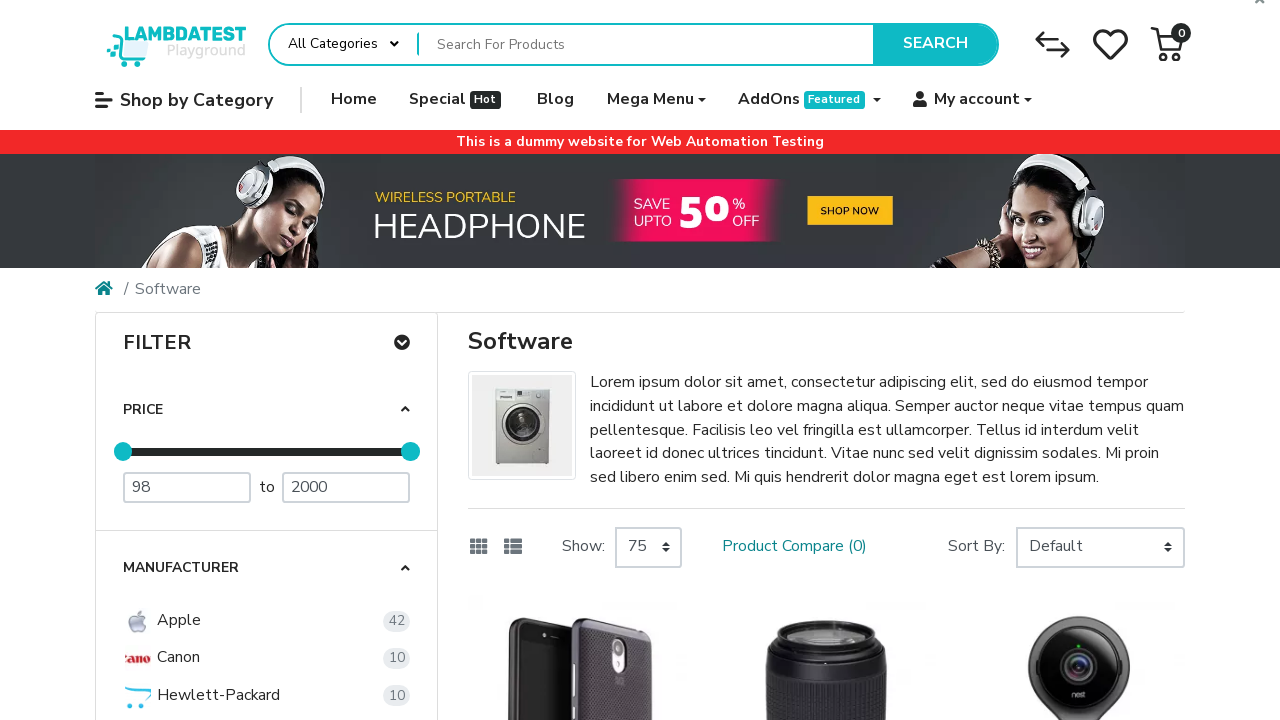

Scrolled down to trigger lazy-loading (scroll 1/75)
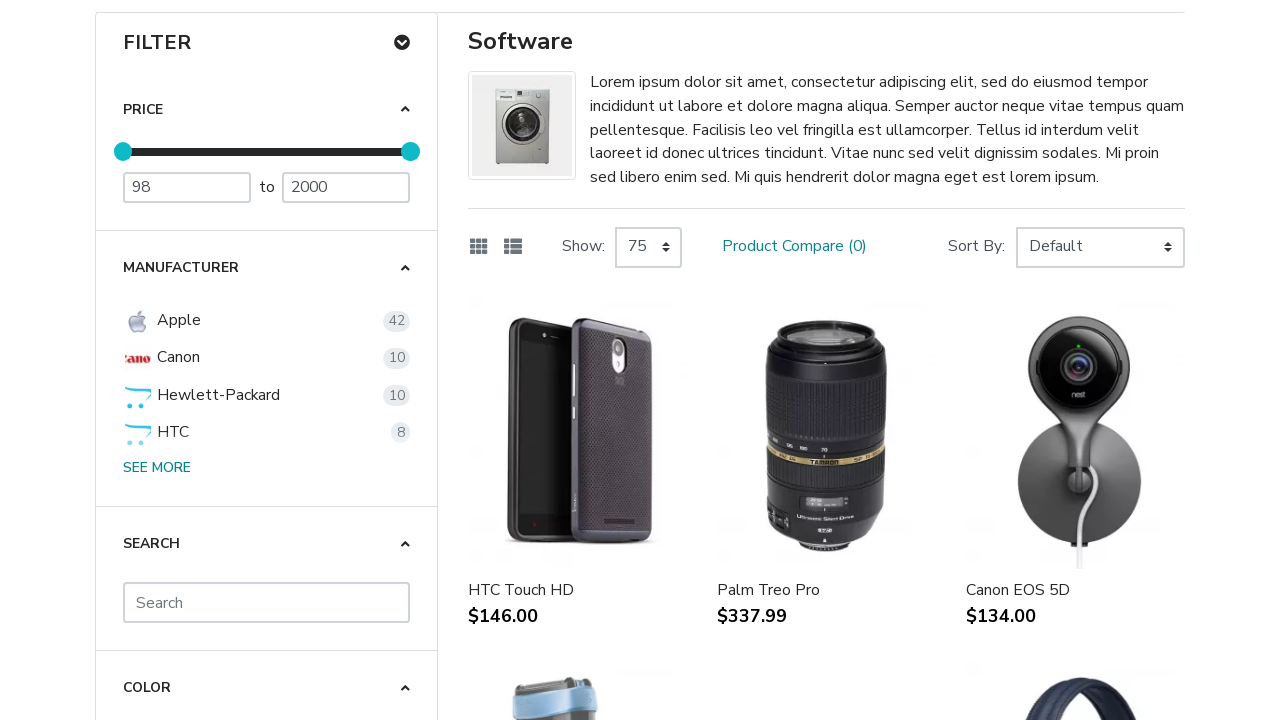

Scrolled down to trigger lazy-loading (scroll 2/75)
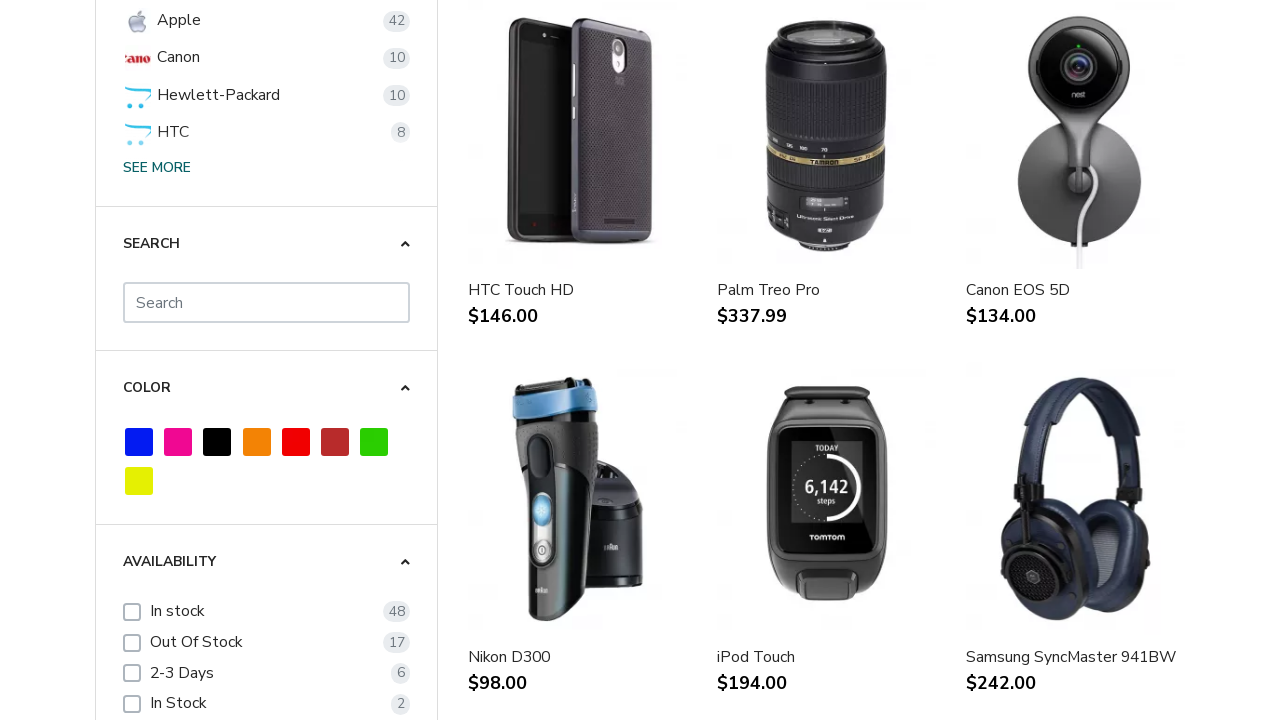

Scrolled down to trigger lazy-loading (scroll 3/75)
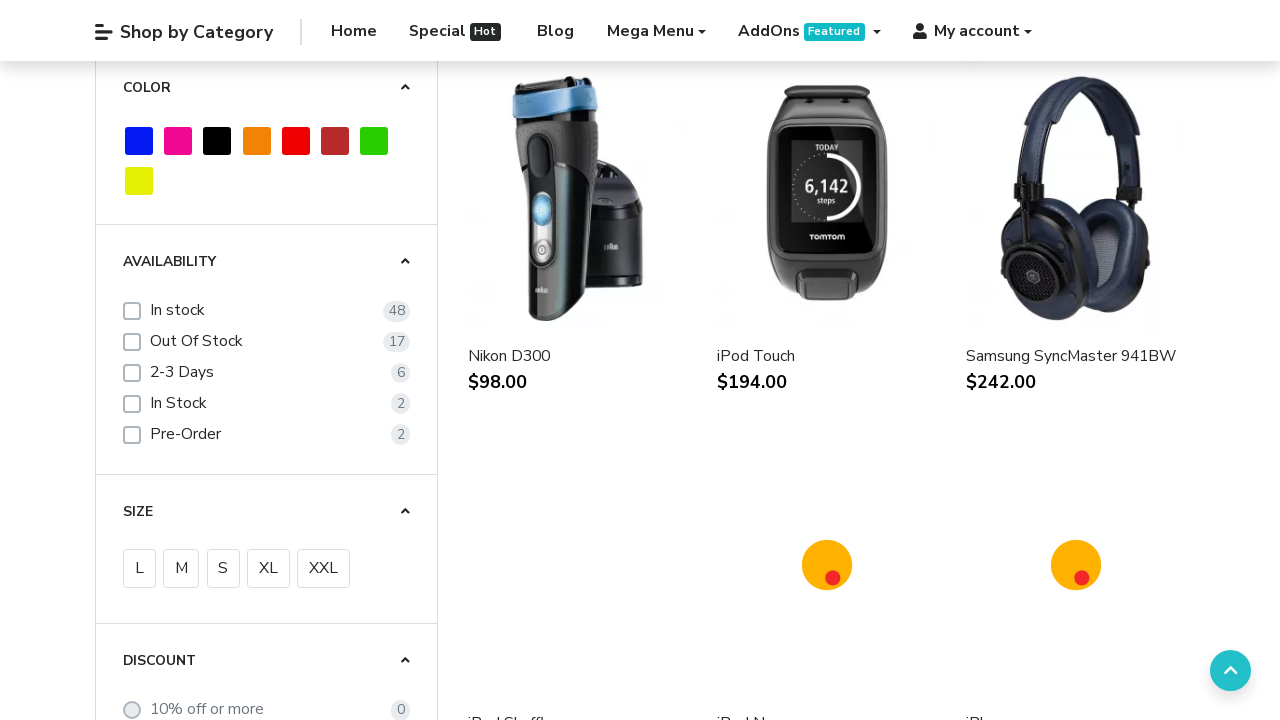

Scrolled down to trigger lazy-loading (scroll 4/75)
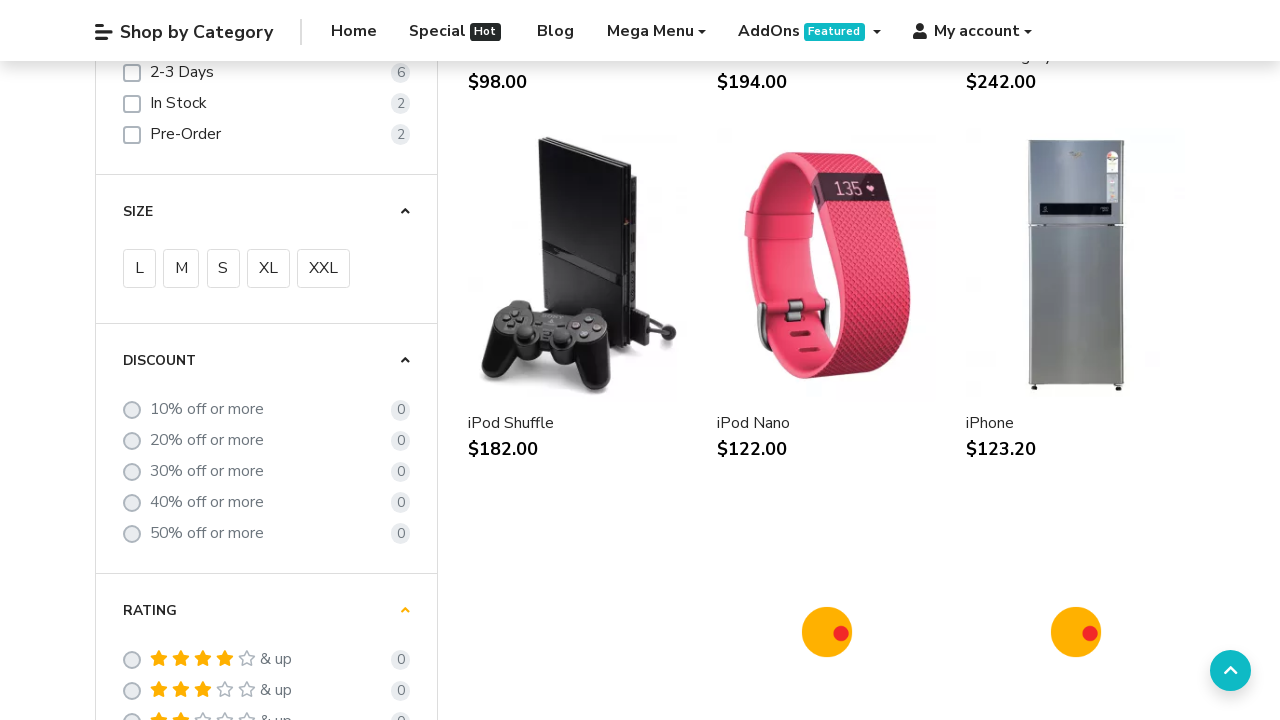

Scrolled down to trigger lazy-loading (scroll 5/75)
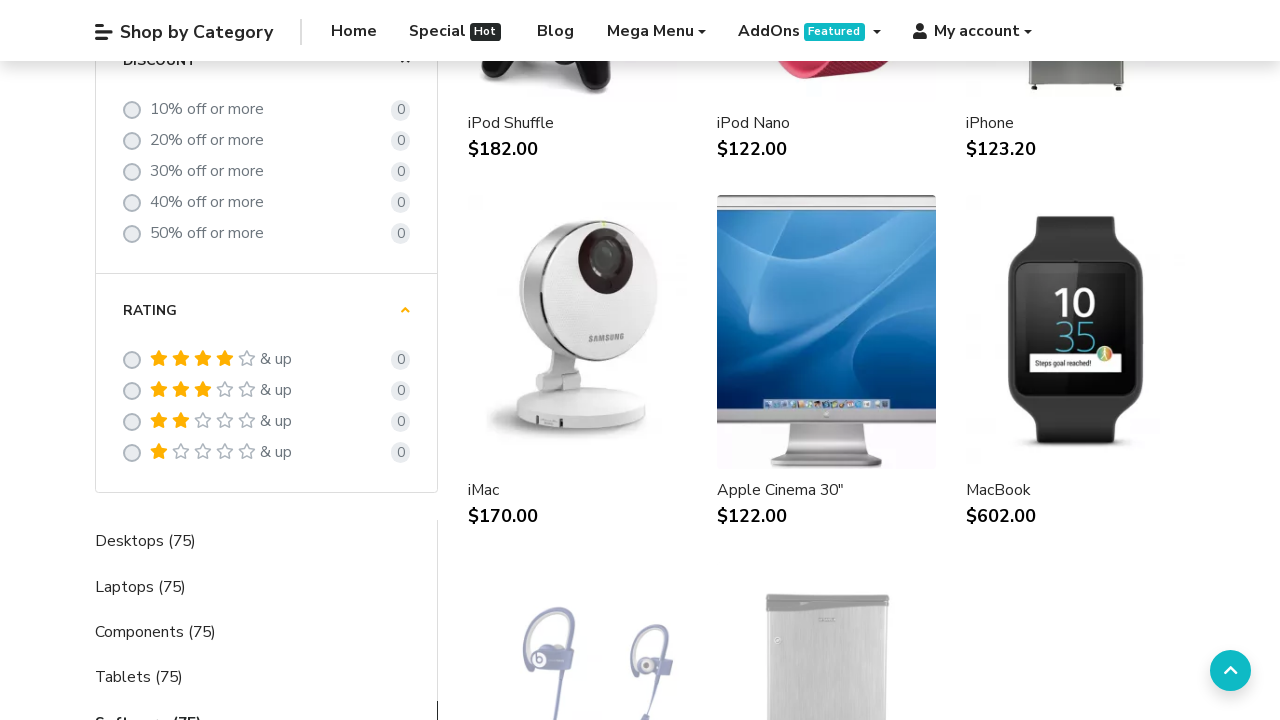

Scrolled down to trigger lazy-loading (scroll 6/75)
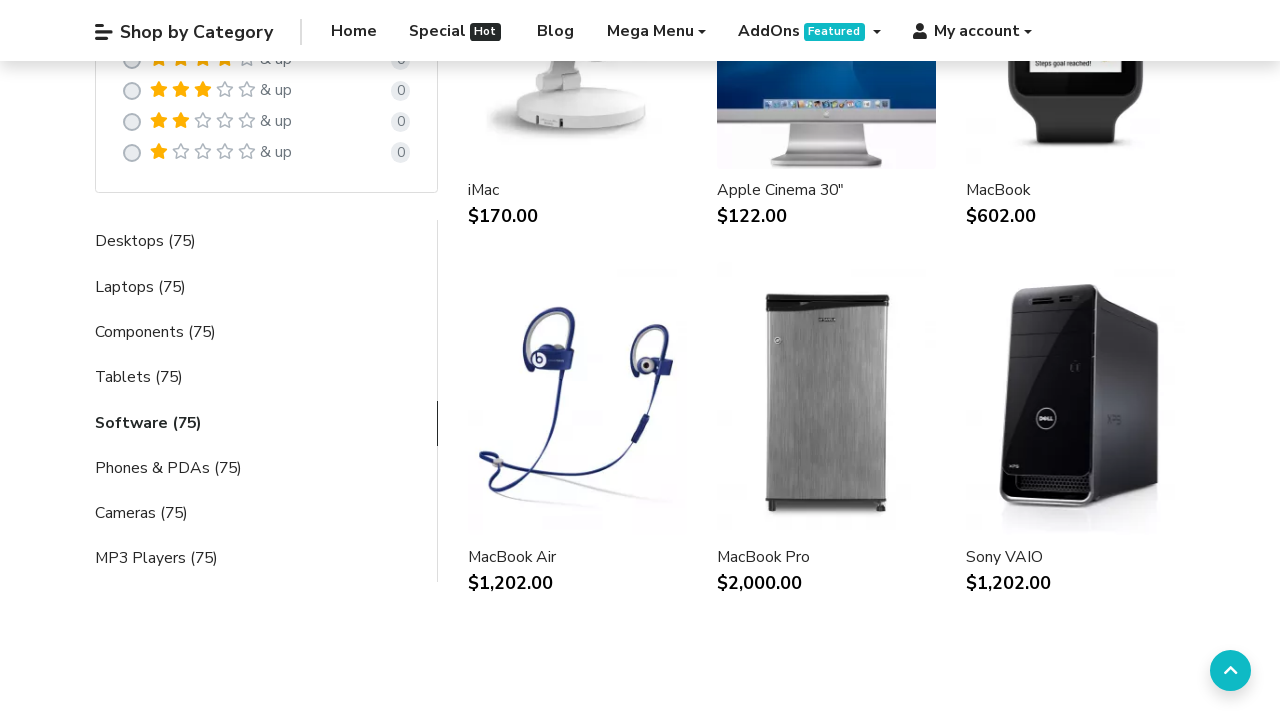

Scrolled down to trigger lazy-loading (scroll 7/75)
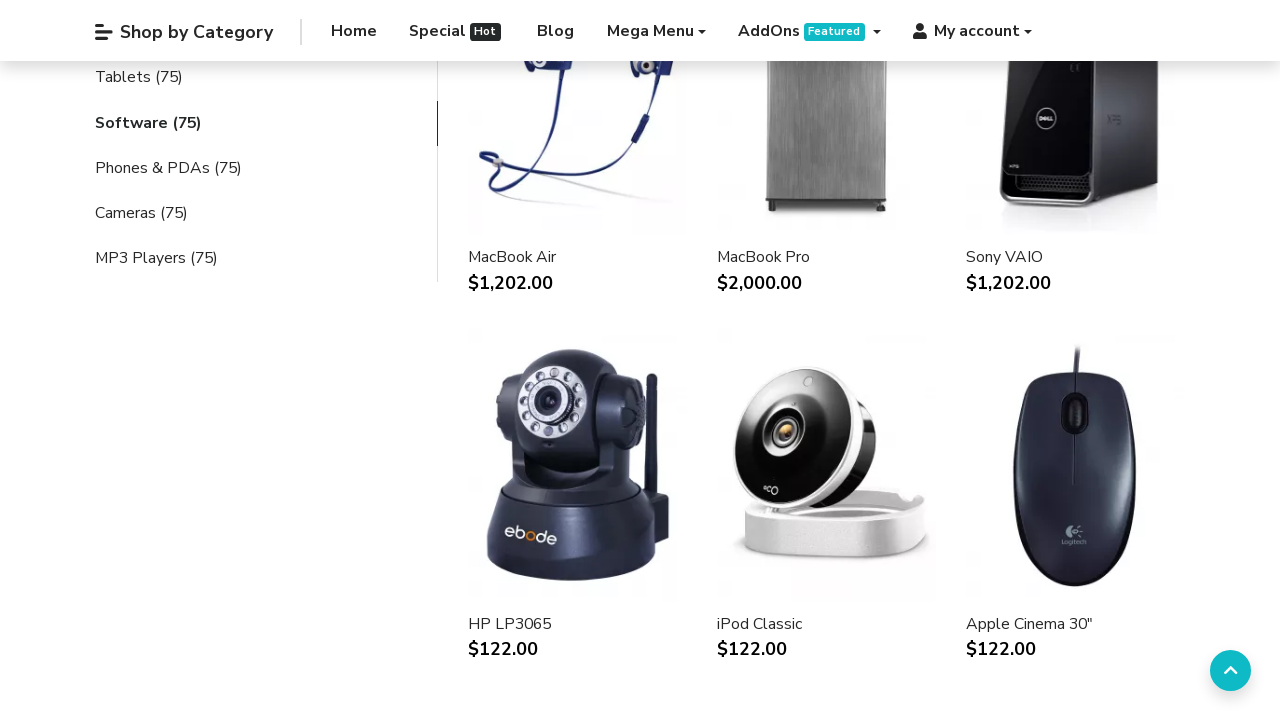

Scrolled down to trigger lazy-loading (scroll 8/75)
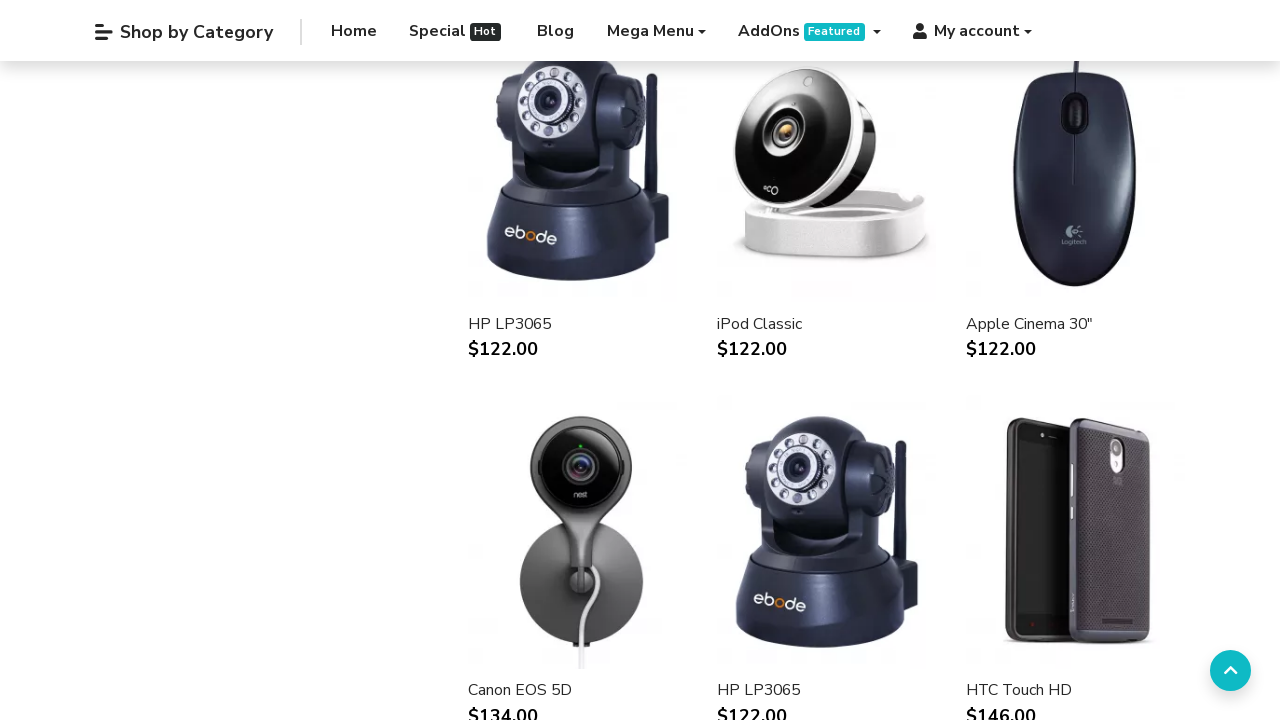

Scrolled down to trigger lazy-loading (scroll 9/75)
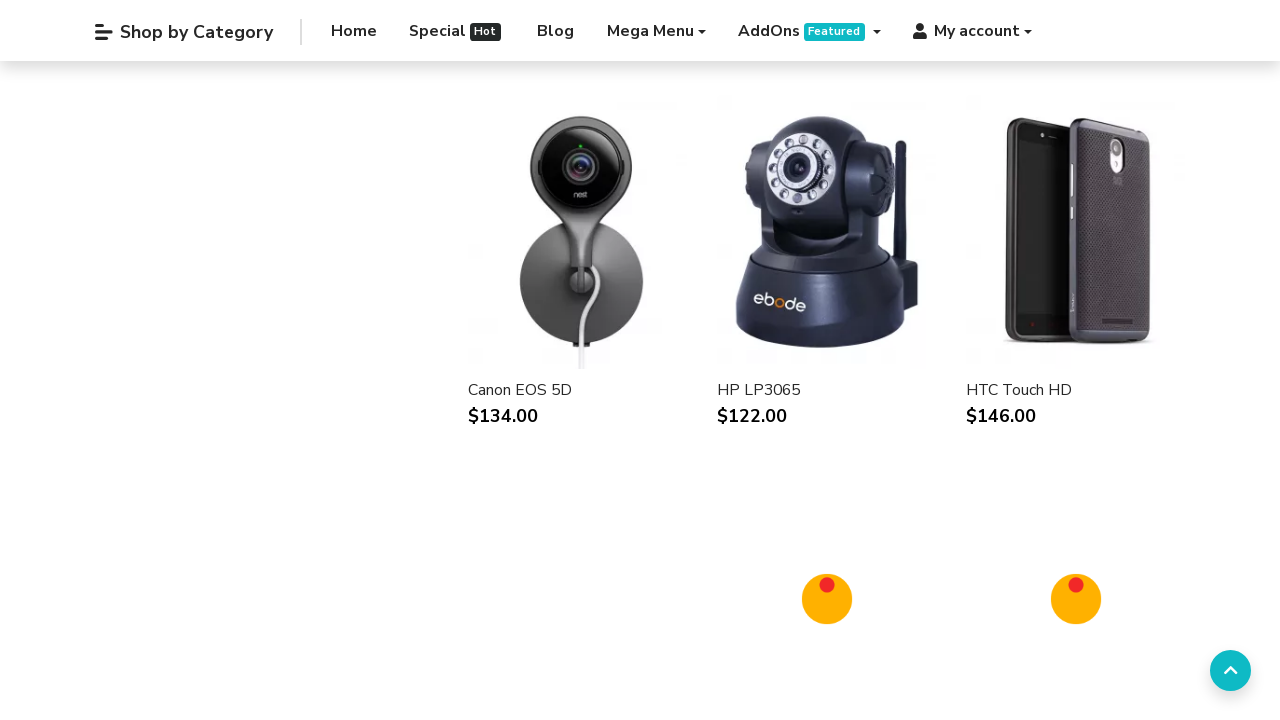

Scrolled down to trigger lazy-loading (scroll 10/75)
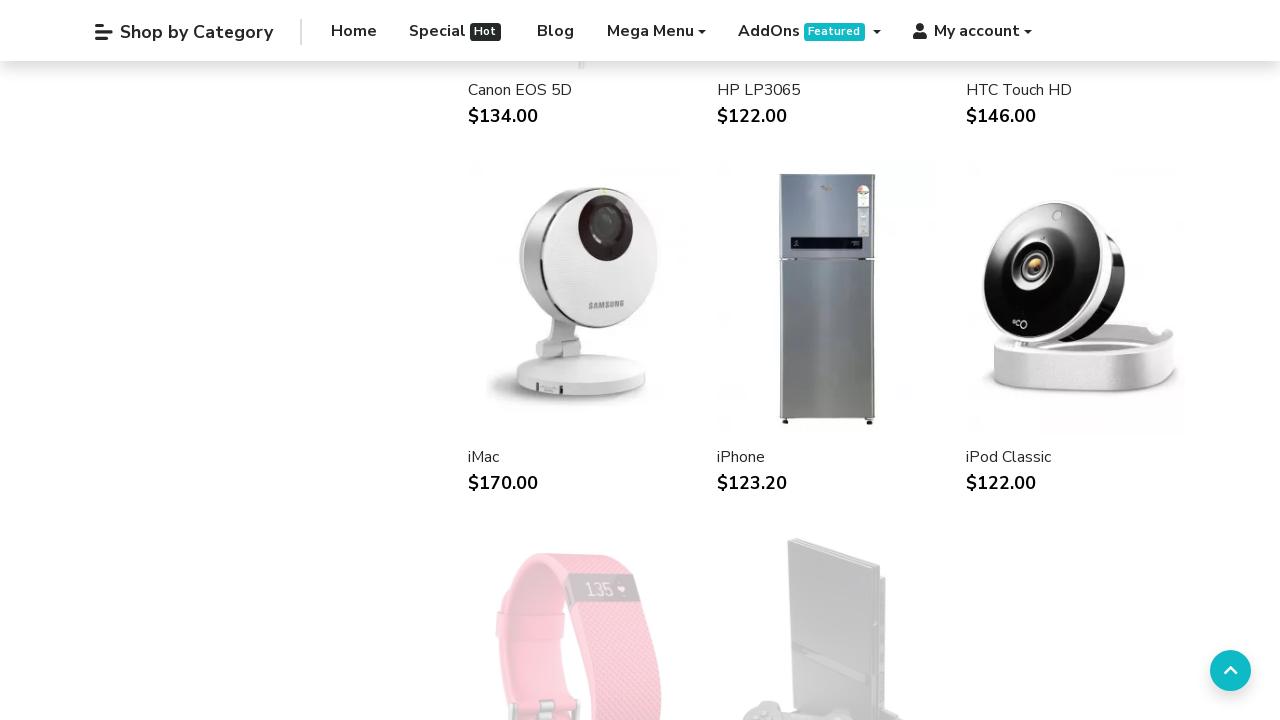

Scrolled down to trigger lazy-loading (scroll 11/75)
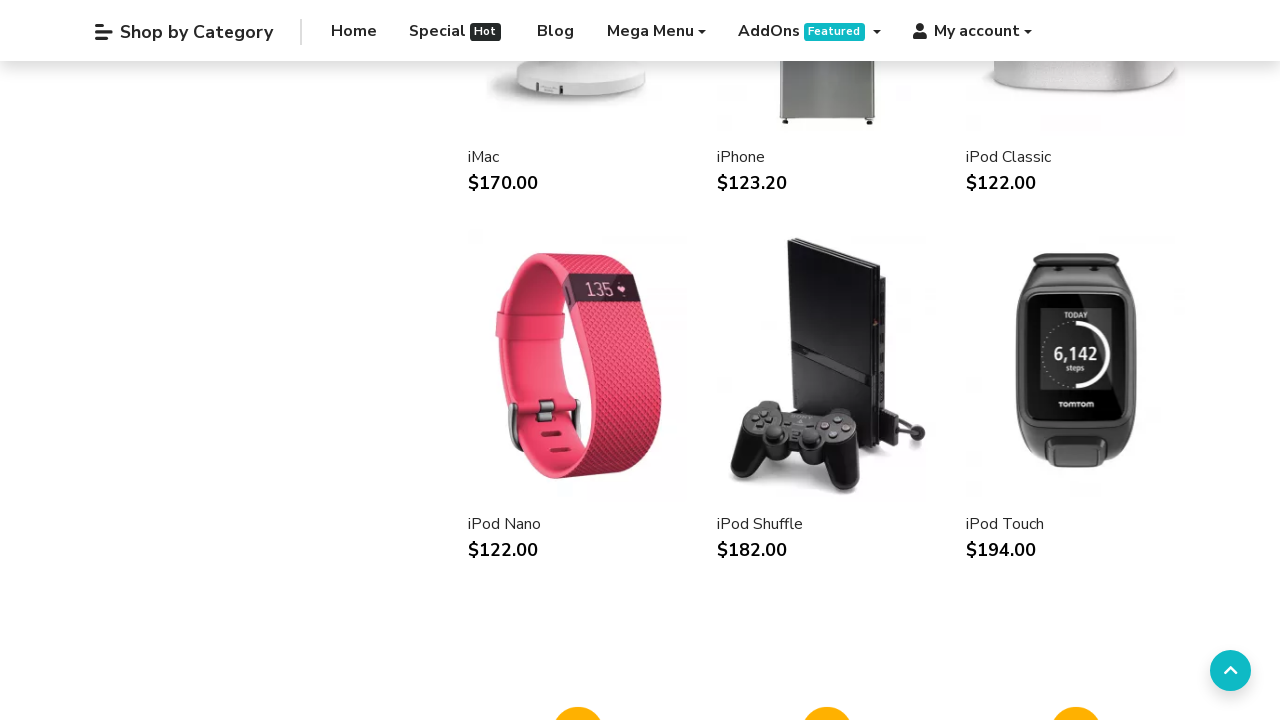

Scrolled down to trigger lazy-loading (scroll 12/75)
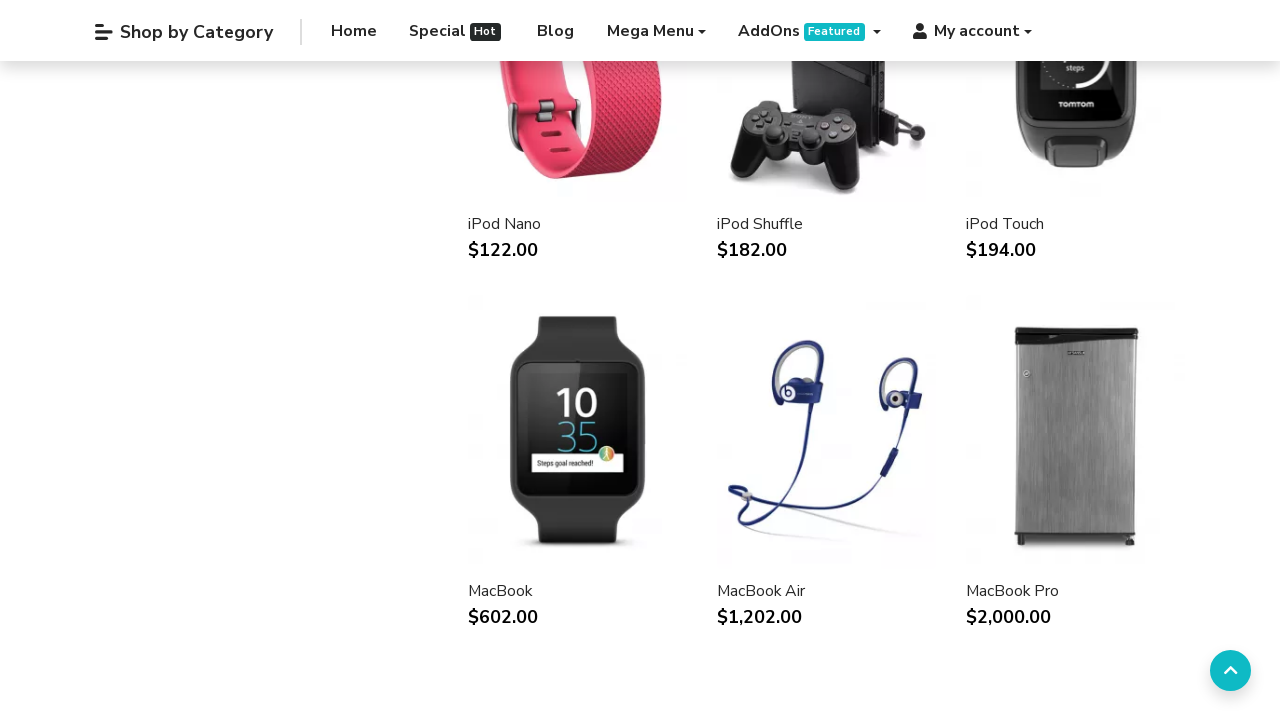

Scrolled down to trigger lazy-loading (scroll 13/75)
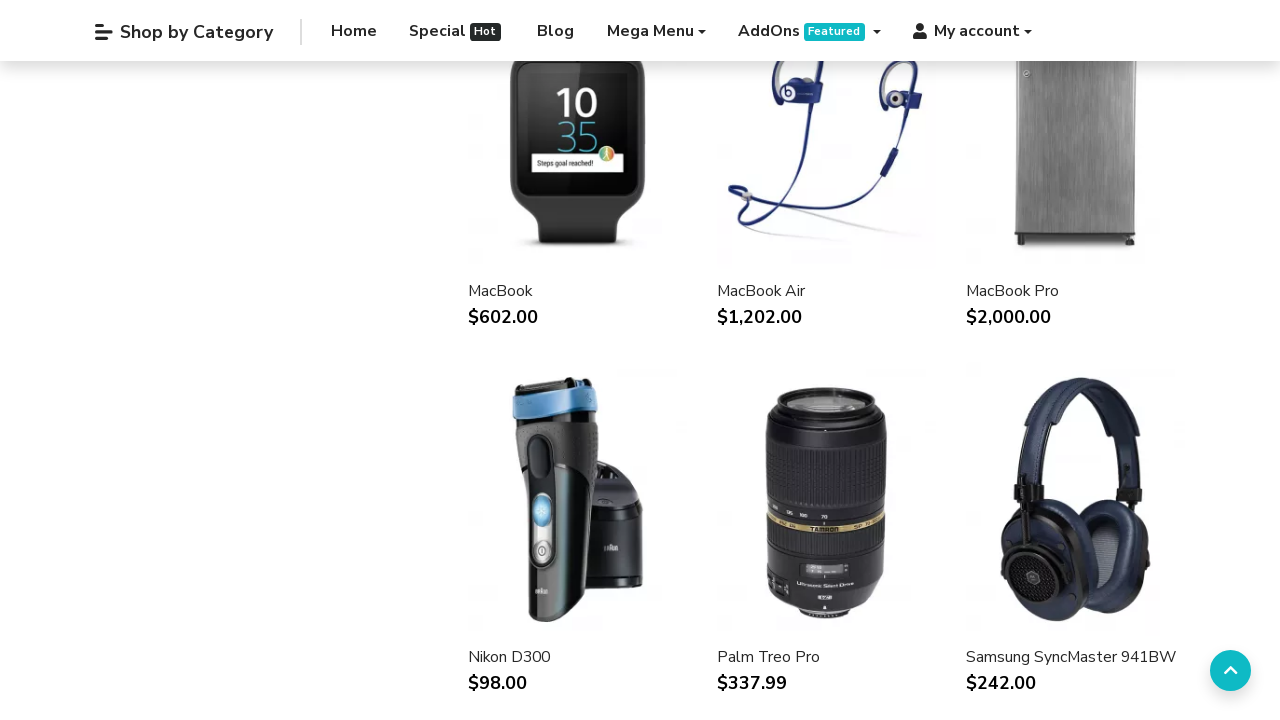

Scrolled down to trigger lazy-loading (scroll 14/75)
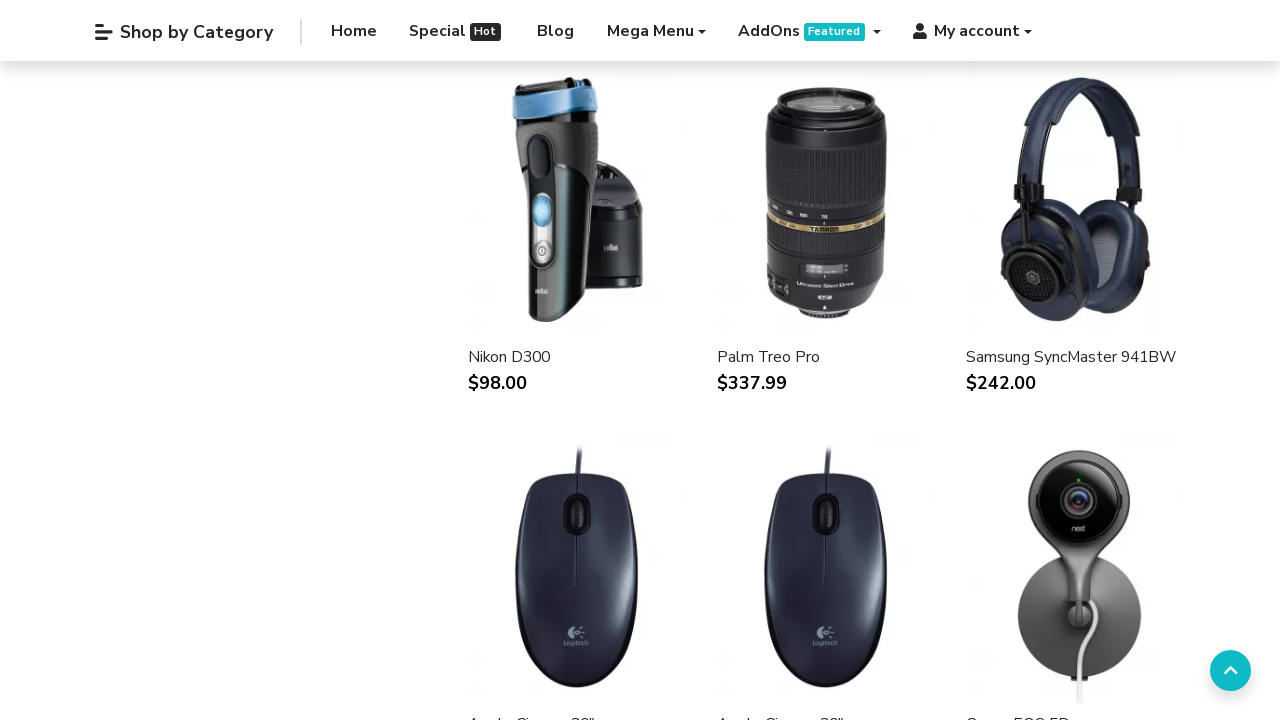

Scrolled down to trigger lazy-loading (scroll 15/75)
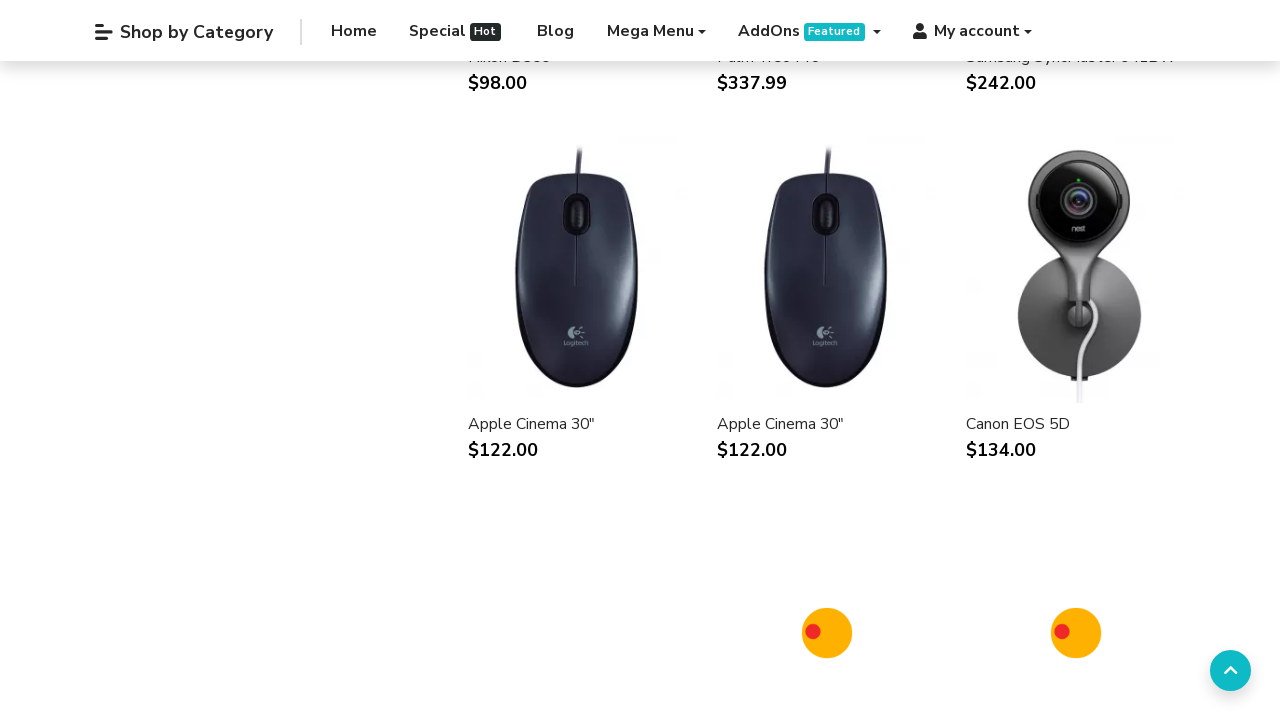

Scrolled down to trigger lazy-loading (scroll 16/75)
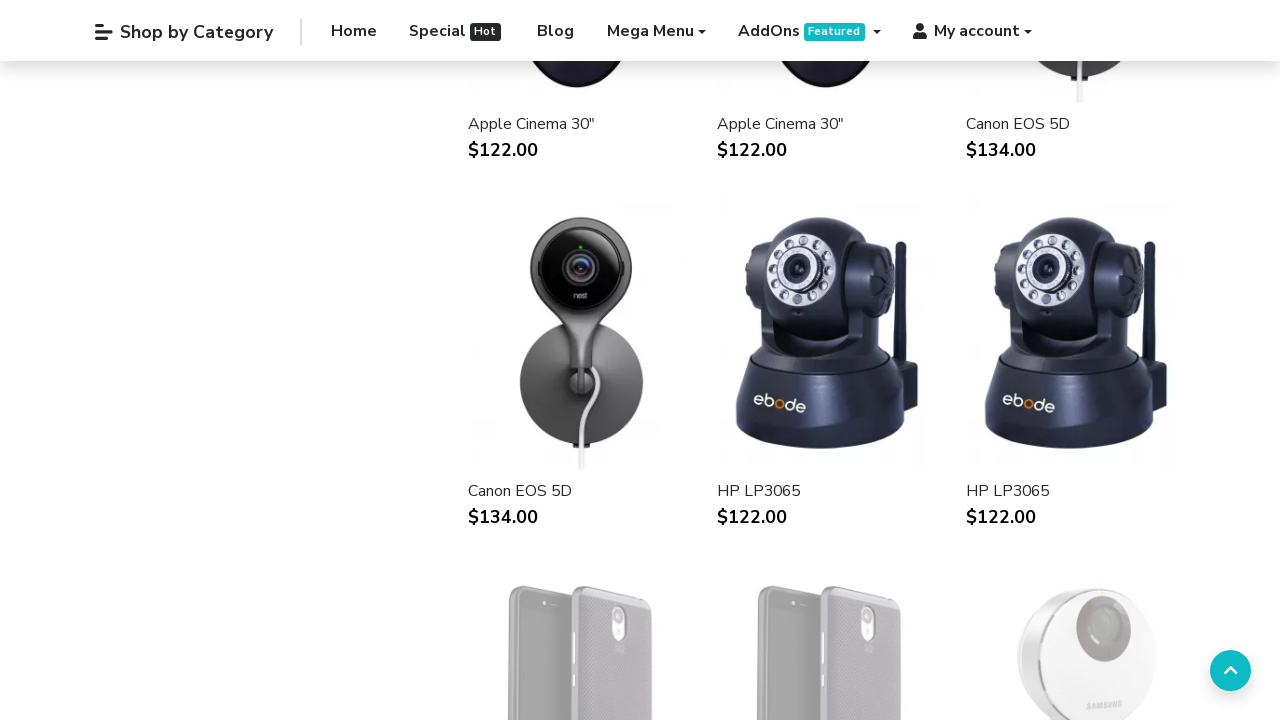

Scrolled down to trigger lazy-loading (scroll 17/75)
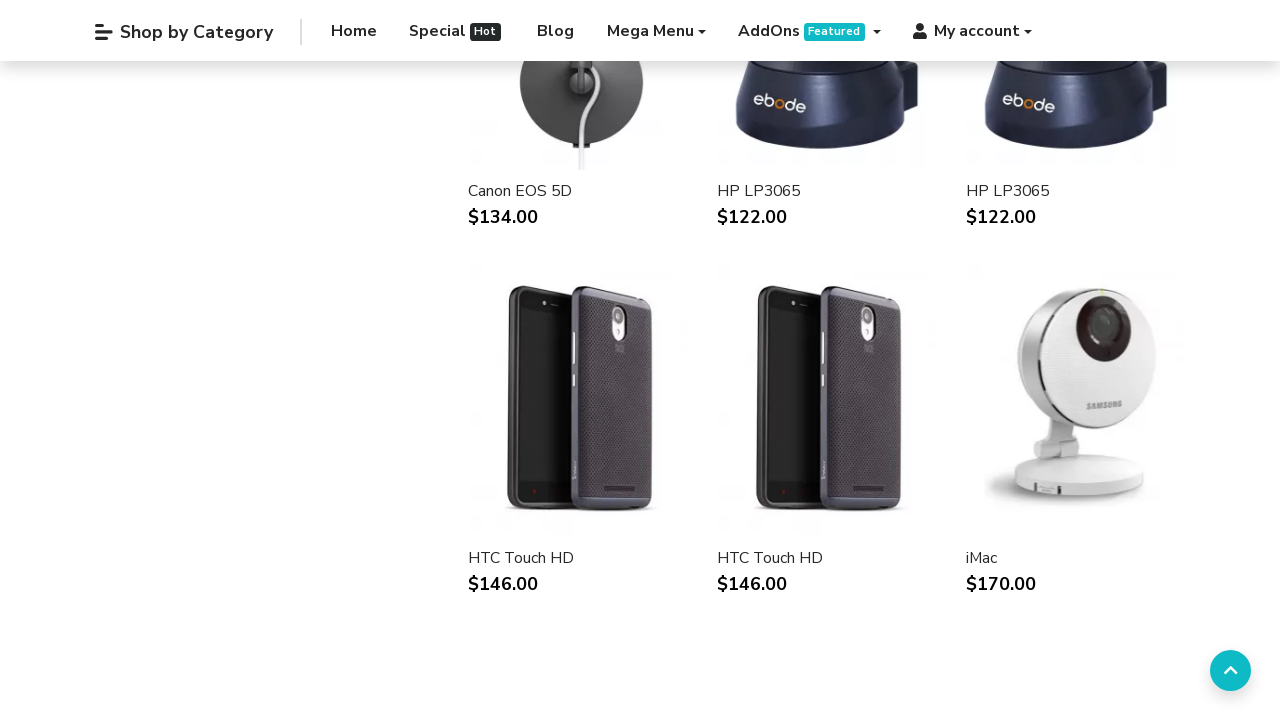

Scrolled down to trigger lazy-loading (scroll 18/75)
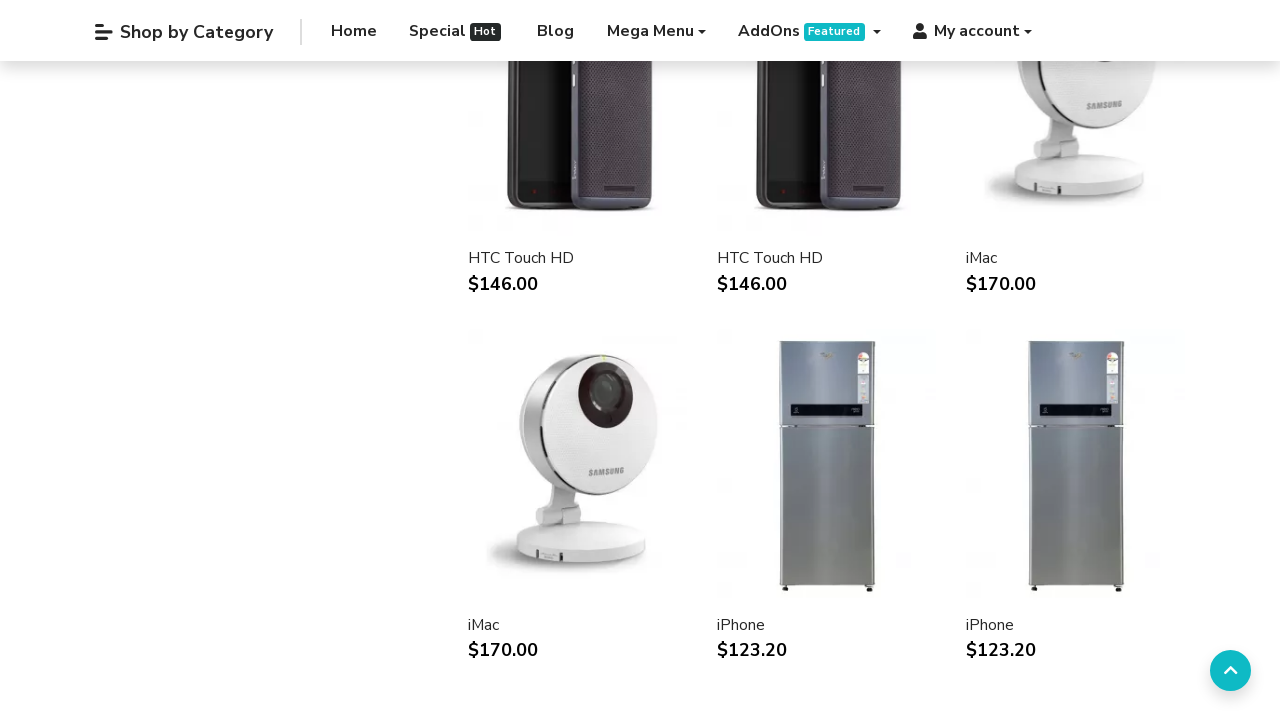

Scrolled down to trigger lazy-loading (scroll 19/75)
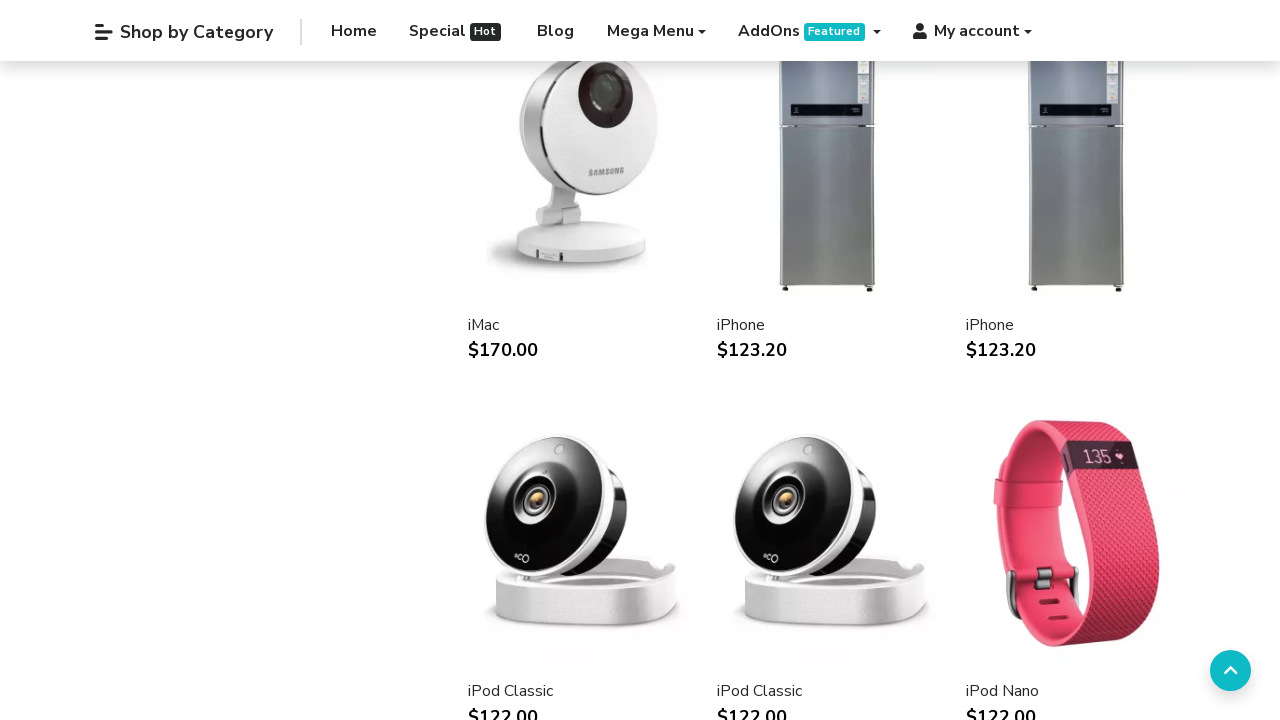

Scrolled down to trigger lazy-loading (scroll 20/75)
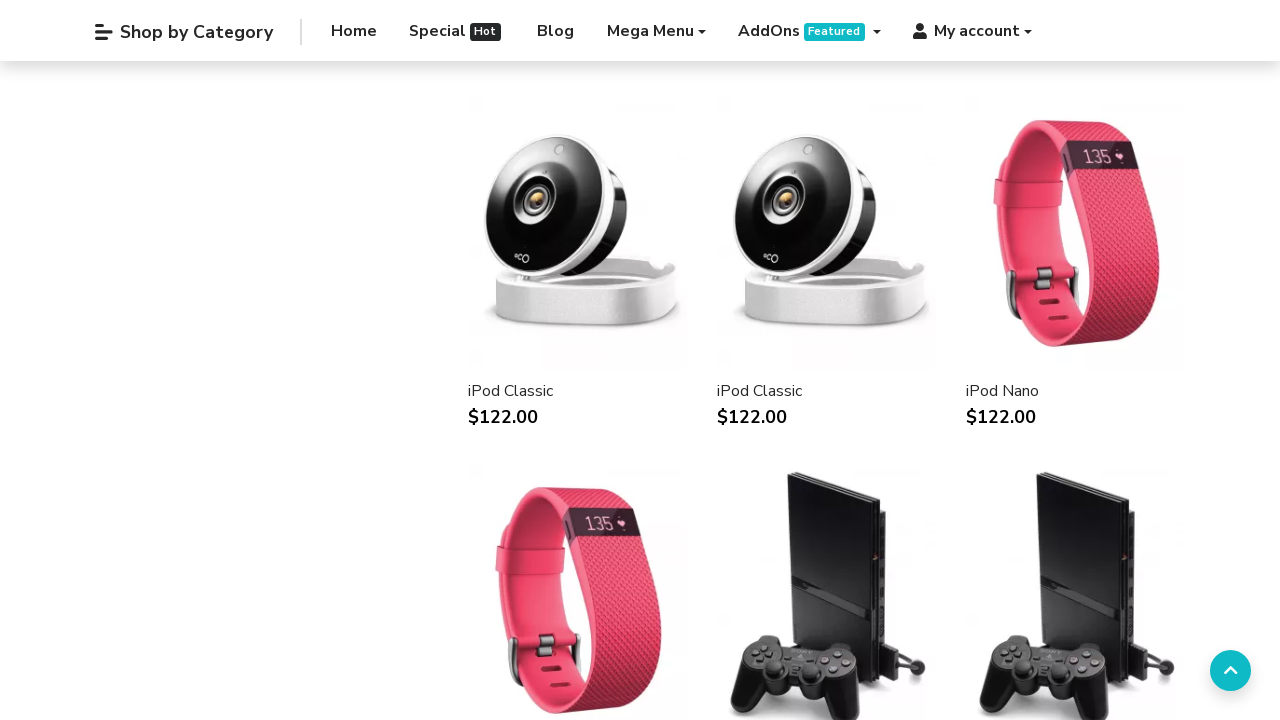

Scrolled down to trigger lazy-loading (scroll 21/75)
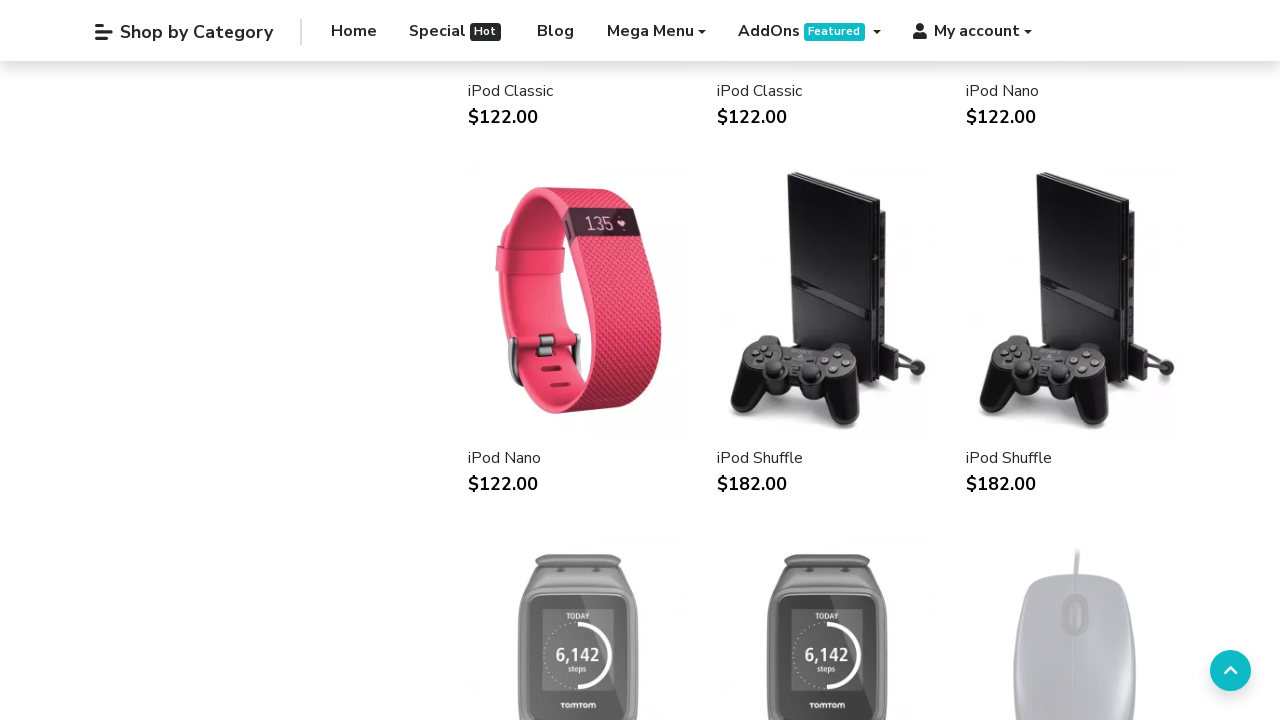

Scrolled down to trigger lazy-loading (scroll 22/75)
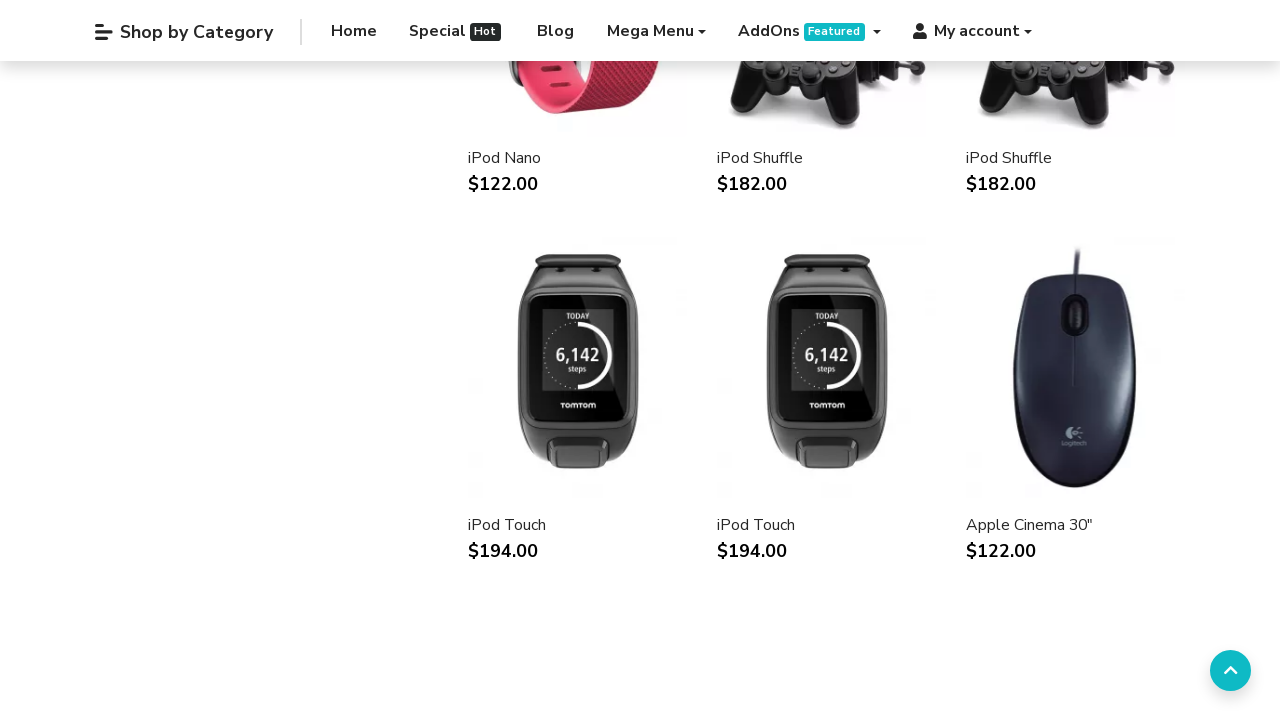

Scrolled down to trigger lazy-loading (scroll 23/75)
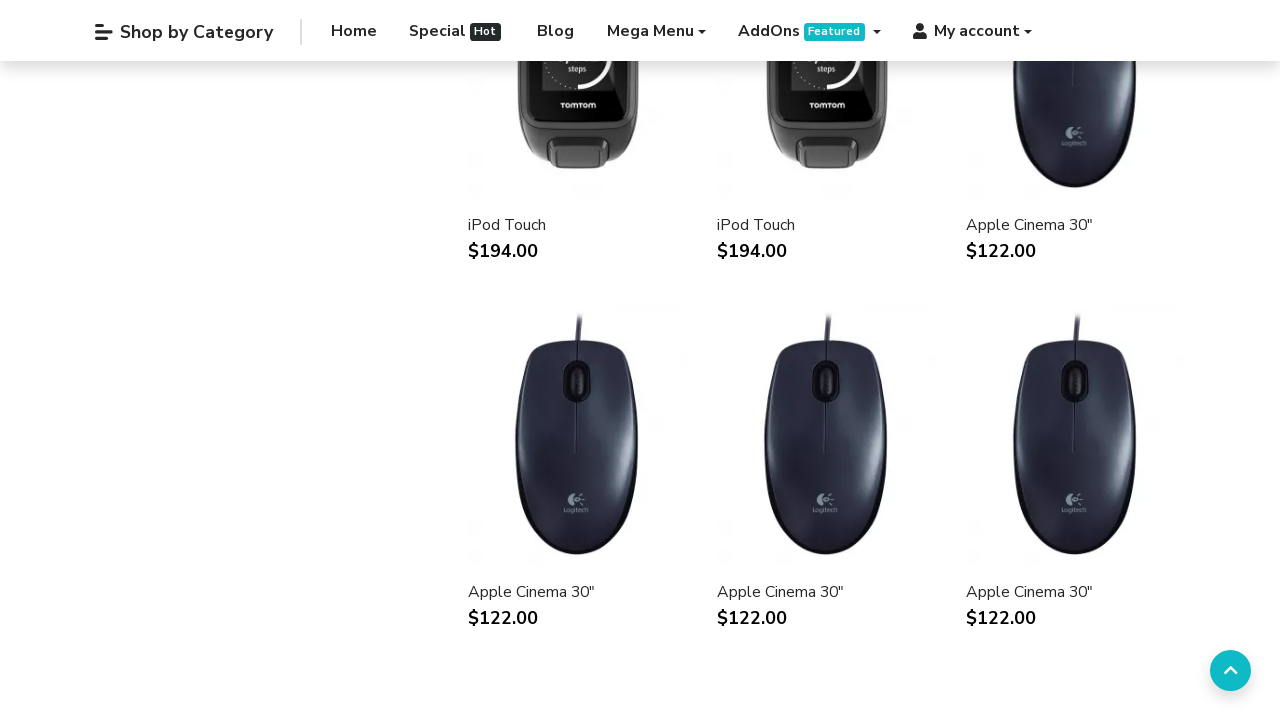

Scrolled down to trigger lazy-loading (scroll 24/75)
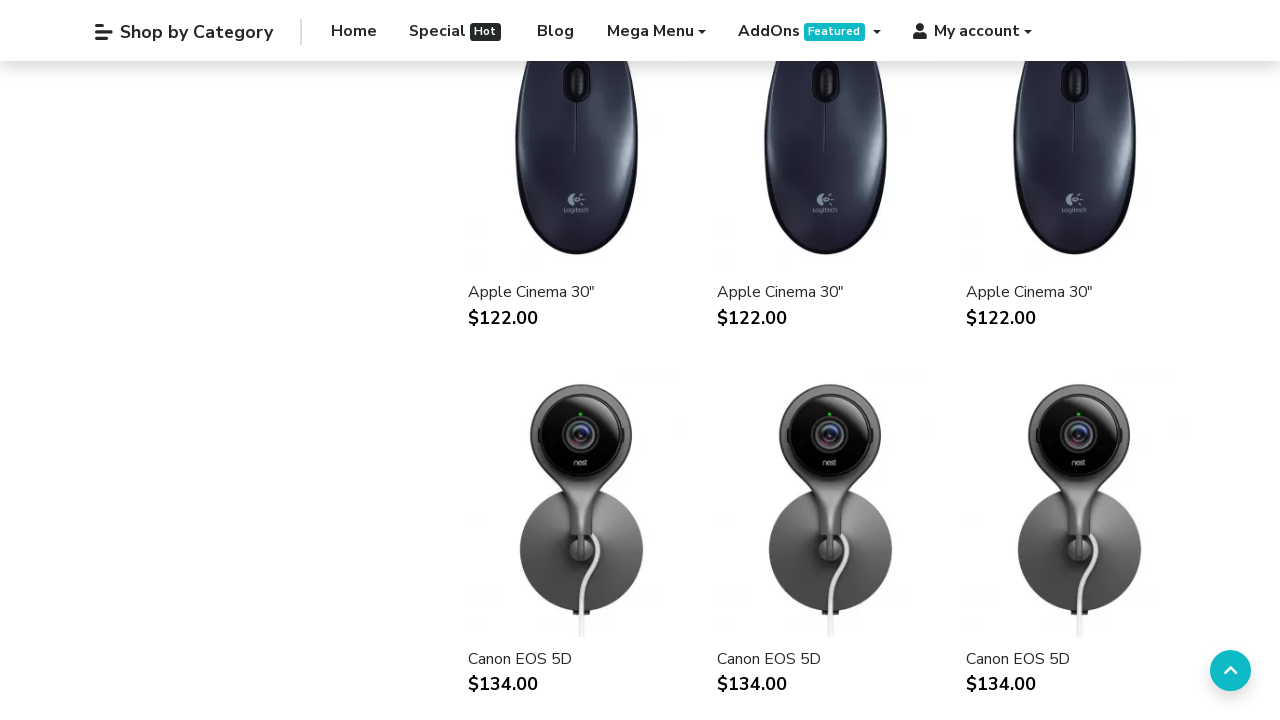

Scrolled down to trigger lazy-loading (scroll 25/75)
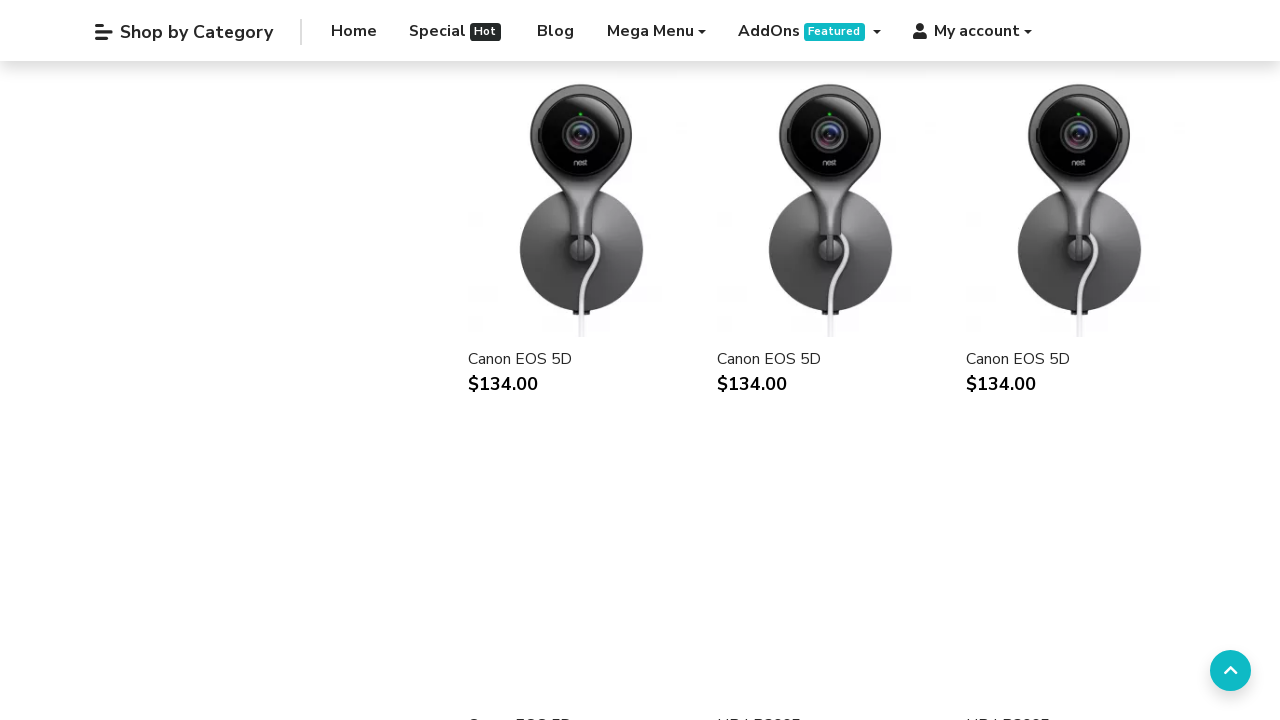

Scrolled down to trigger lazy-loading (scroll 26/75)
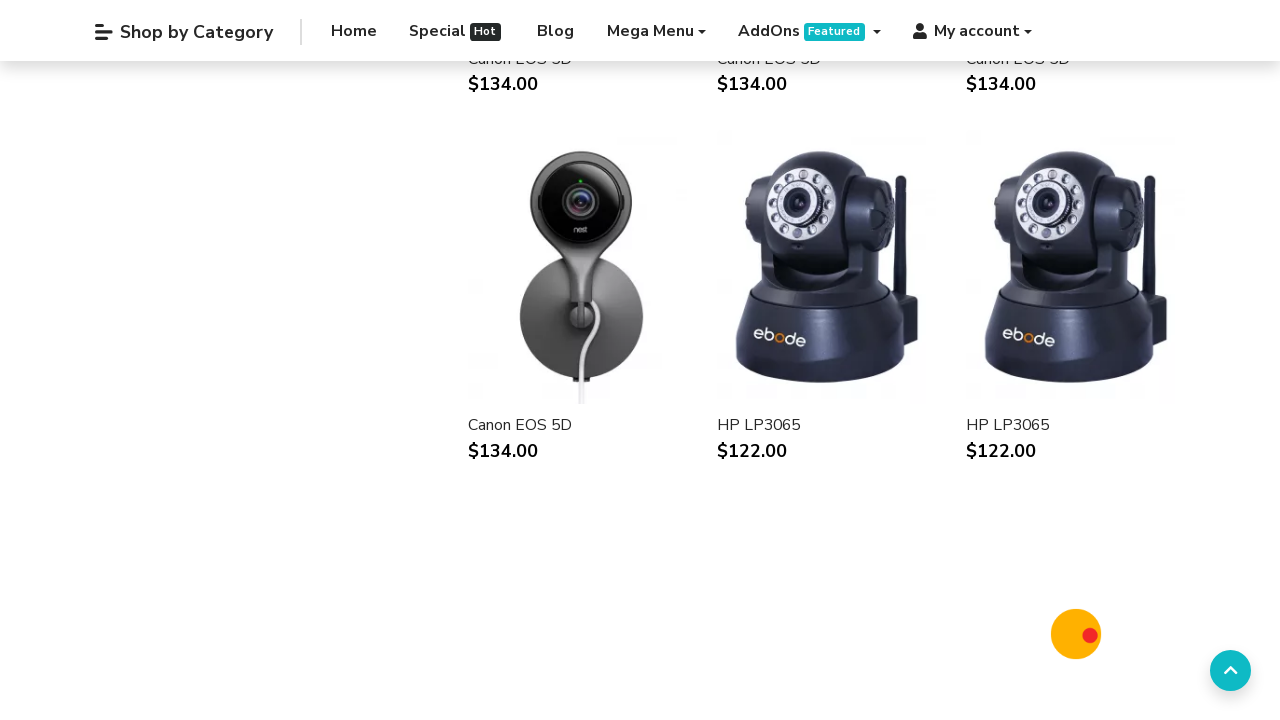

Scrolled down to trigger lazy-loading (scroll 27/75)
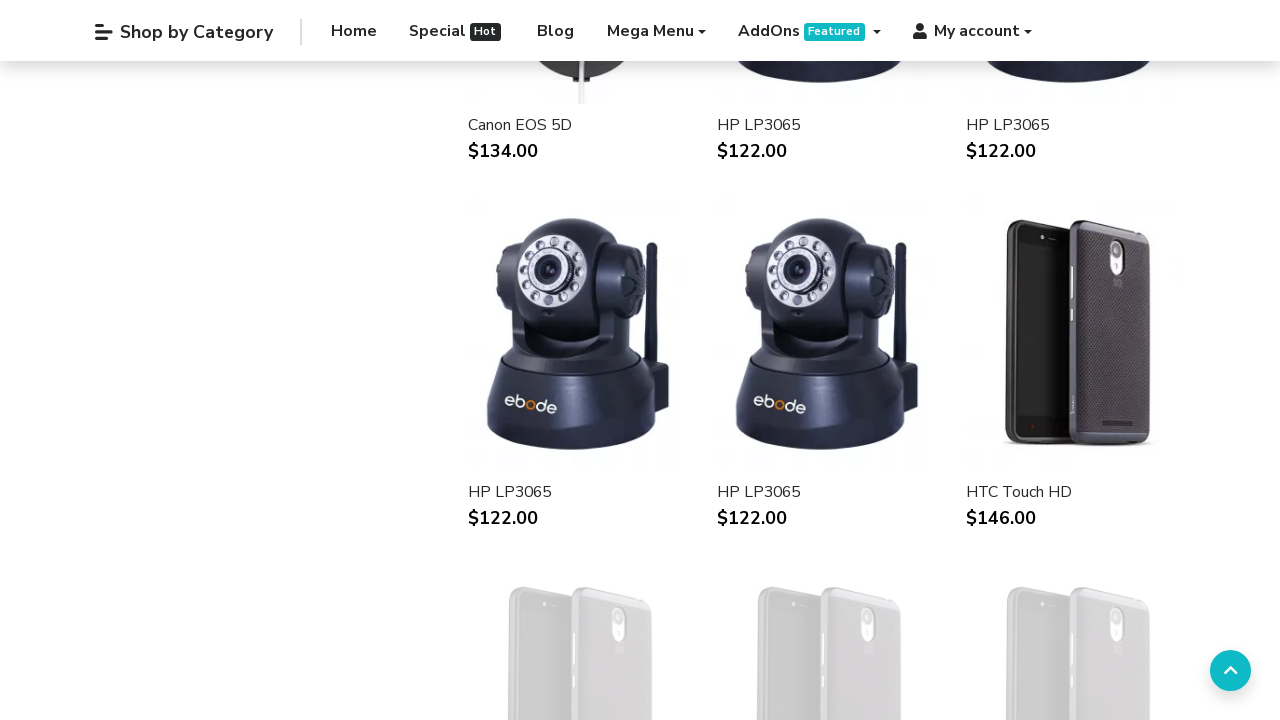

Scrolled down to trigger lazy-loading (scroll 28/75)
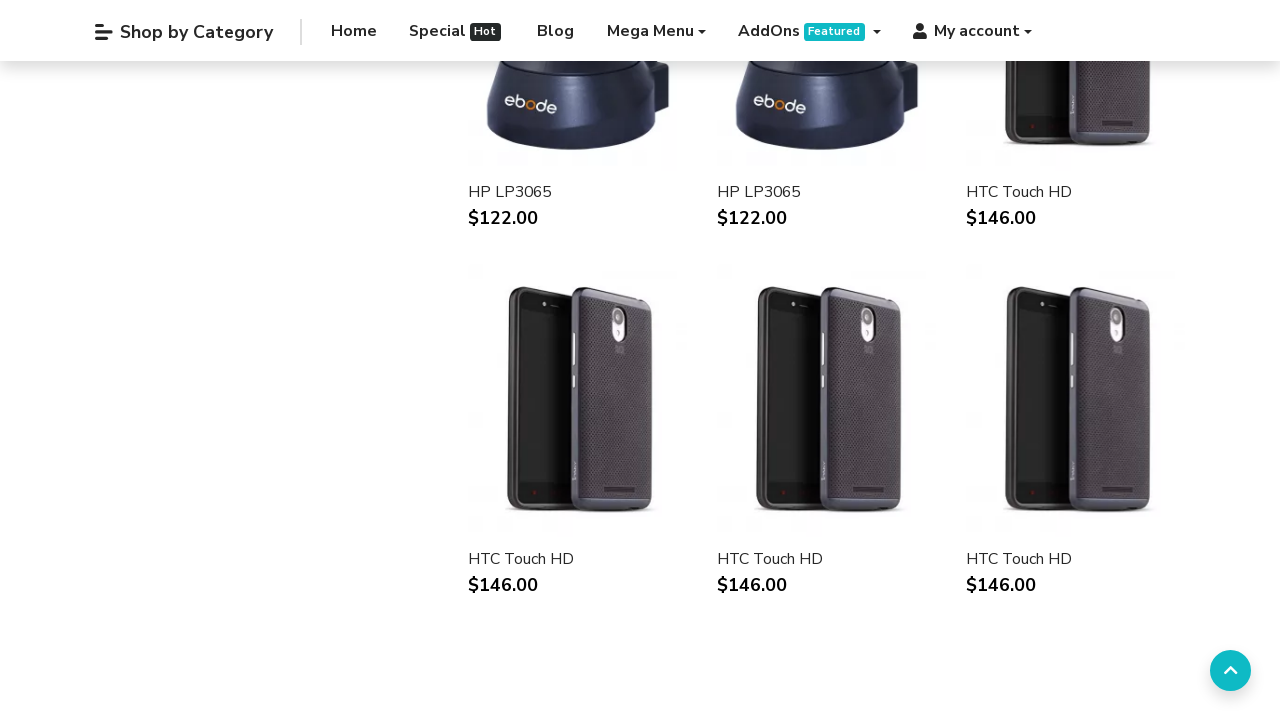

Scrolled down to trigger lazy-loading (scroll 29/75)
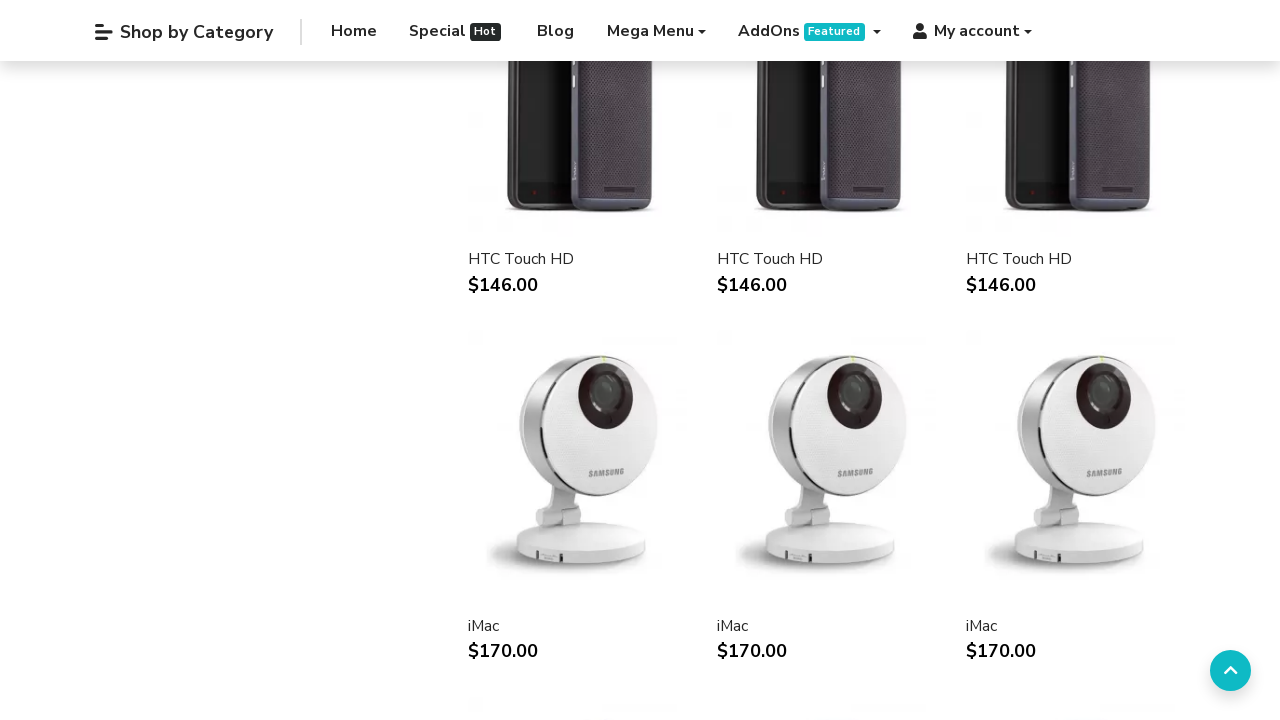

Scrolled down to trigger lazy-loading (scroll 30/75)
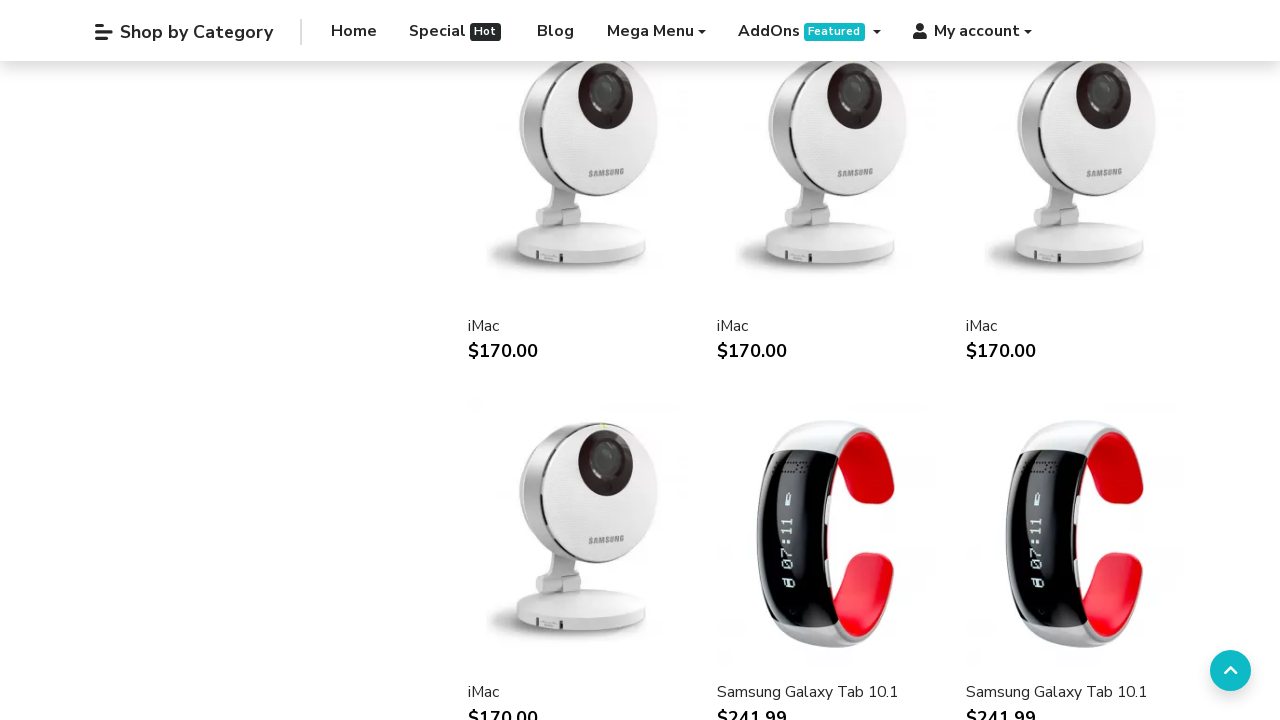

Scrolled down to trigger lazy-loading (scroll 31/75)
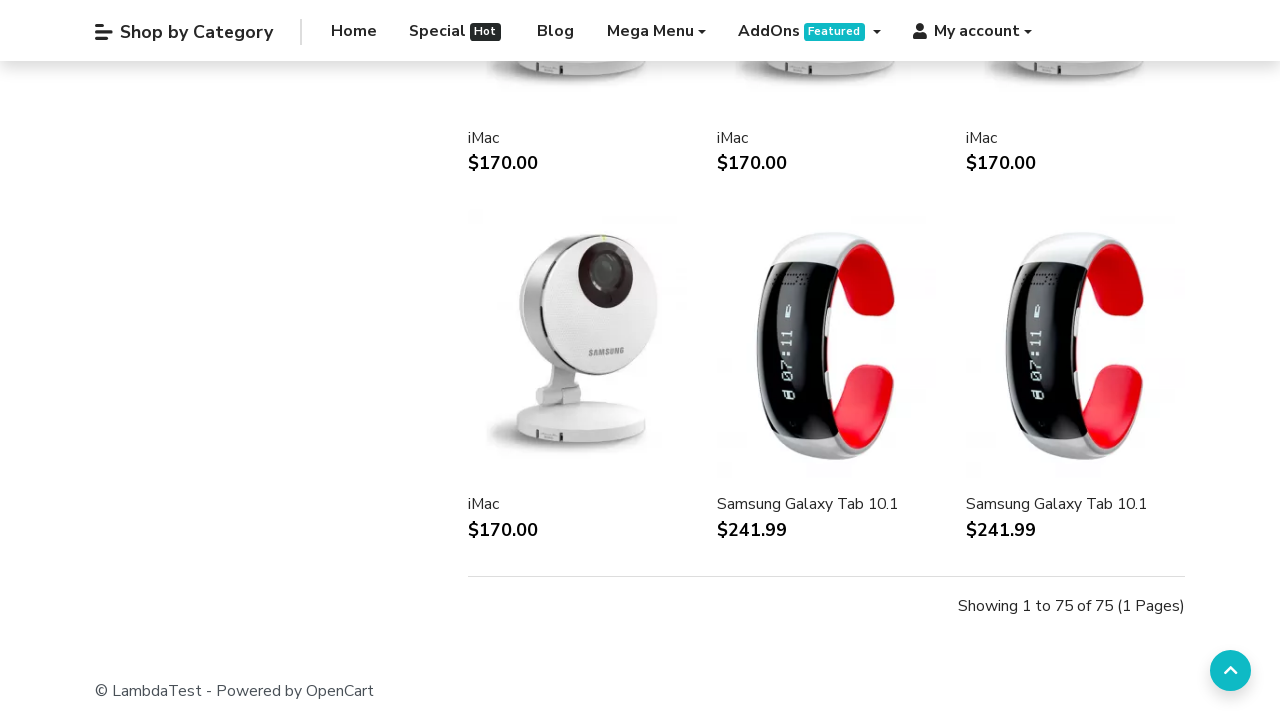

Scrolled down to trigger lazy-loading (scroll 32/75)
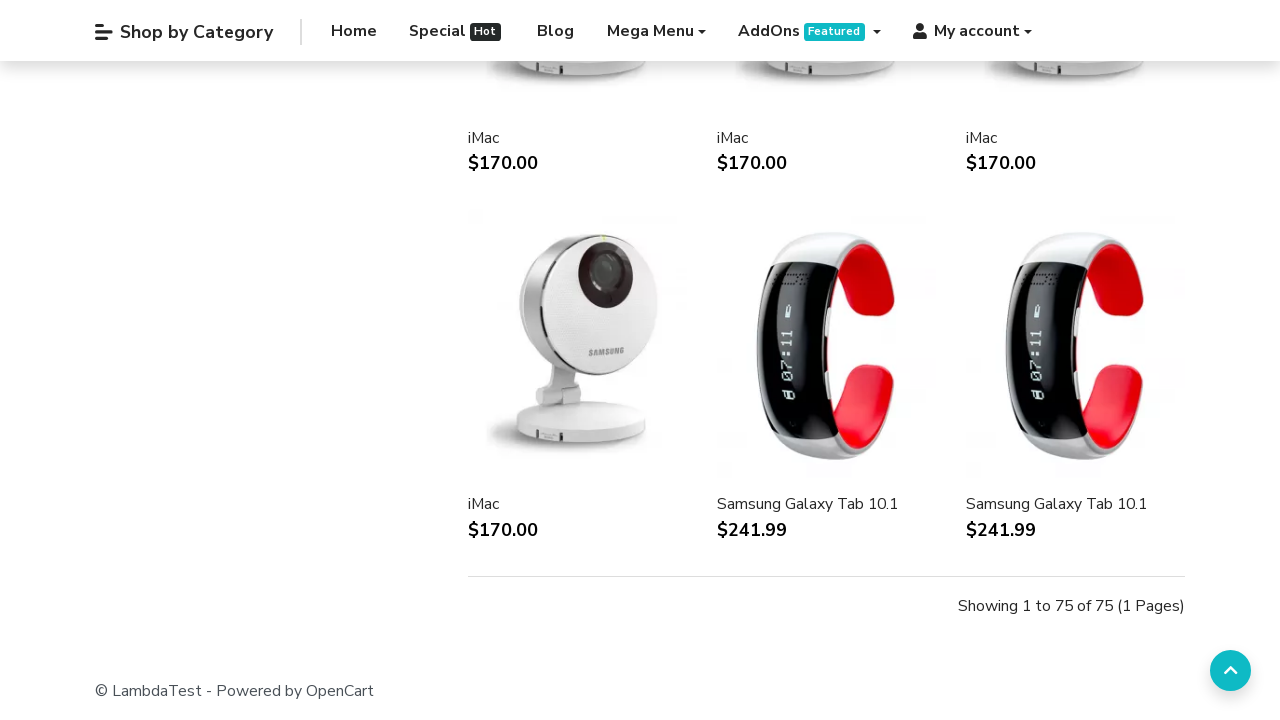

Scrolled down to trigger lazy-loading (scroll 33/75)
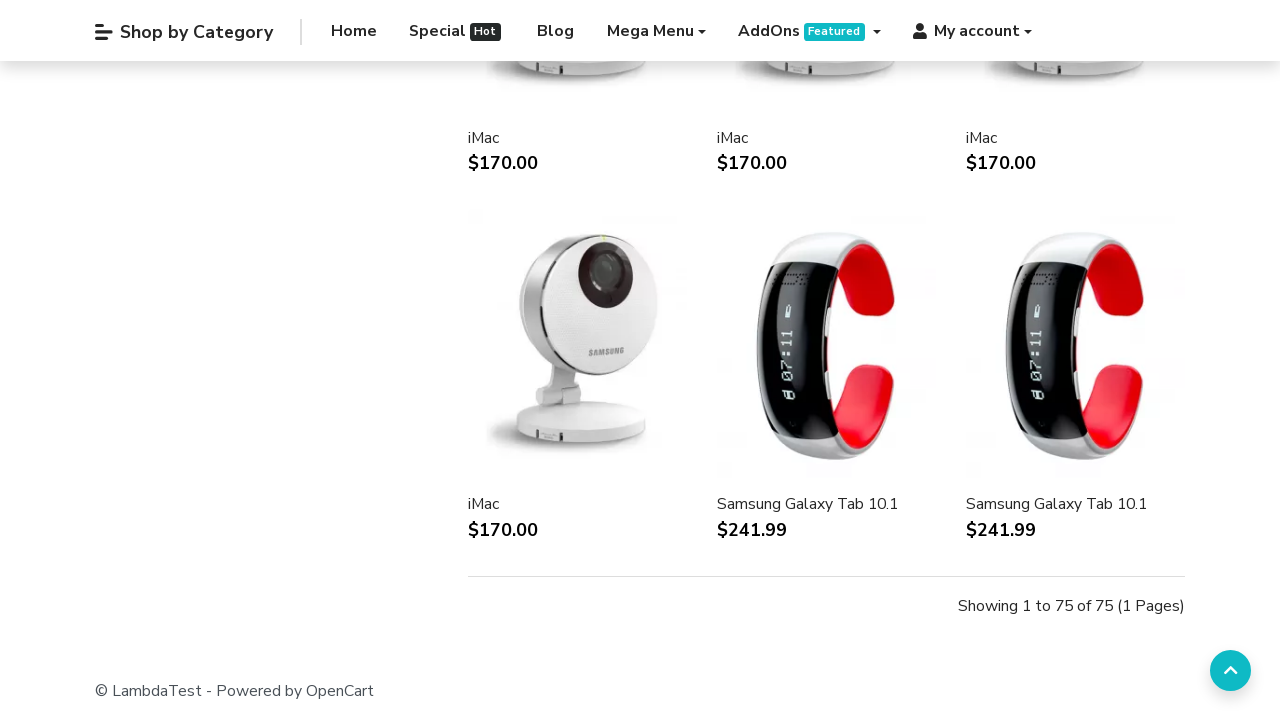

Scrolled down to trigger lazy-loading (scroll 34/75)
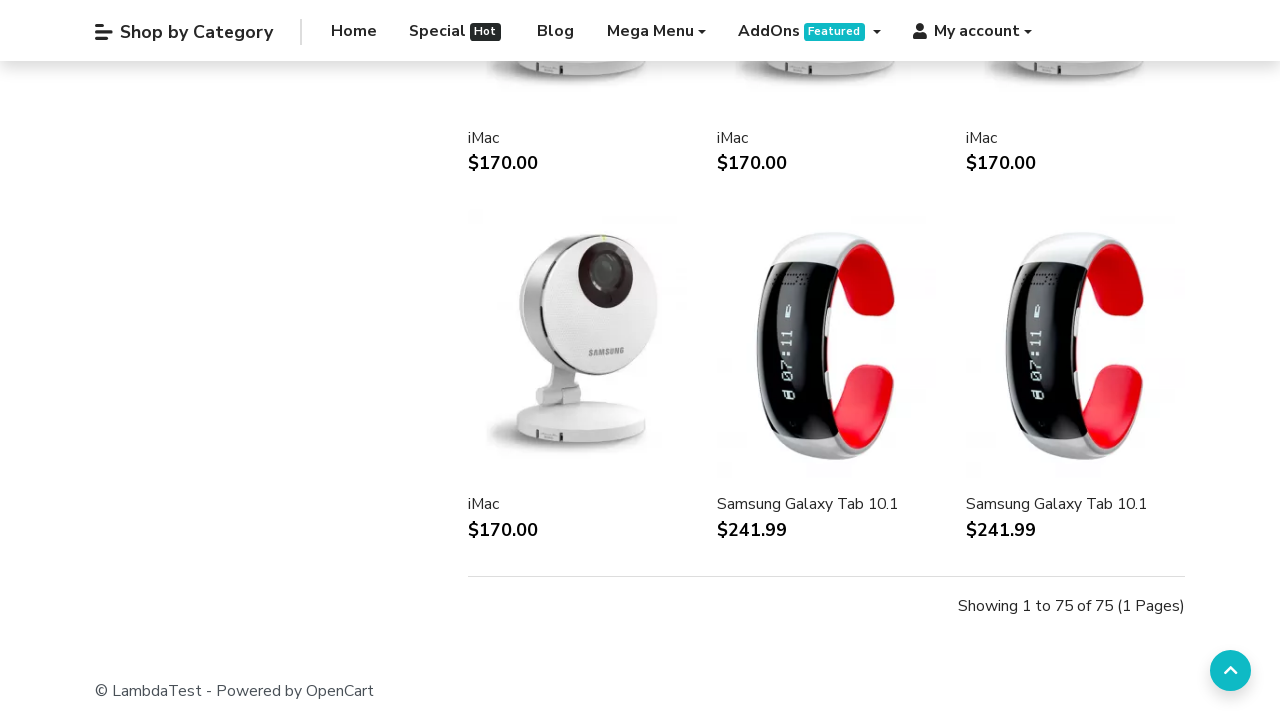

Scrolled down to trigger lazy-loading (scroll 35/75)
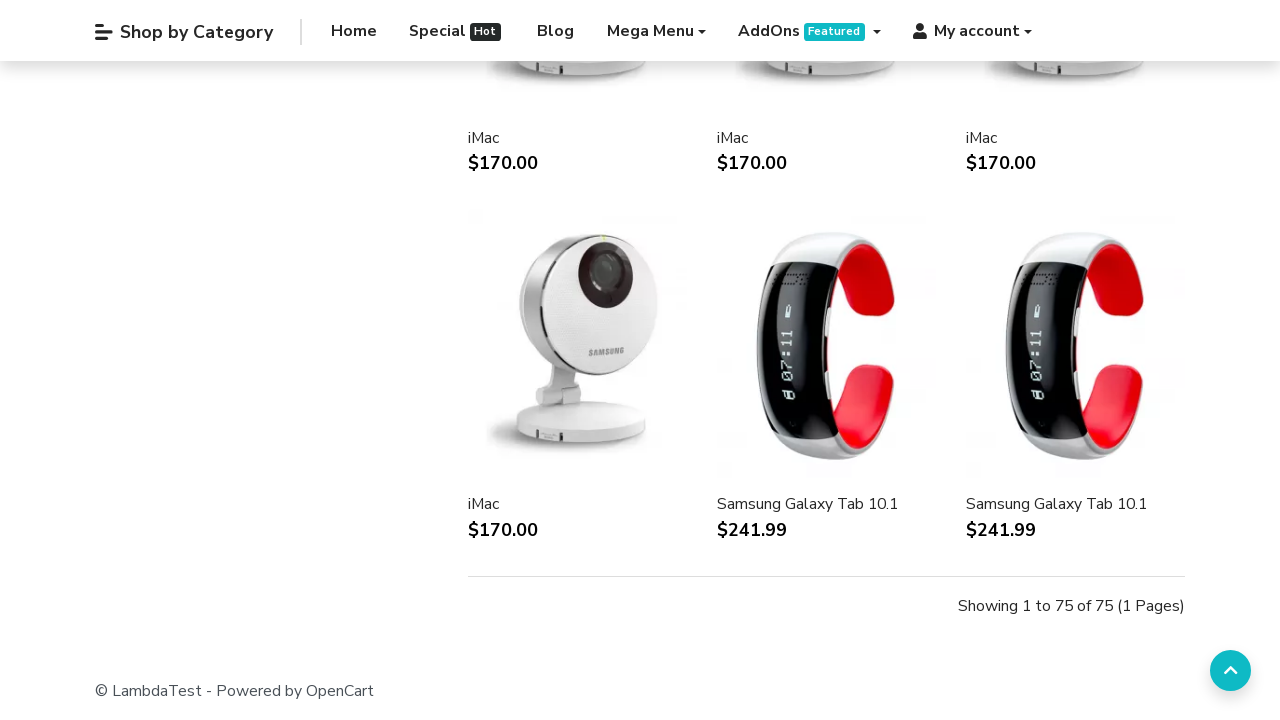

Scrolled down to trigger lazy-loading (scroll 36/75)
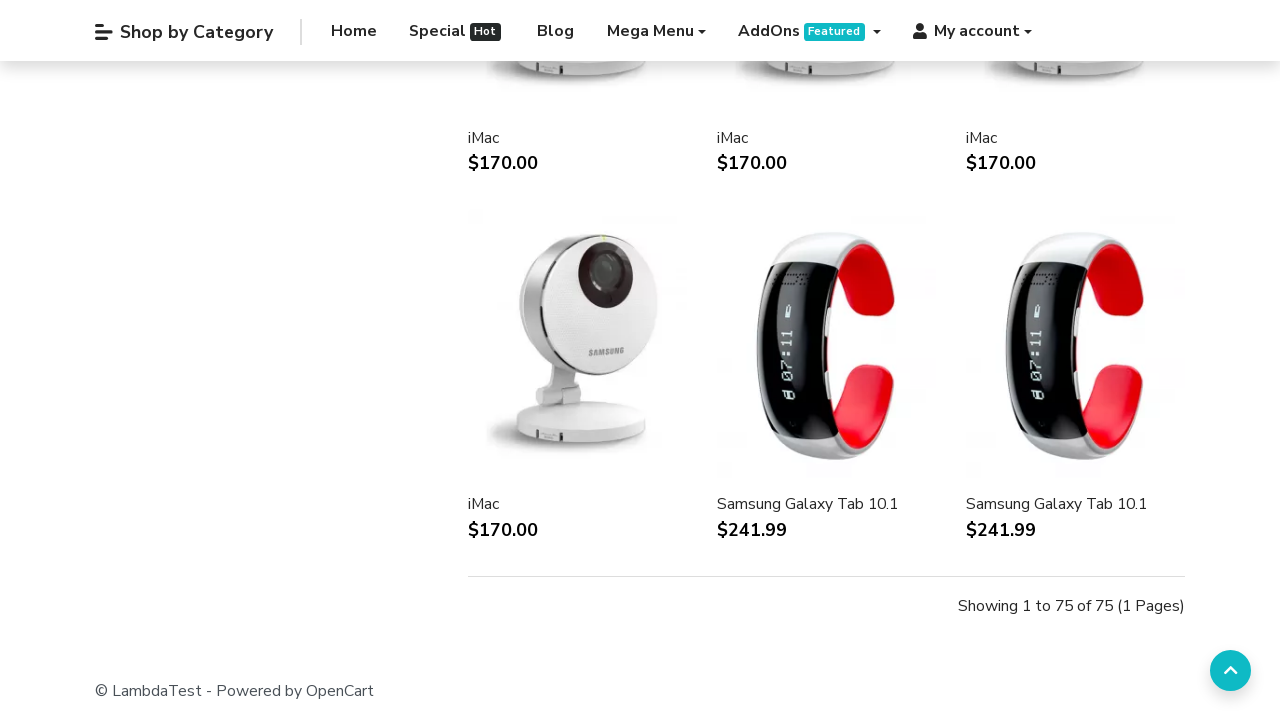

Scrolled down to trigger lazy-loading (scroll 37/75)
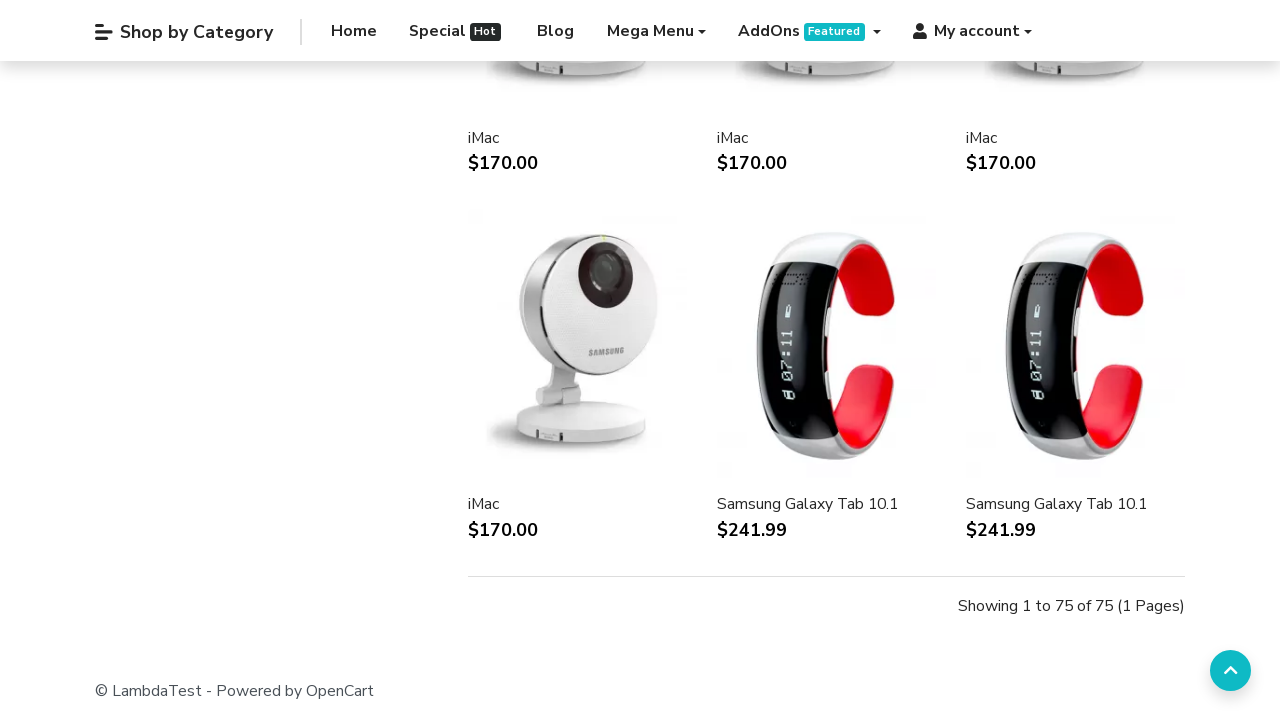

Scrolled down to trigger lazy-loading (scroll 38/75)
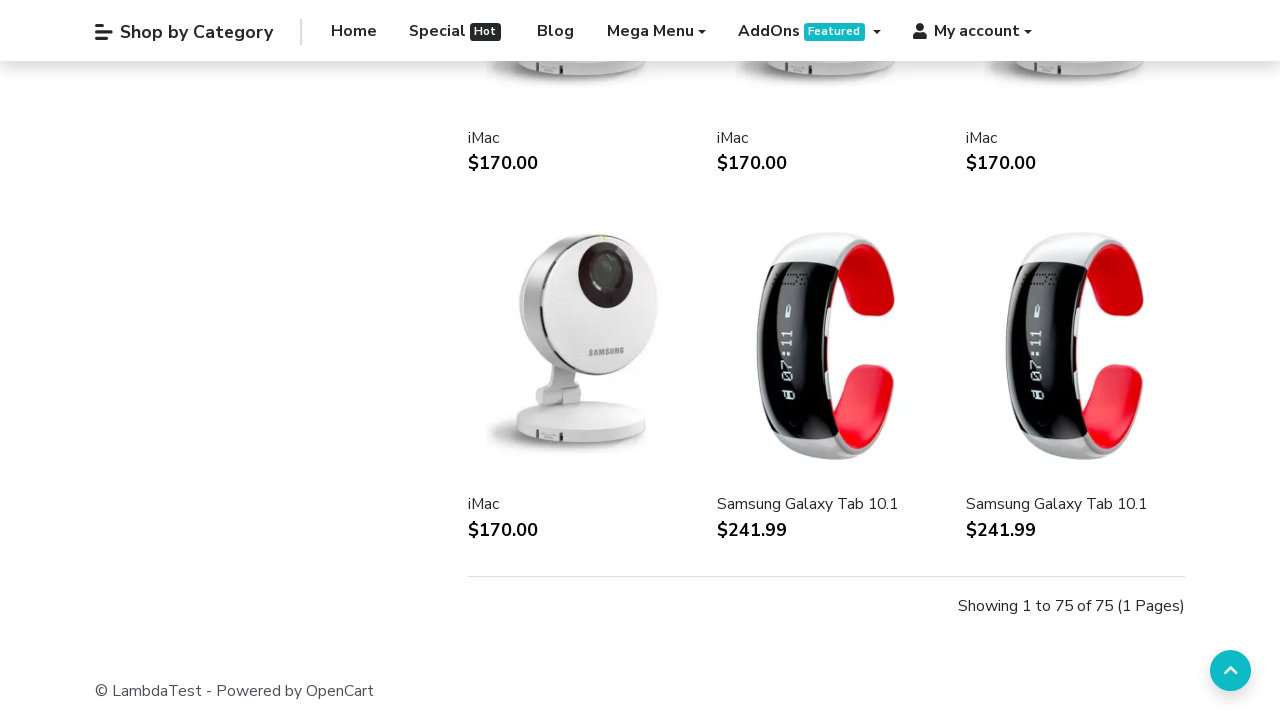

Scrolled down to trigger lazy-loading (scroll 39/75)
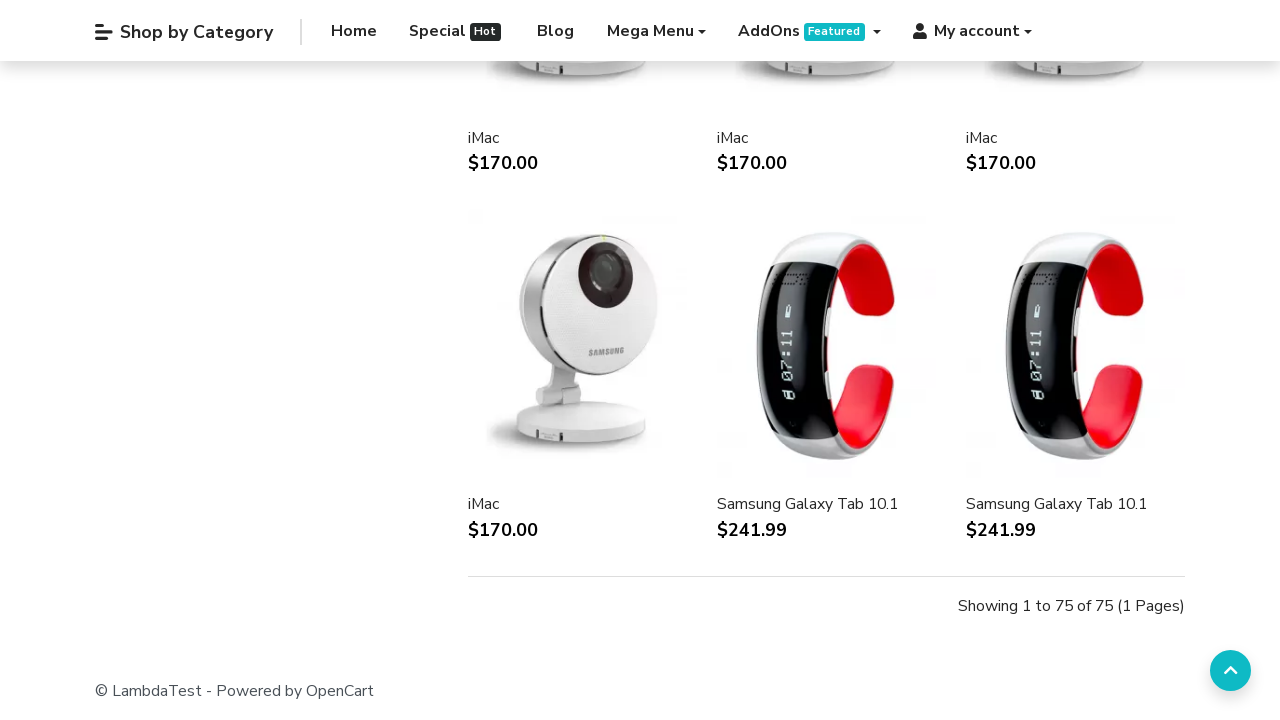

Scrolled down to trigger lazy-loading (scroll 40/75)
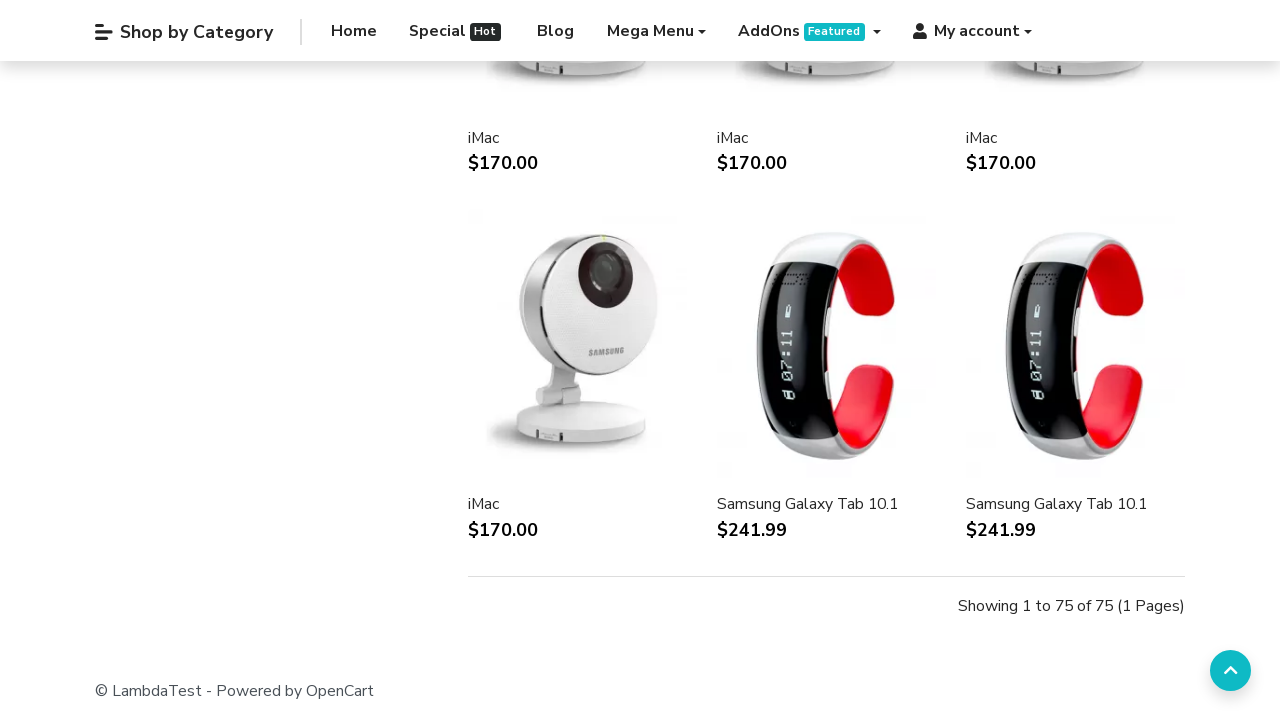

Scrolled down to trigger lazy-loading (scroll 41/75)
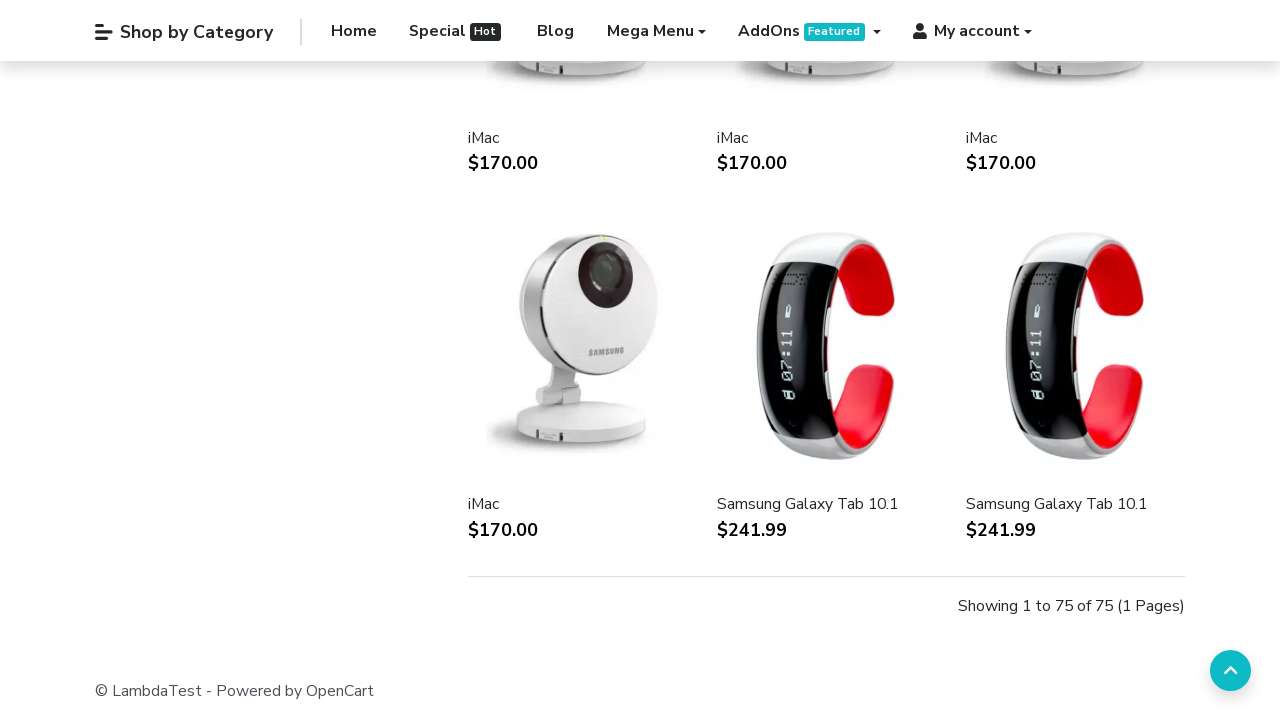

Scrolled down to trigger lazy-loading (scroll 42/75)
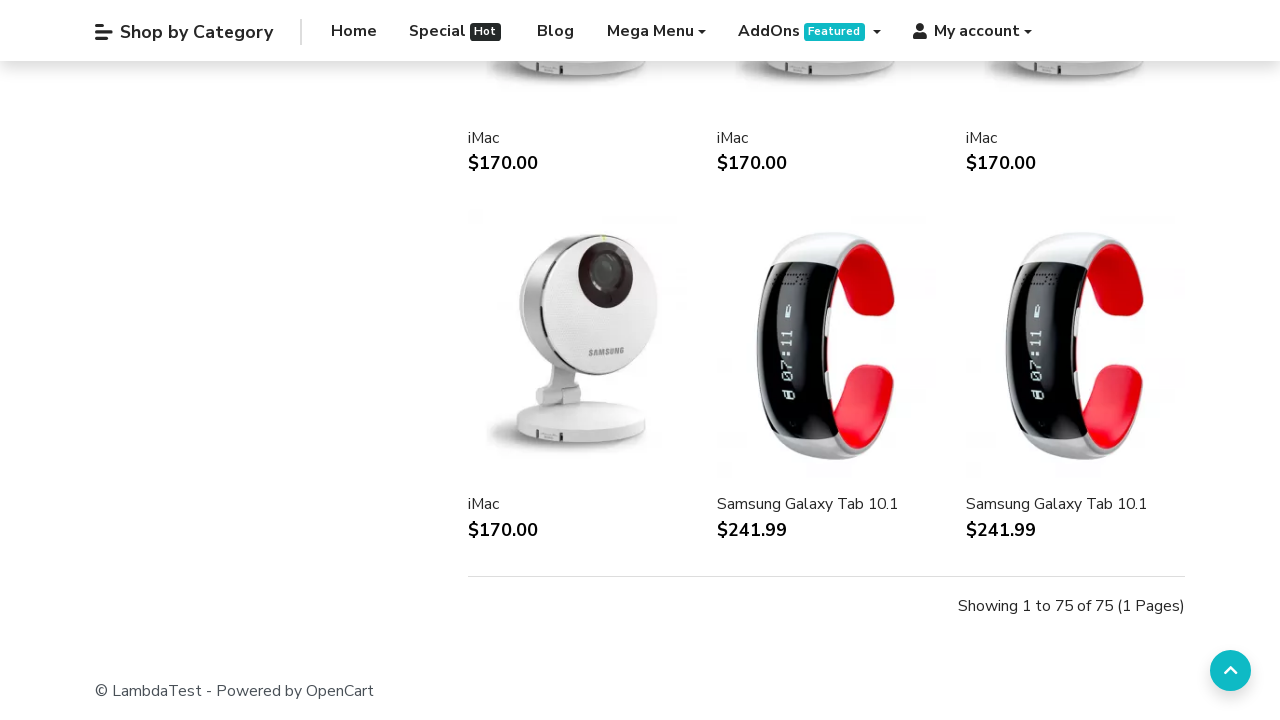

Scrolled down to trigger lazy-loading (scroll 43/75)
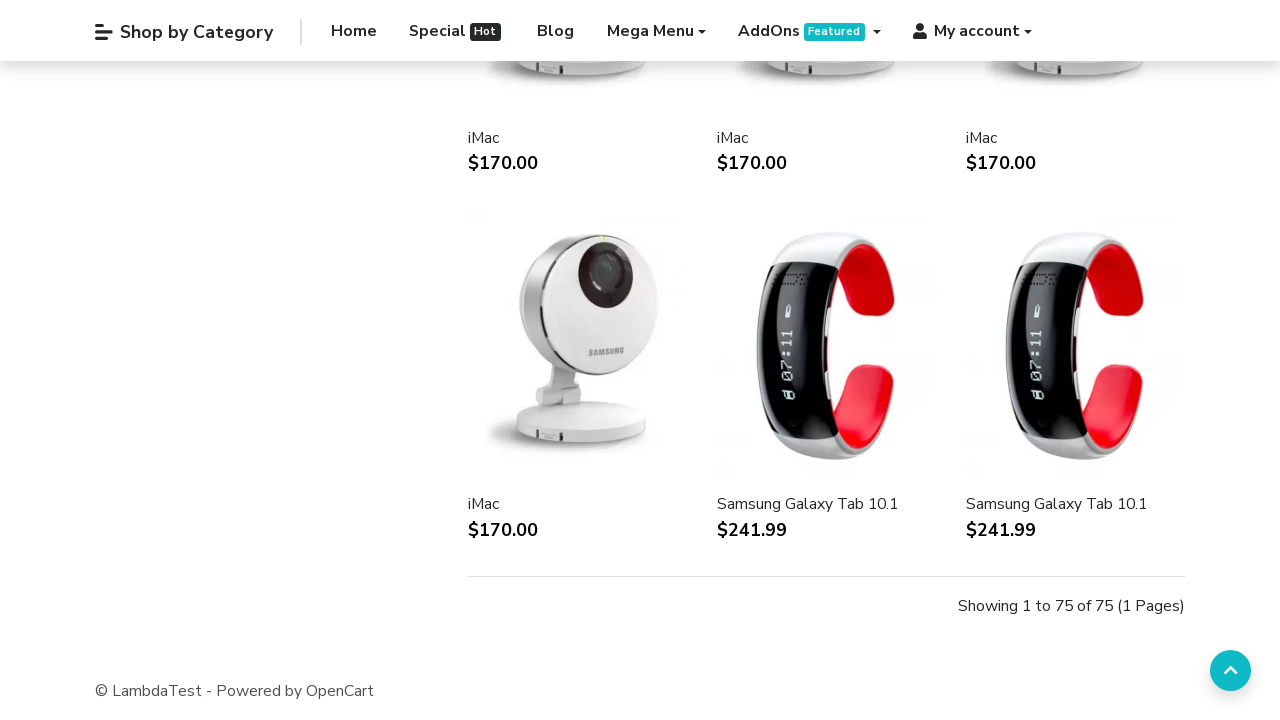

Scrolled down to trigger lazy-loading (scroll 44/75)
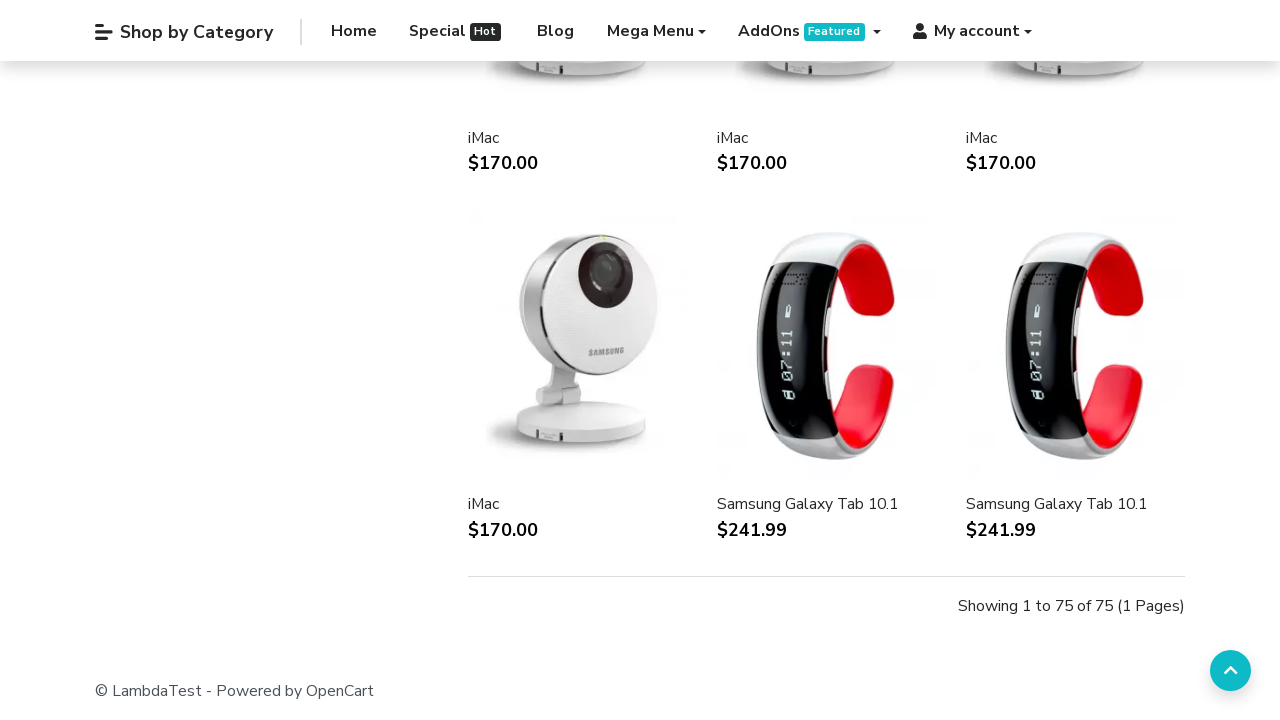

Scrolled down to trigger lazy-loading (scroll 45/75)
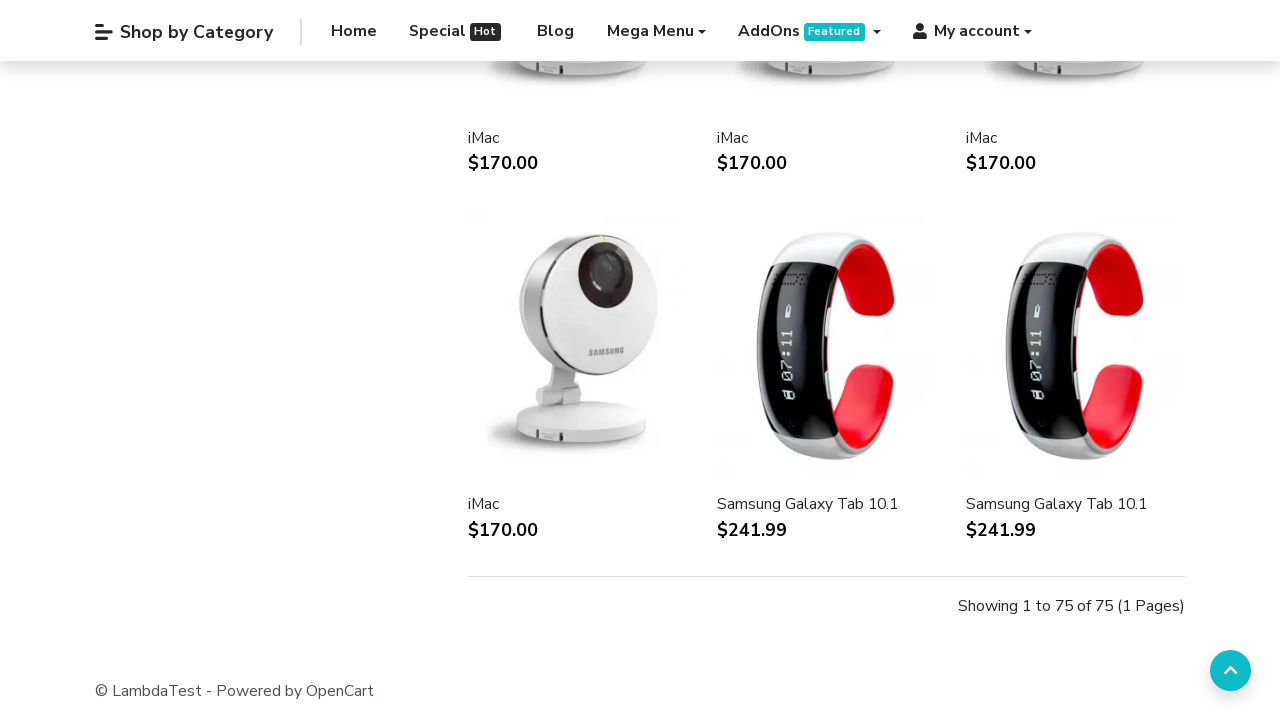

Scrolled down to trigger lazy-loading (scroll 46/75)
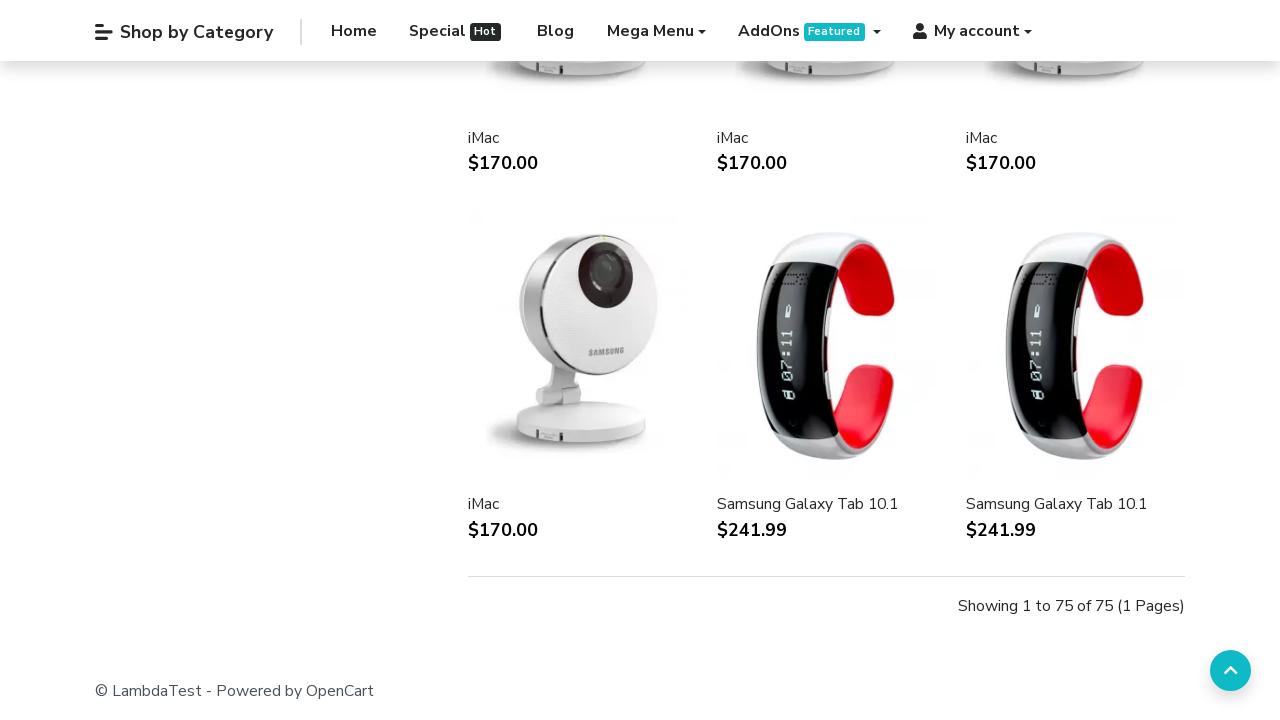

Scrolled down to trigger lazy-loading (scroll 47/75)
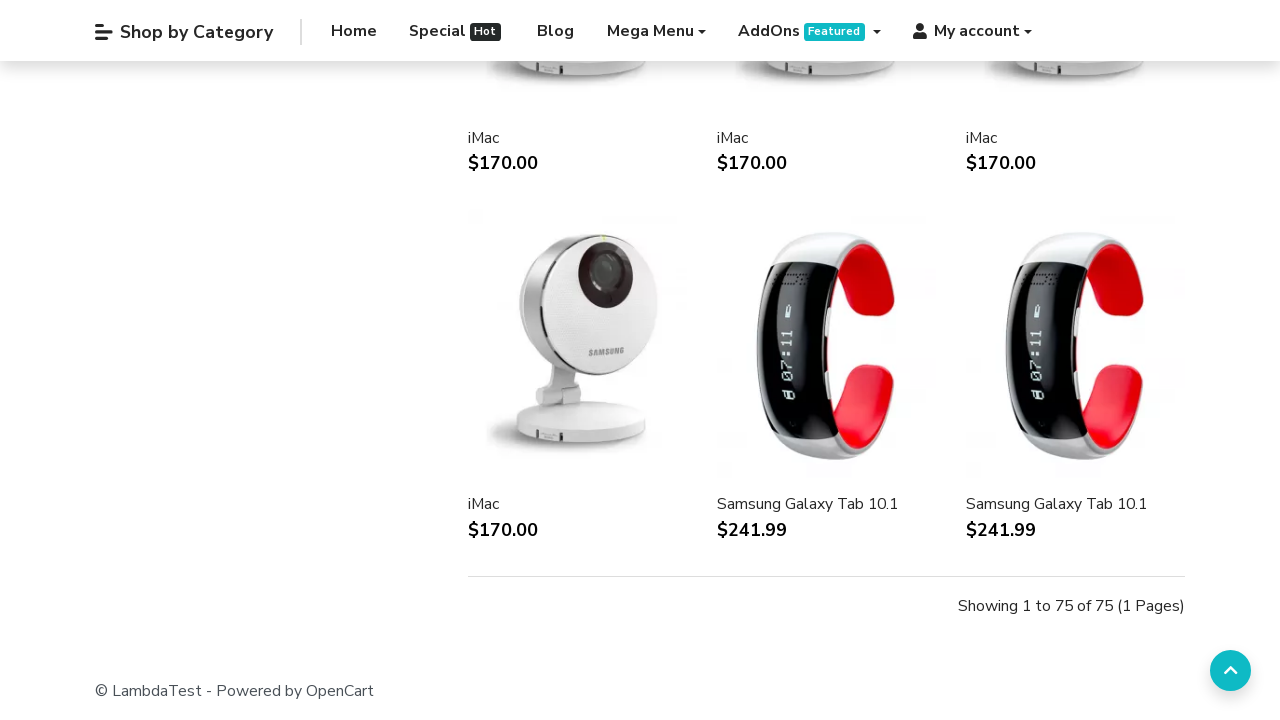

Scrolled down to trigger lazy-loading (scroll 48/75)
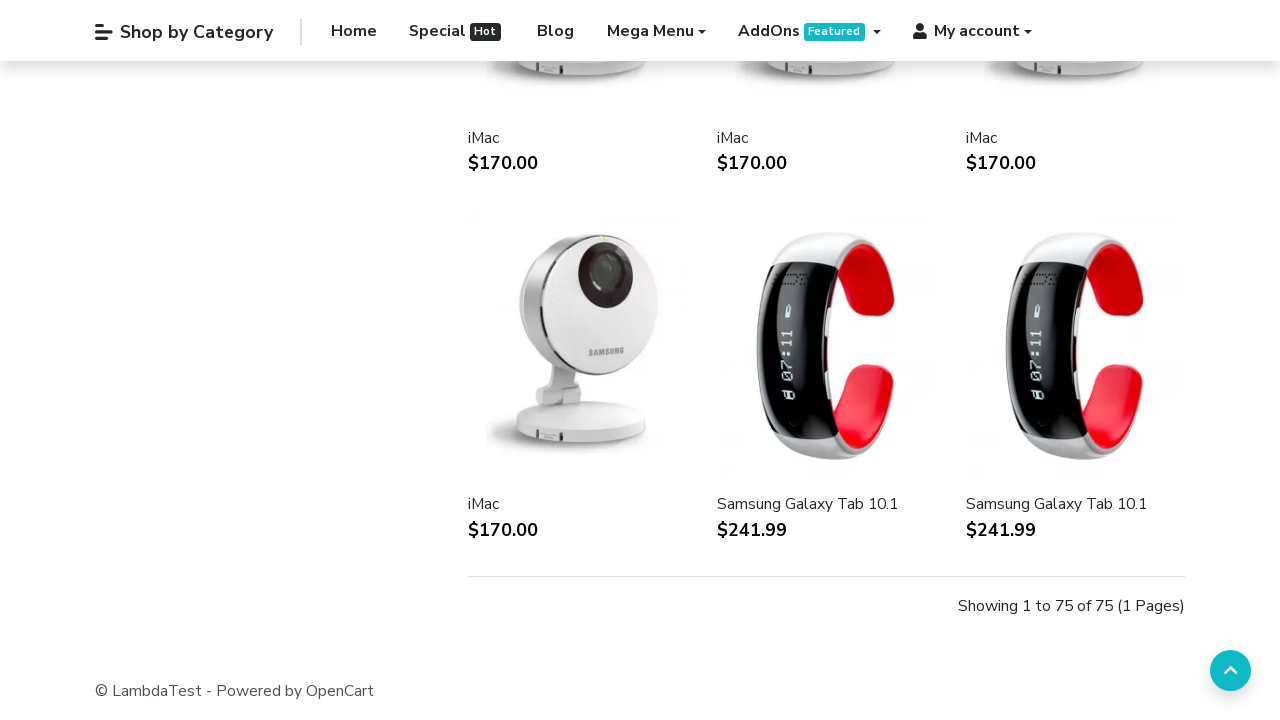

Scrolled down to trigger lazy-loading (scroll 49/75)
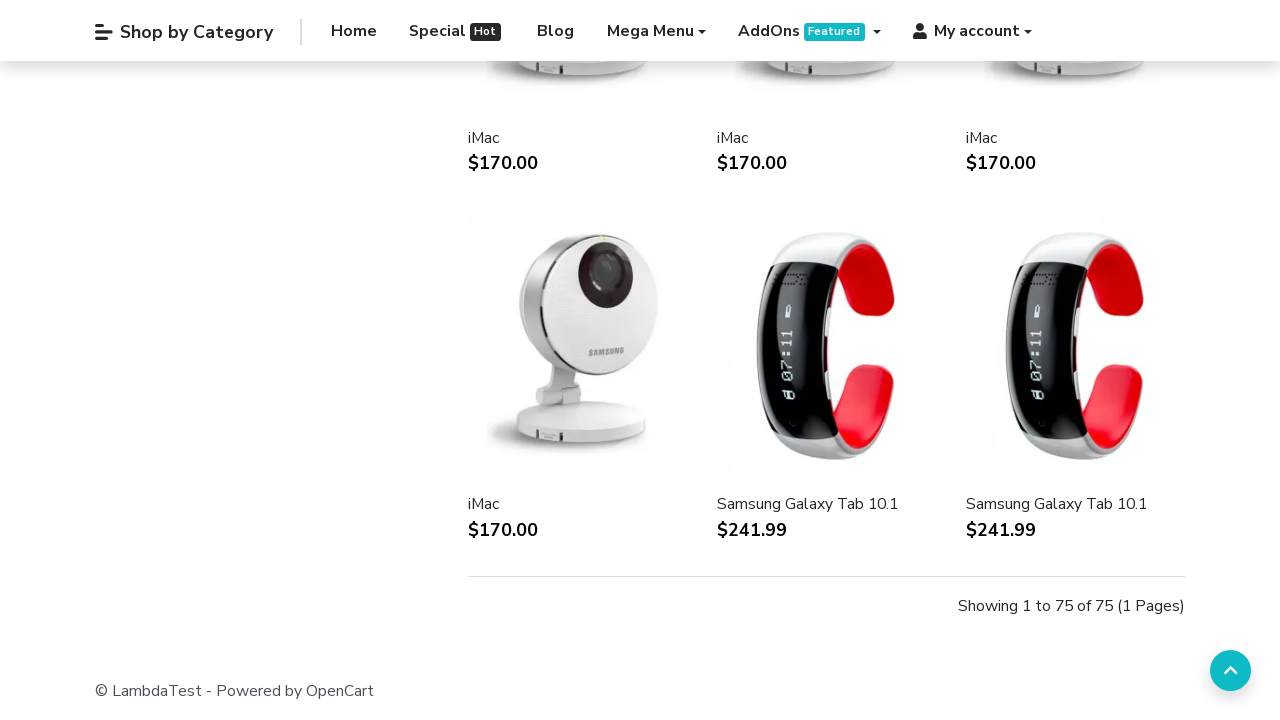

Scrolled down to trigger lazy-loading (scroll 50/75)
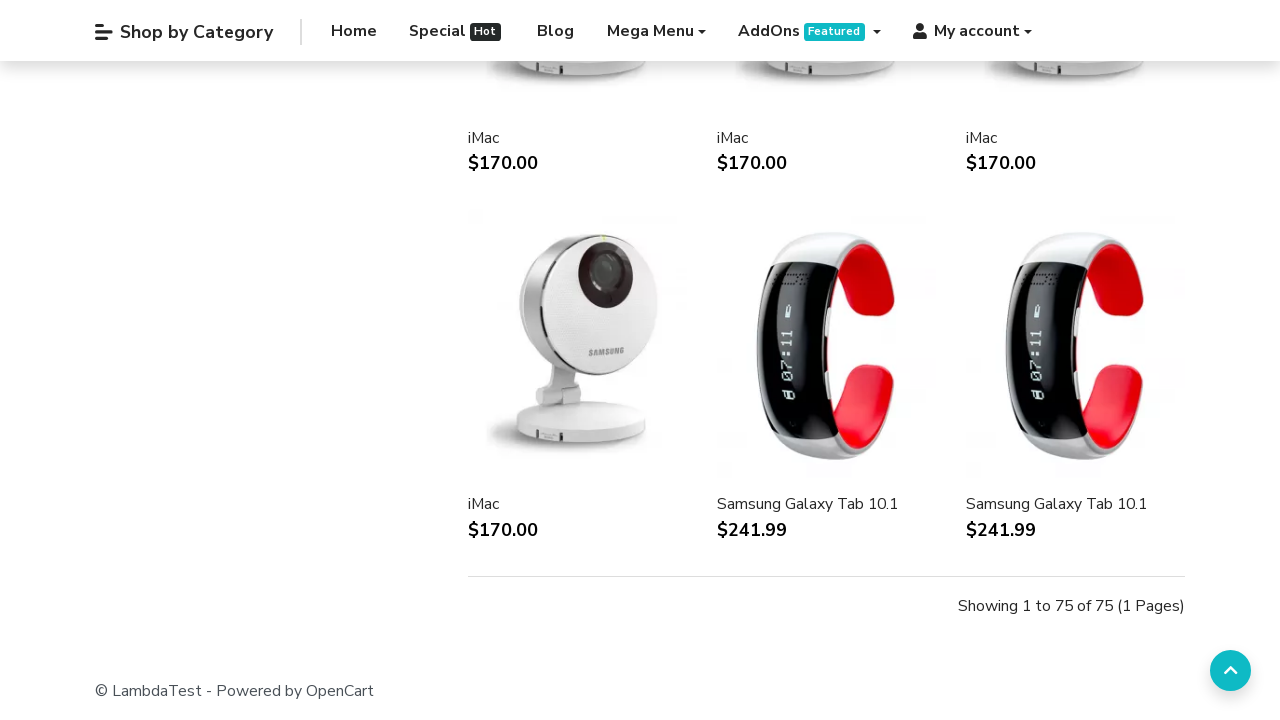

Scrolled down to trigger lazy-loading (scroll 51/75)
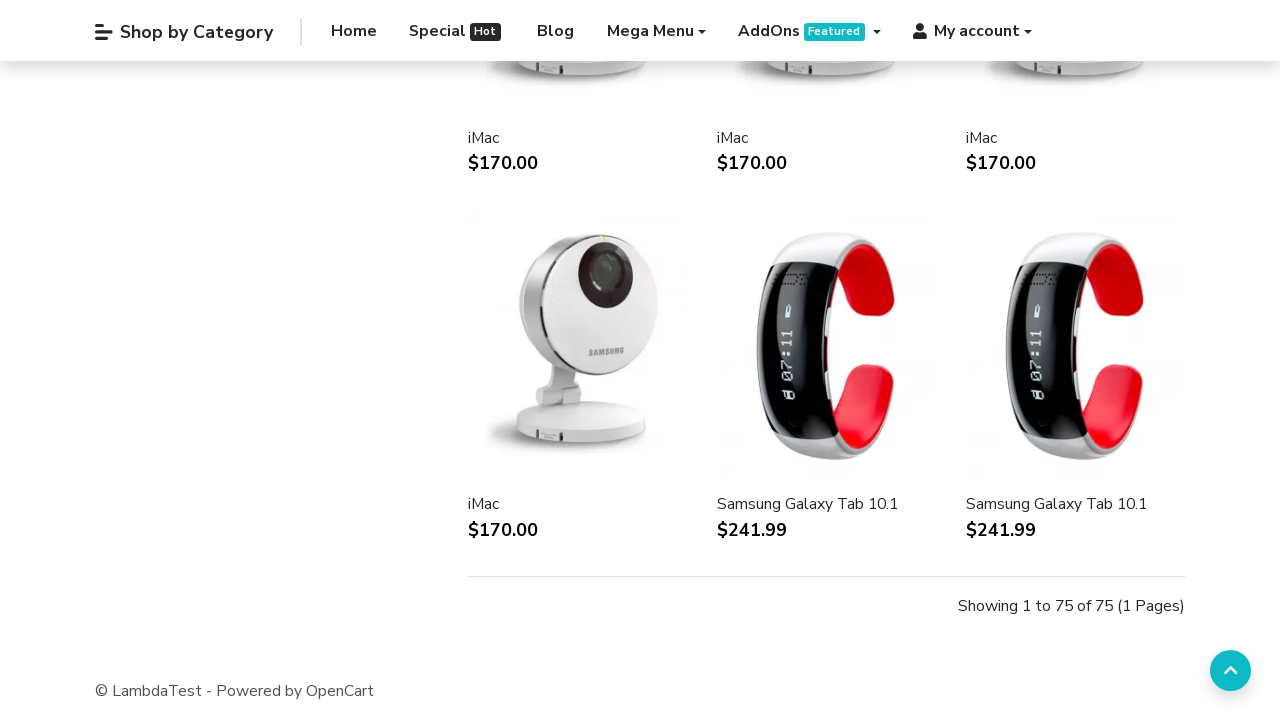

Scrolled down to trigger lazy-loading (scroll 52/75)
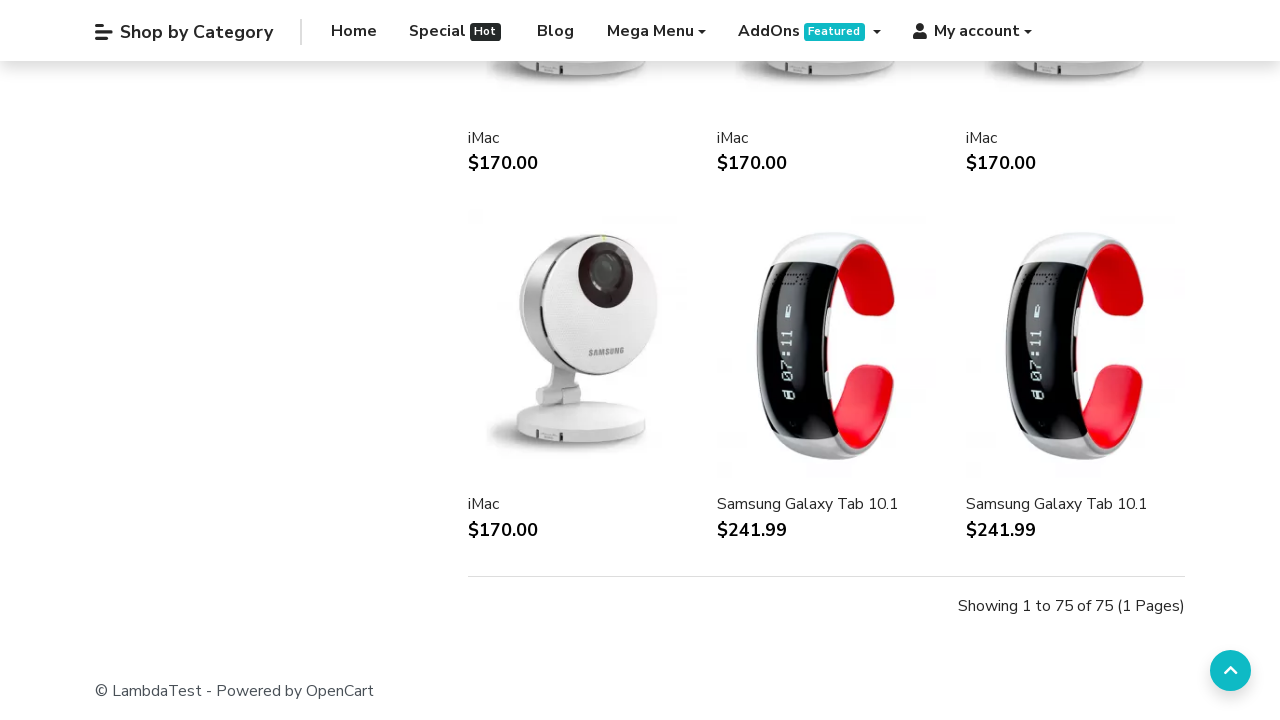

Scrolled down to trigger lazy-loading (scroll 53/75)
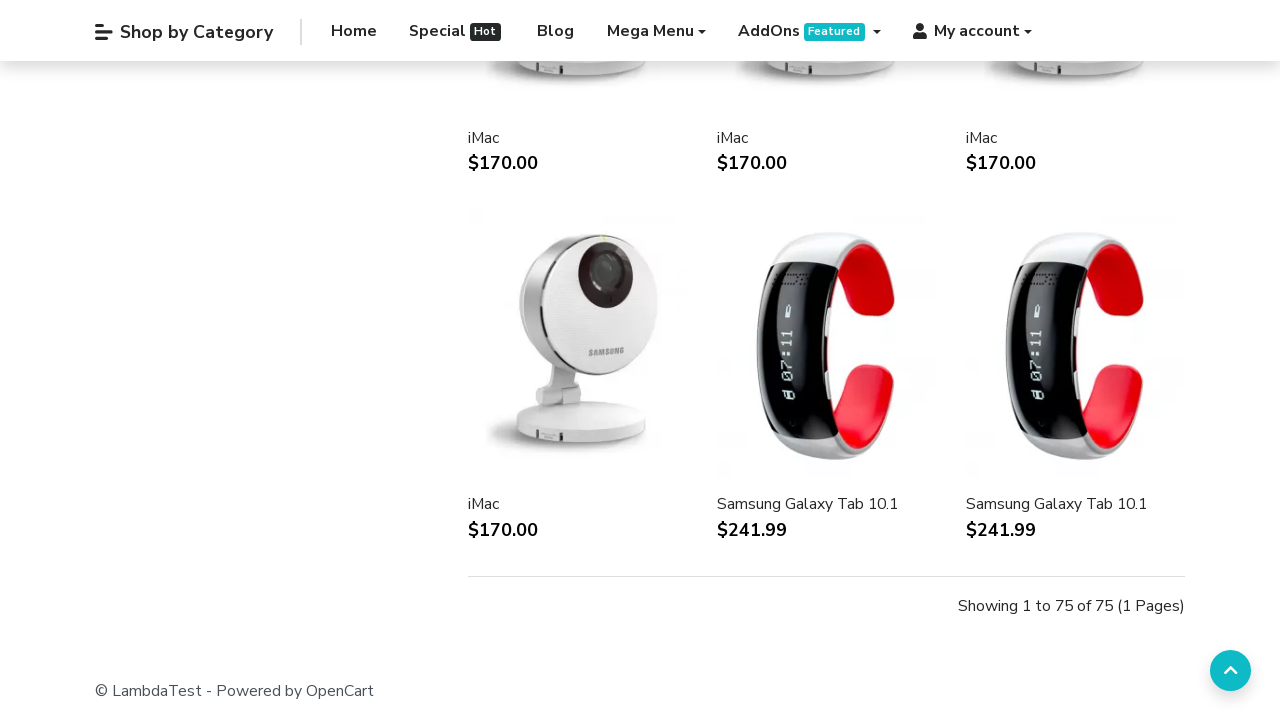

Scrolled down to trigger lazy-loading (scroll 54/75)
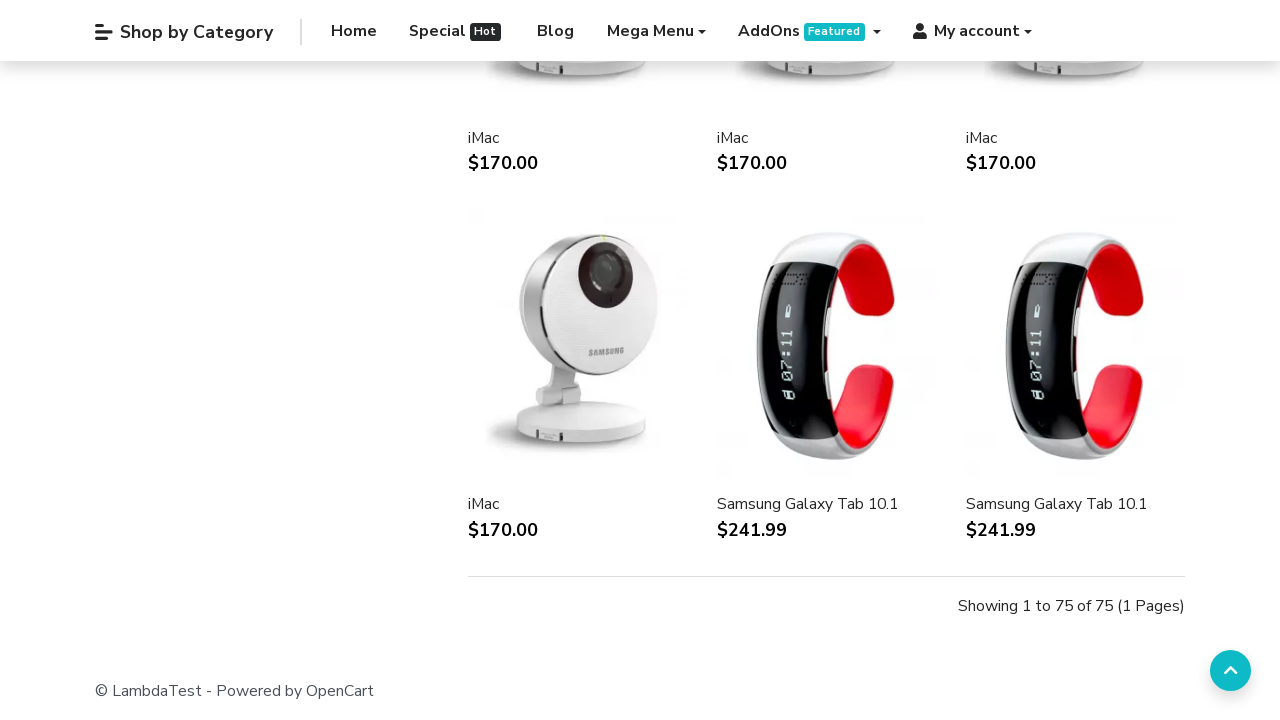

Scrolled down to trigger lazy-loading (scroll 55/75)
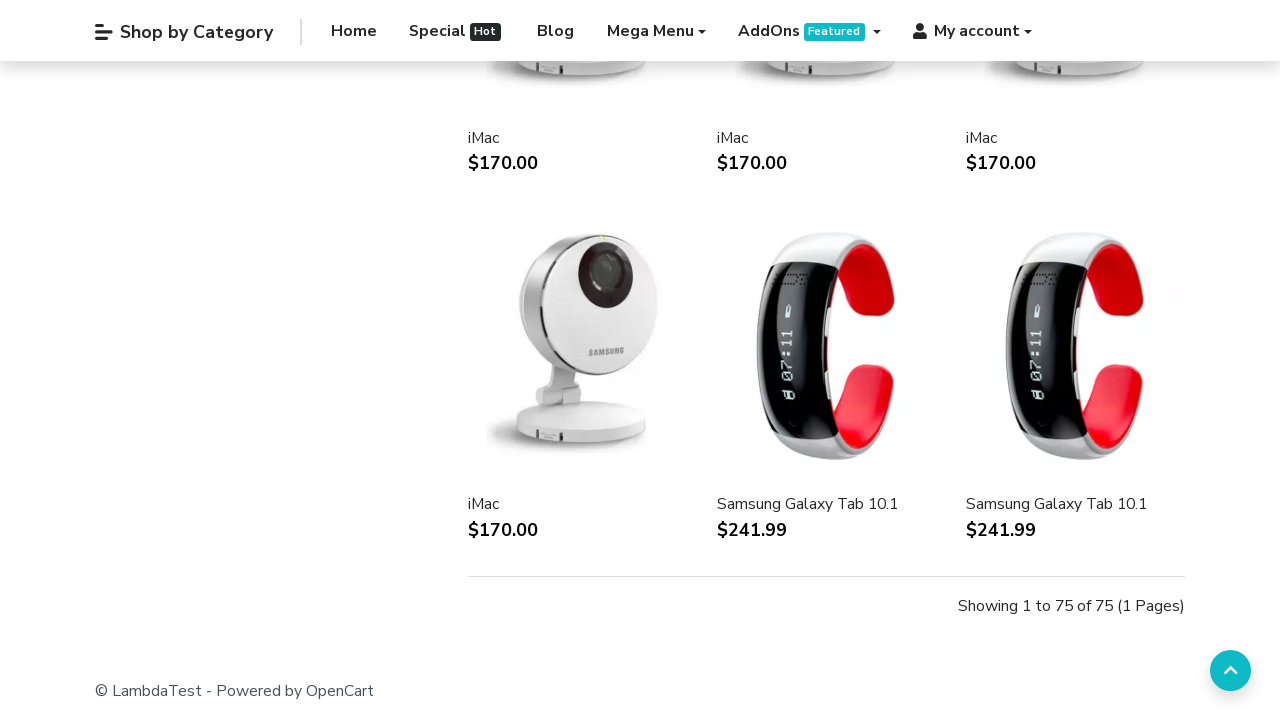

Scrolled down to trigger lazy-loading (scroll 56/75)
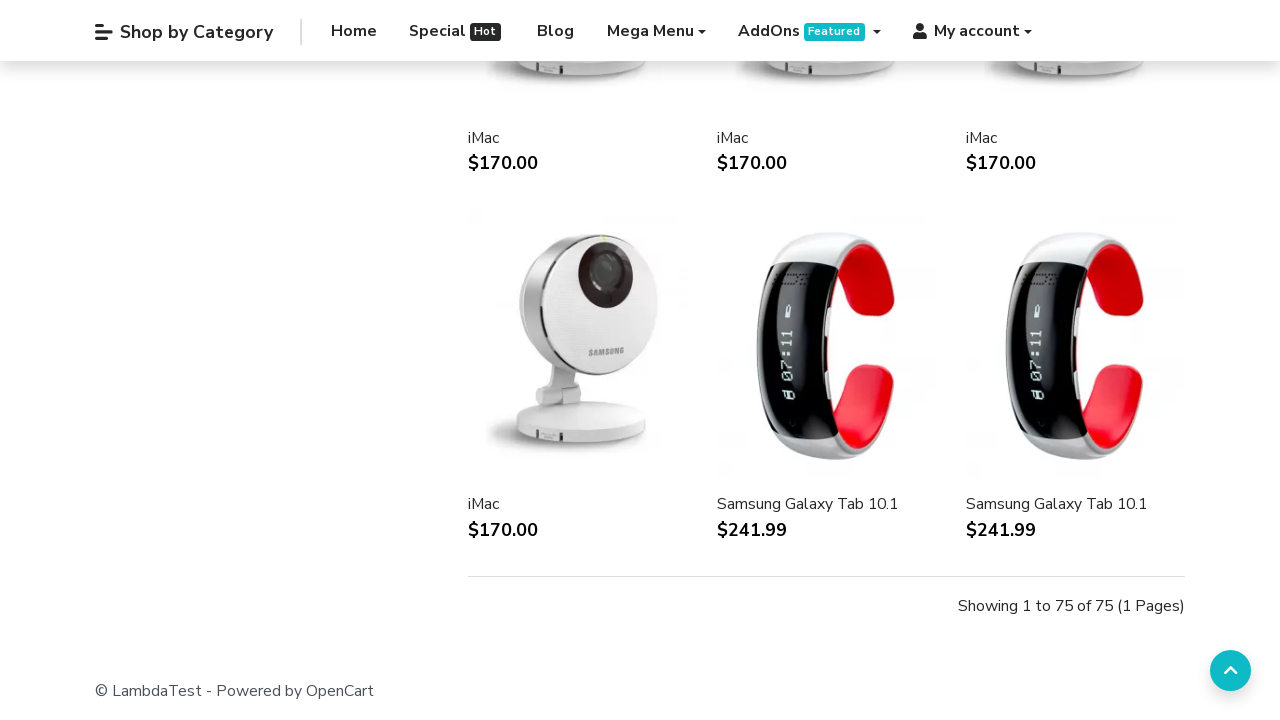

Scrolled down to trigger lazy-loading (scroll 57/75)
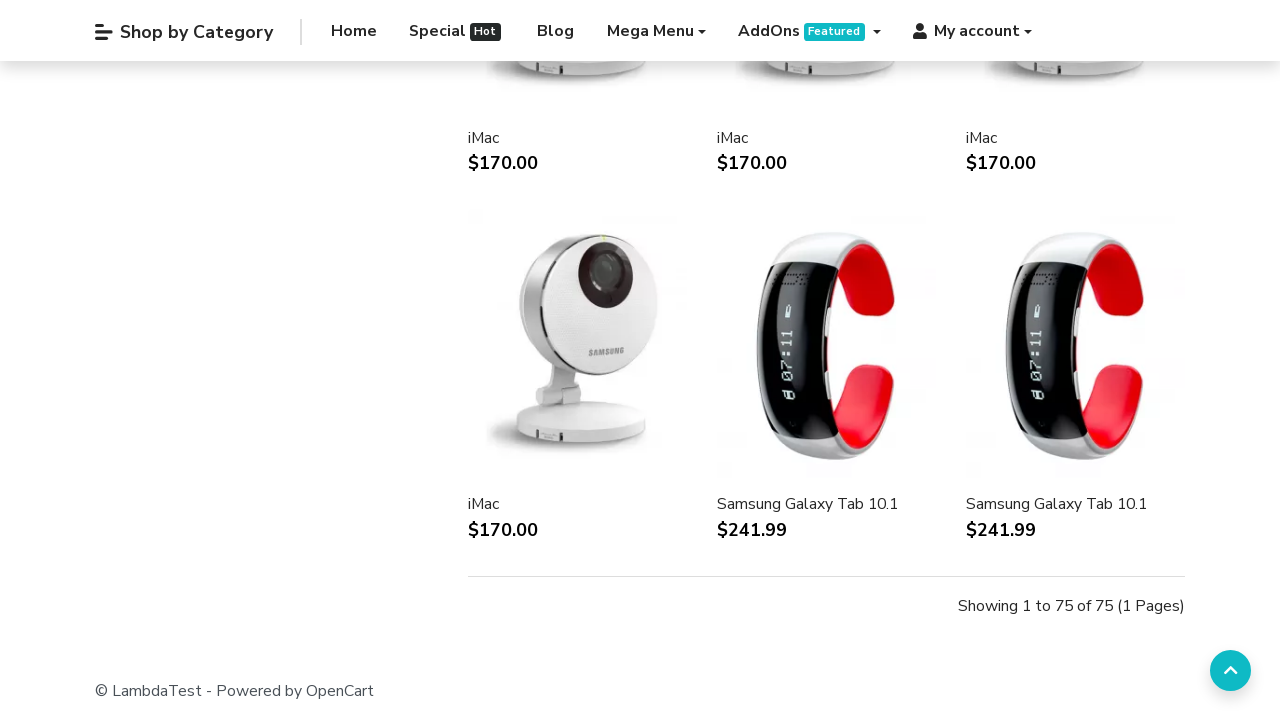

Scrolled down to trigger lazy-loading (scroll 58/75)
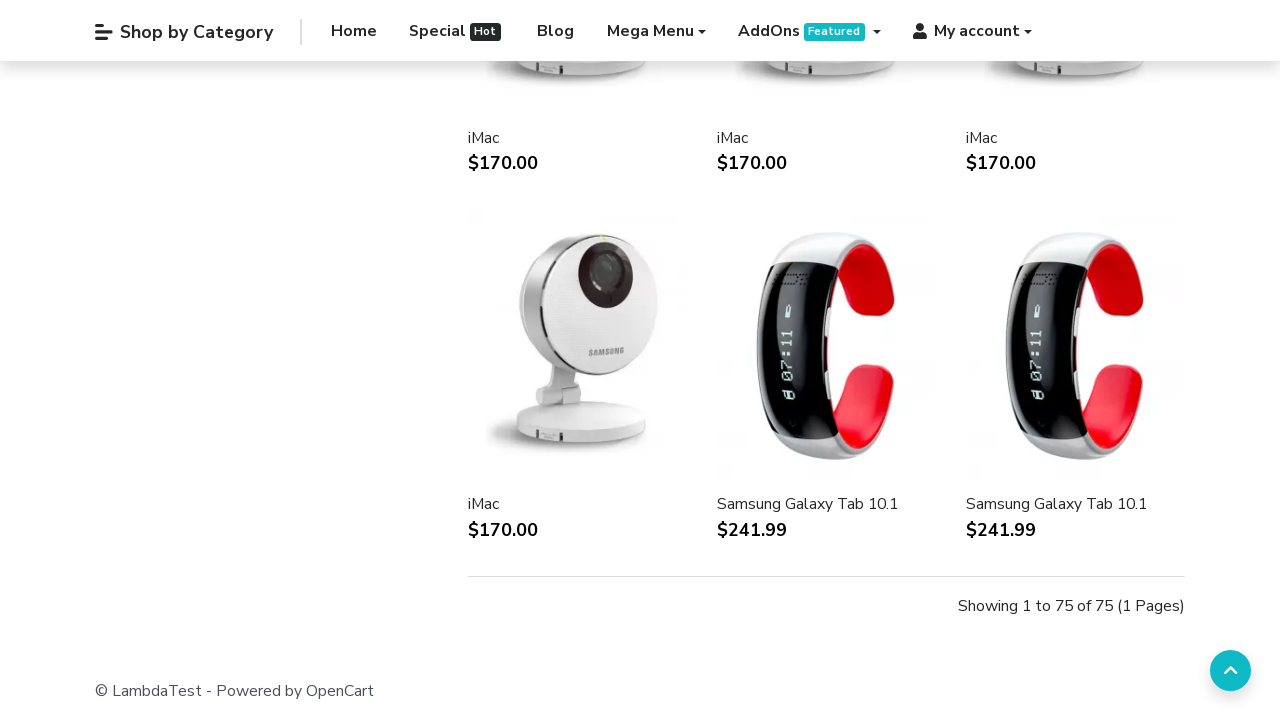

Scrolled down to trigger lazy-loading (scroll 59/75)
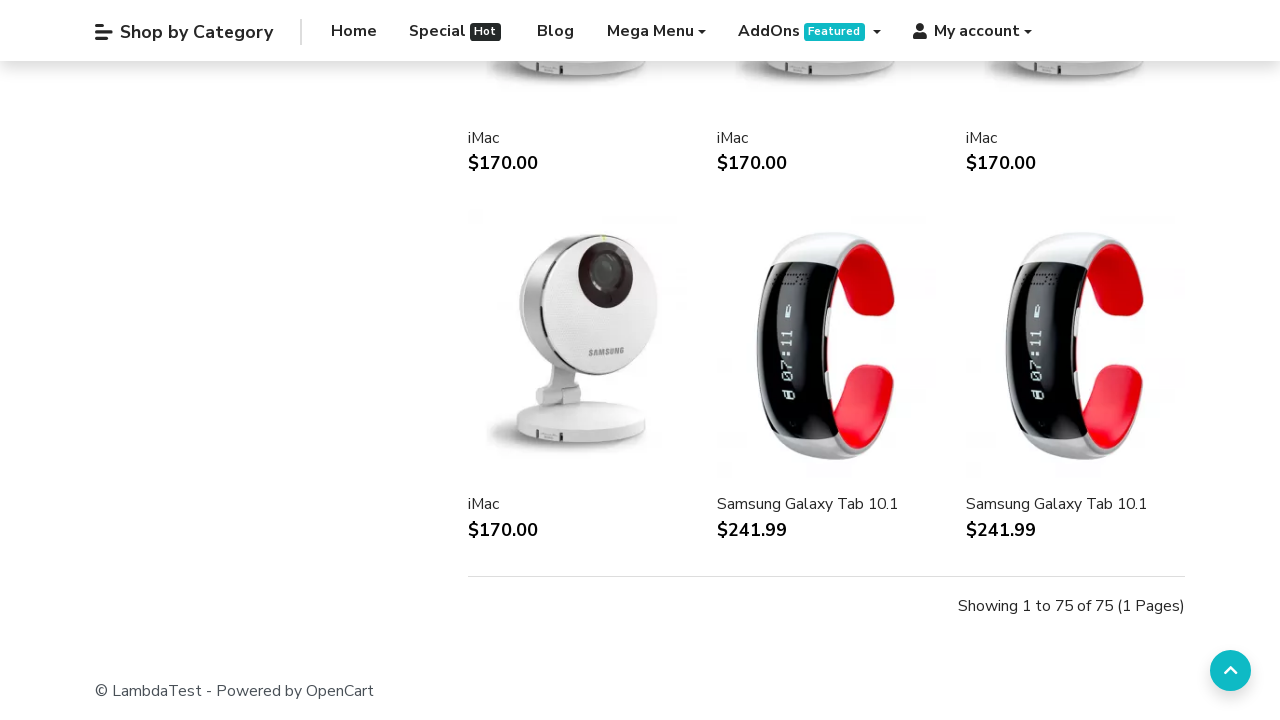

Scrolled down to trigger lazy-loading (scroll 60/75)
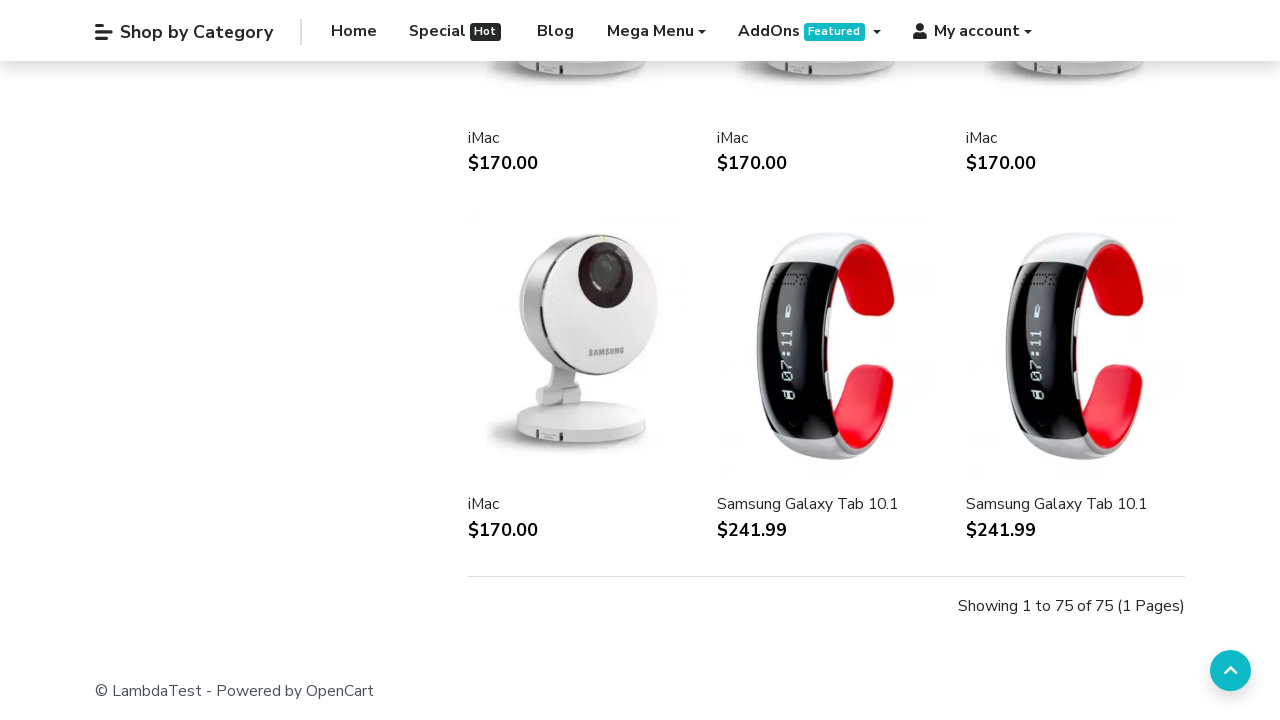

Scrolled down to trigger lazy-loading (scroll 61/75)
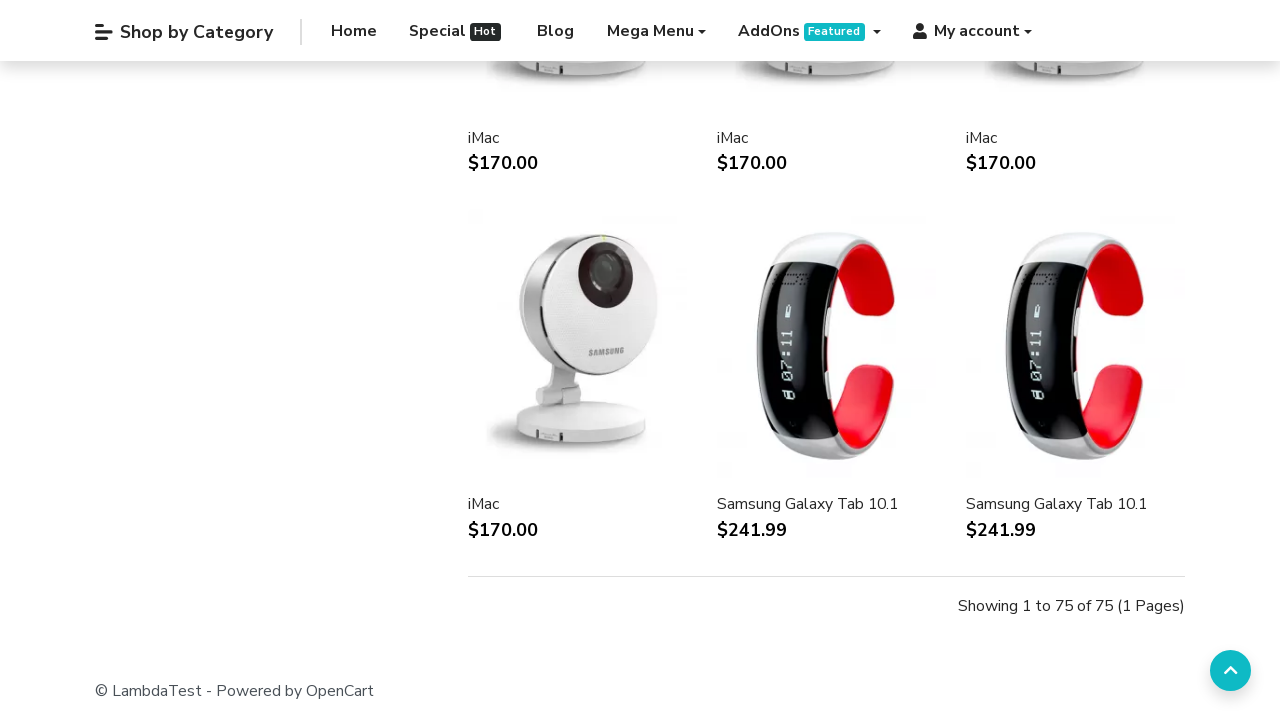

Scrolled down to trigger lazy-loading (scroll 62/75)
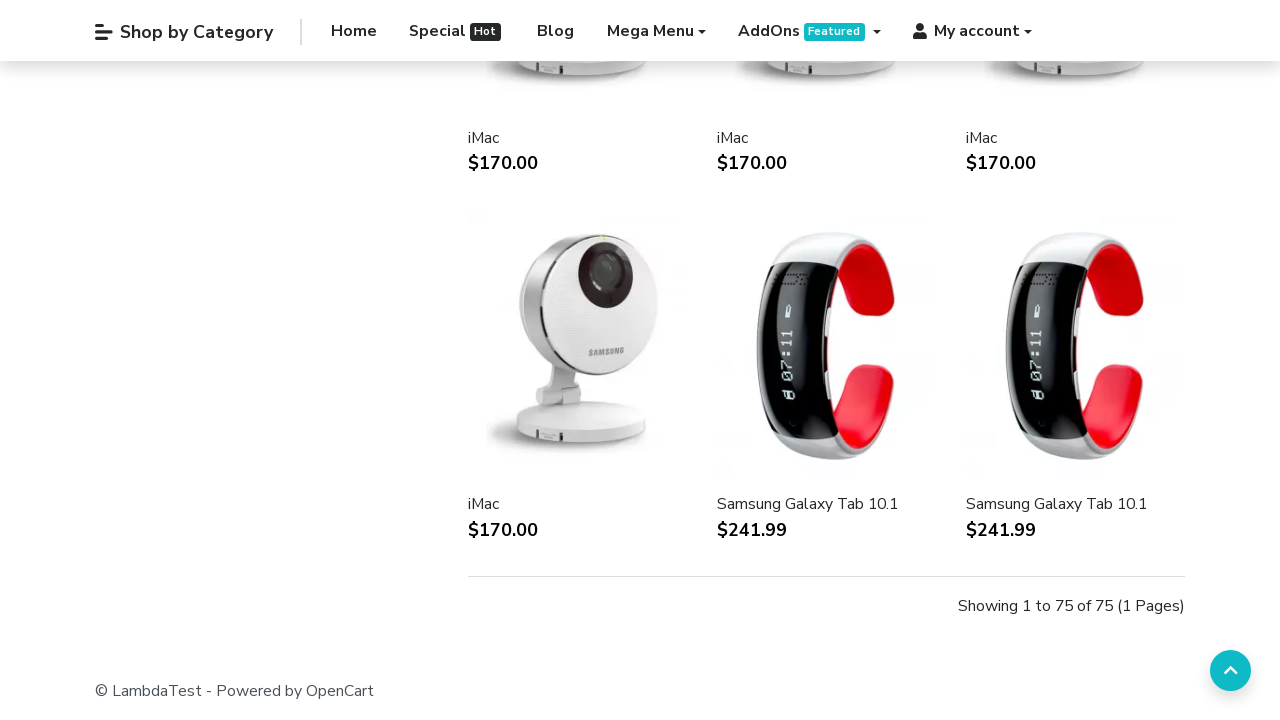

Scrolled down to trigger lazy-loading (scroll 63/75)
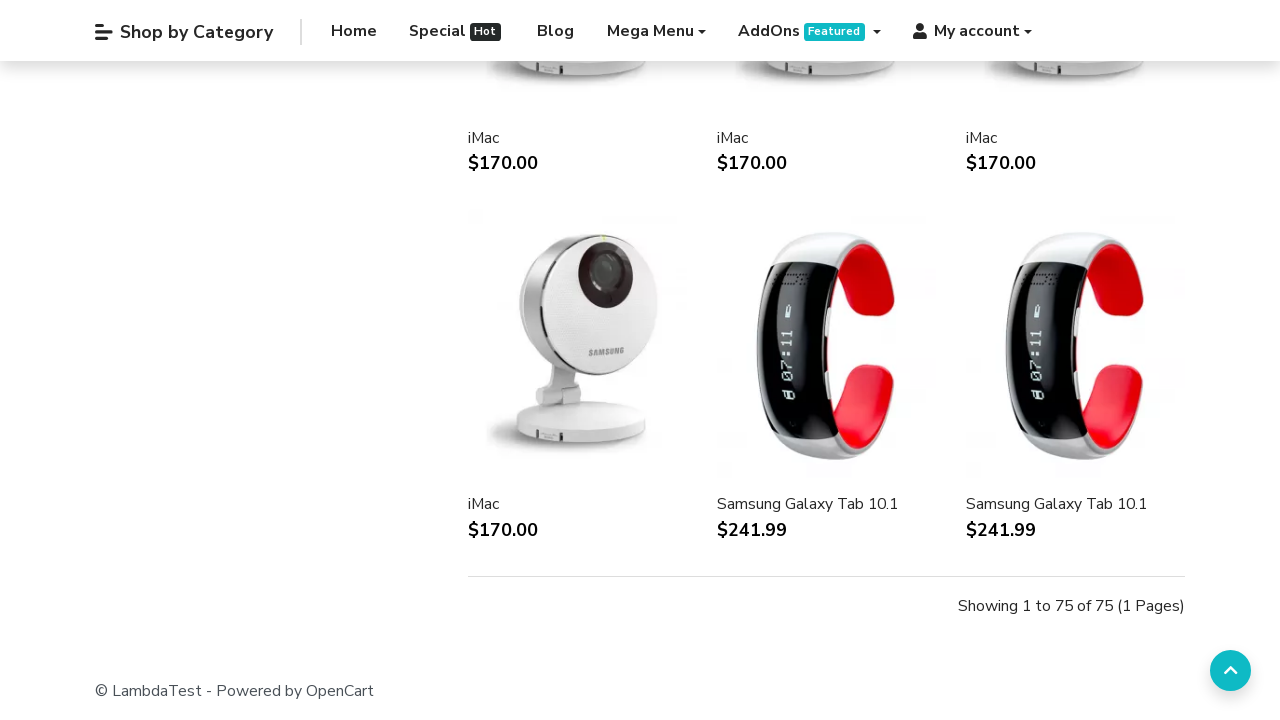

Scrolled down to trigger lazy-loading (scroll 64/75)
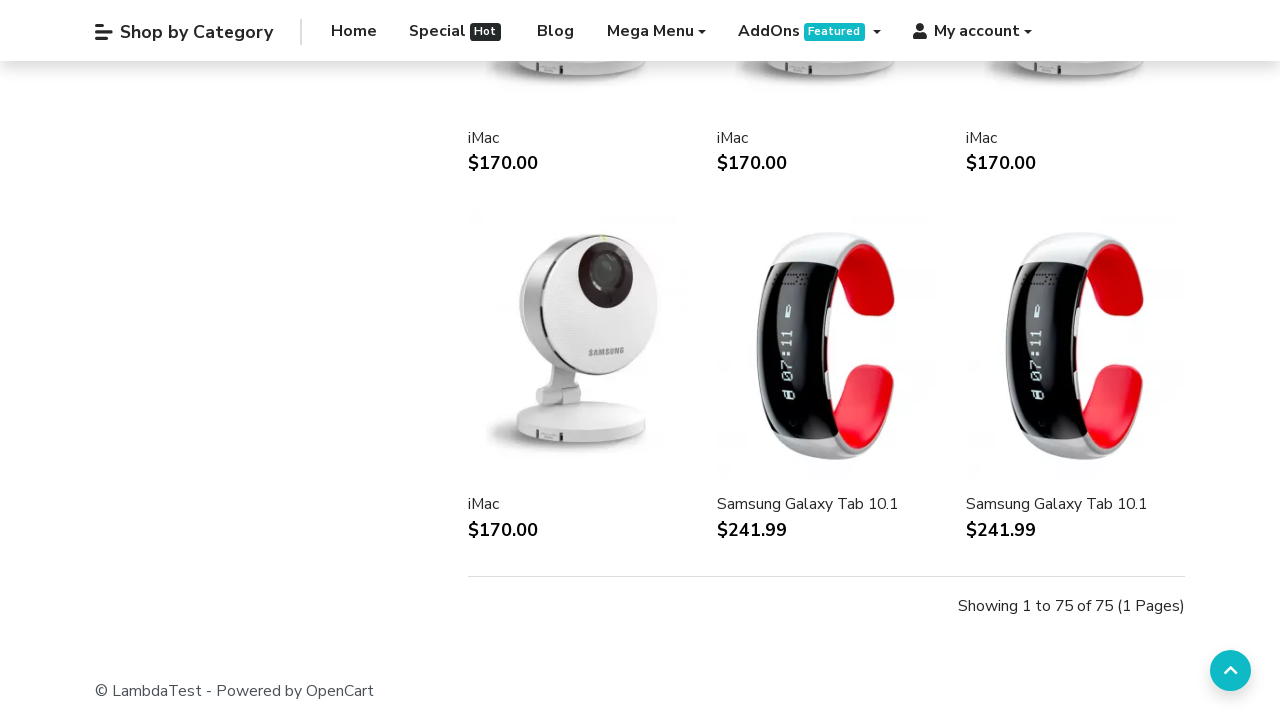

Scrolled down to trigger lazy-loading (scroll 65/75)
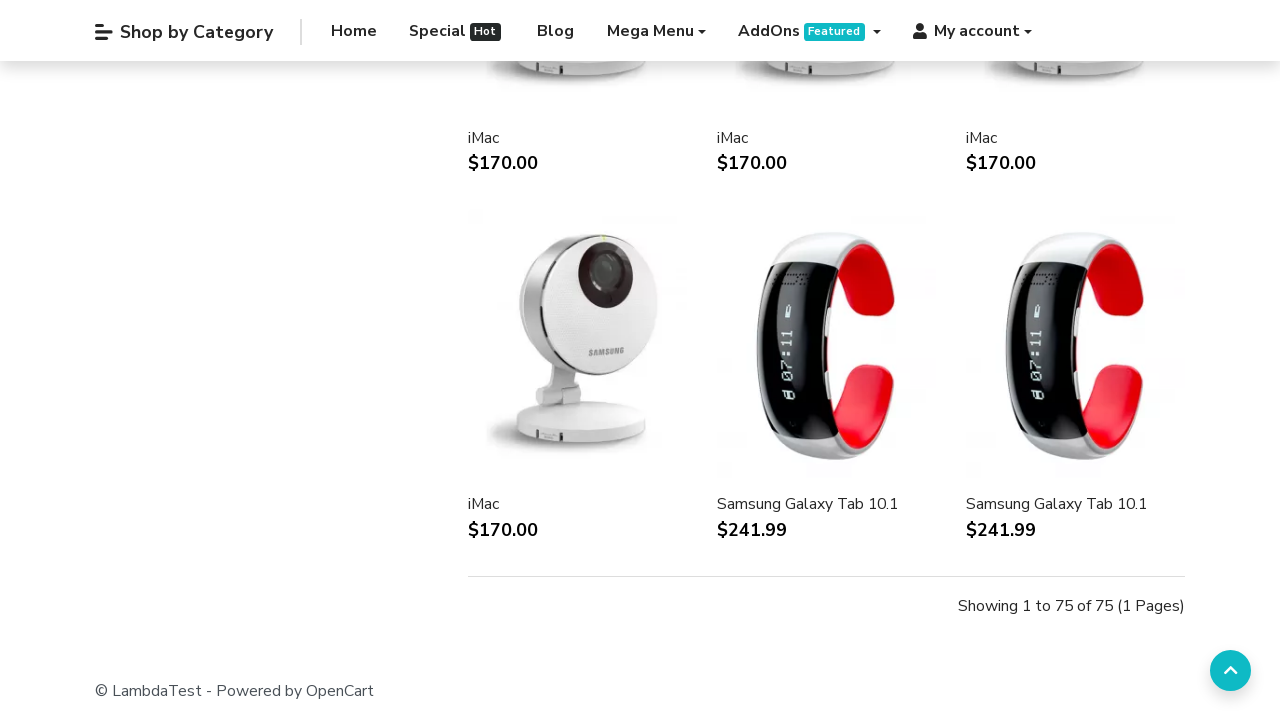

Scrolled down to trigger lazy-loading (scroll 66/75)
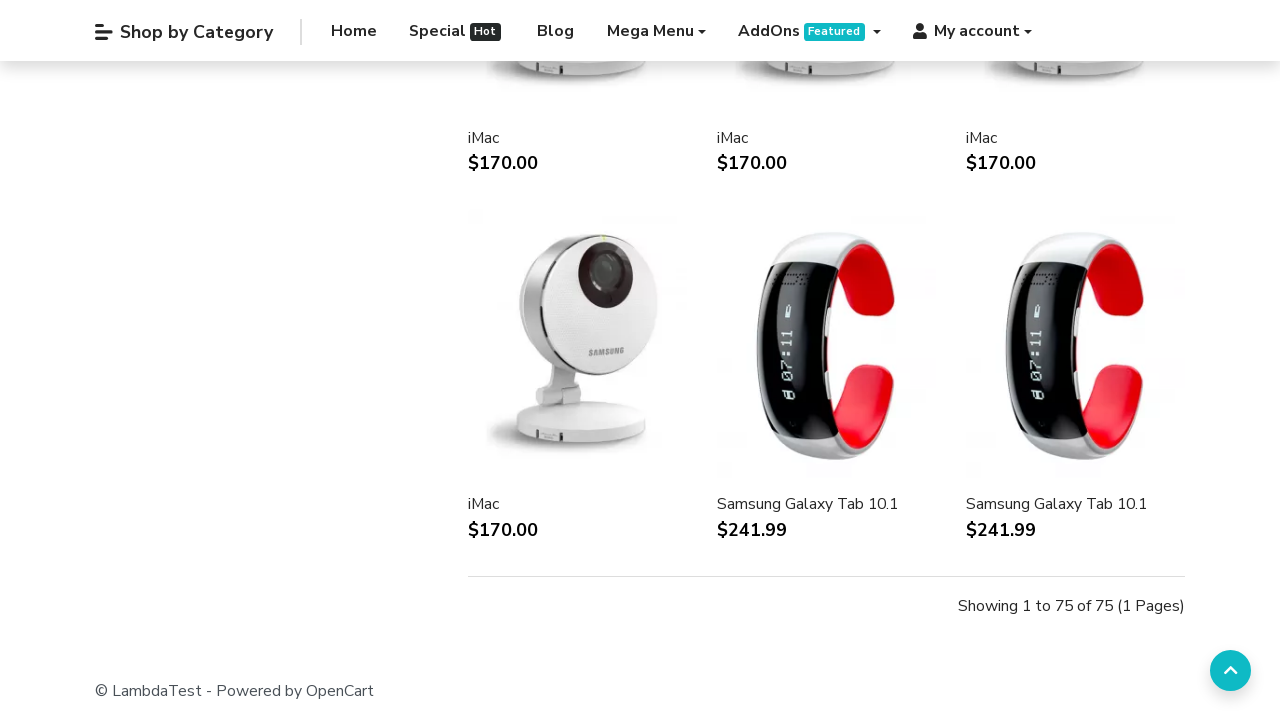

Scrolled down to trigger lazy-loading (scroll 67/75)
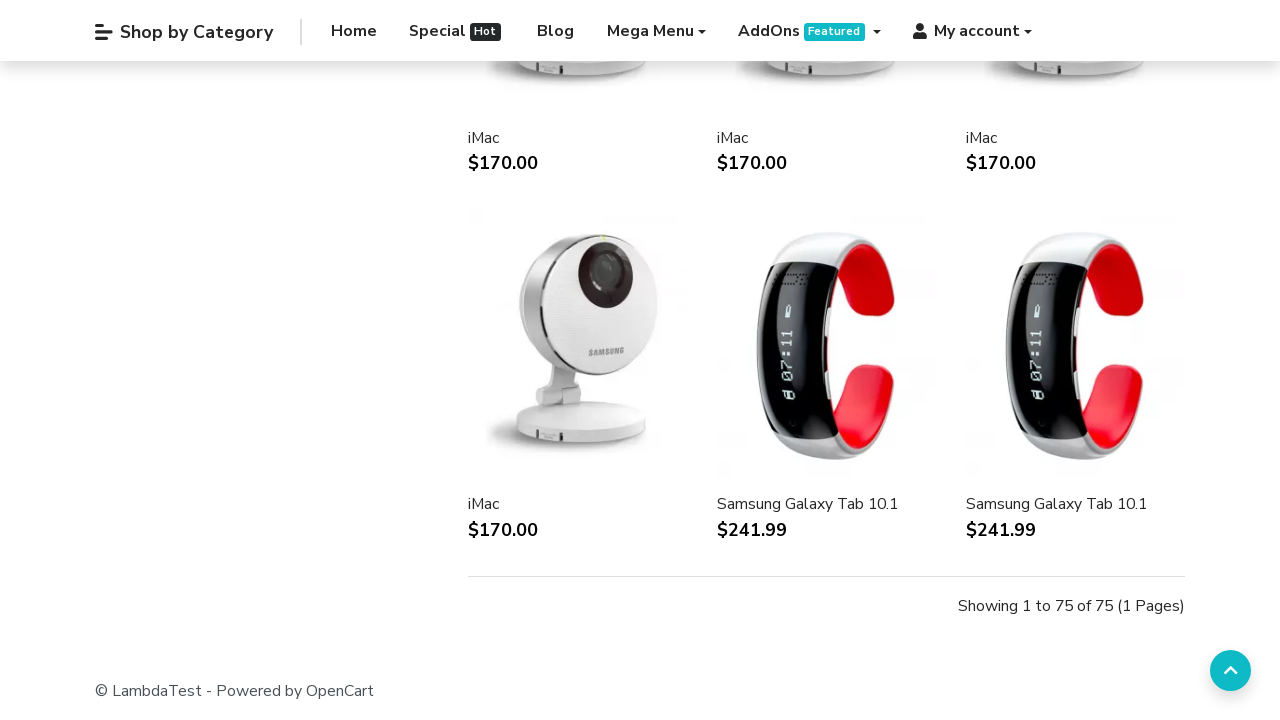

Scrolled down to trigger lazy-loading (scroll 68/75)
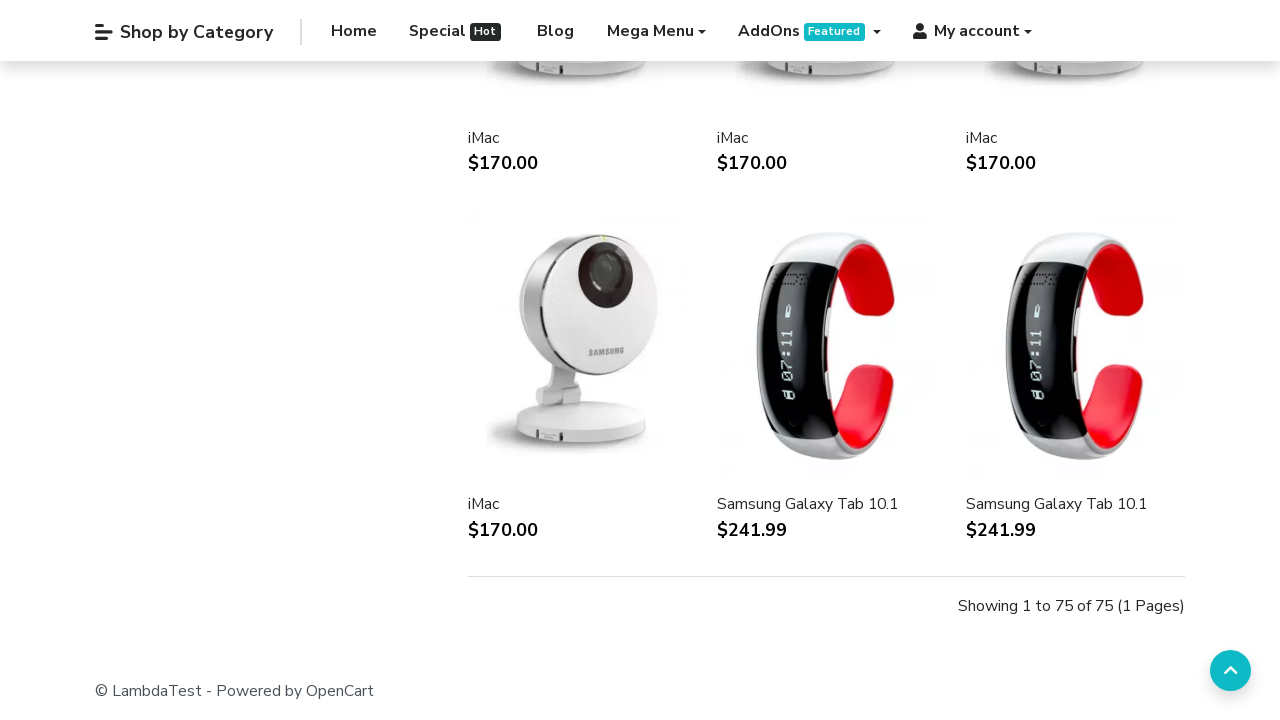

Scrolled down to trigger lazy-loading (scroll 69/75)
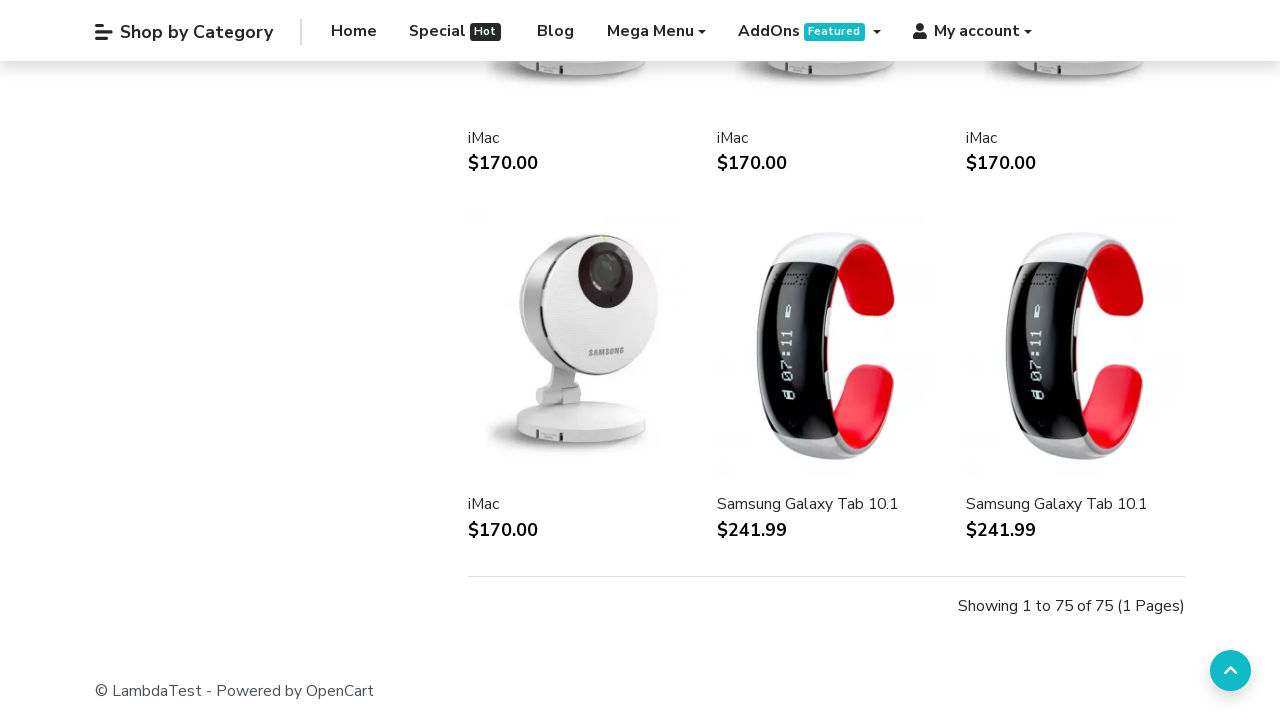

Scrolled down to trigger lazy-loading (scroll 70/75)
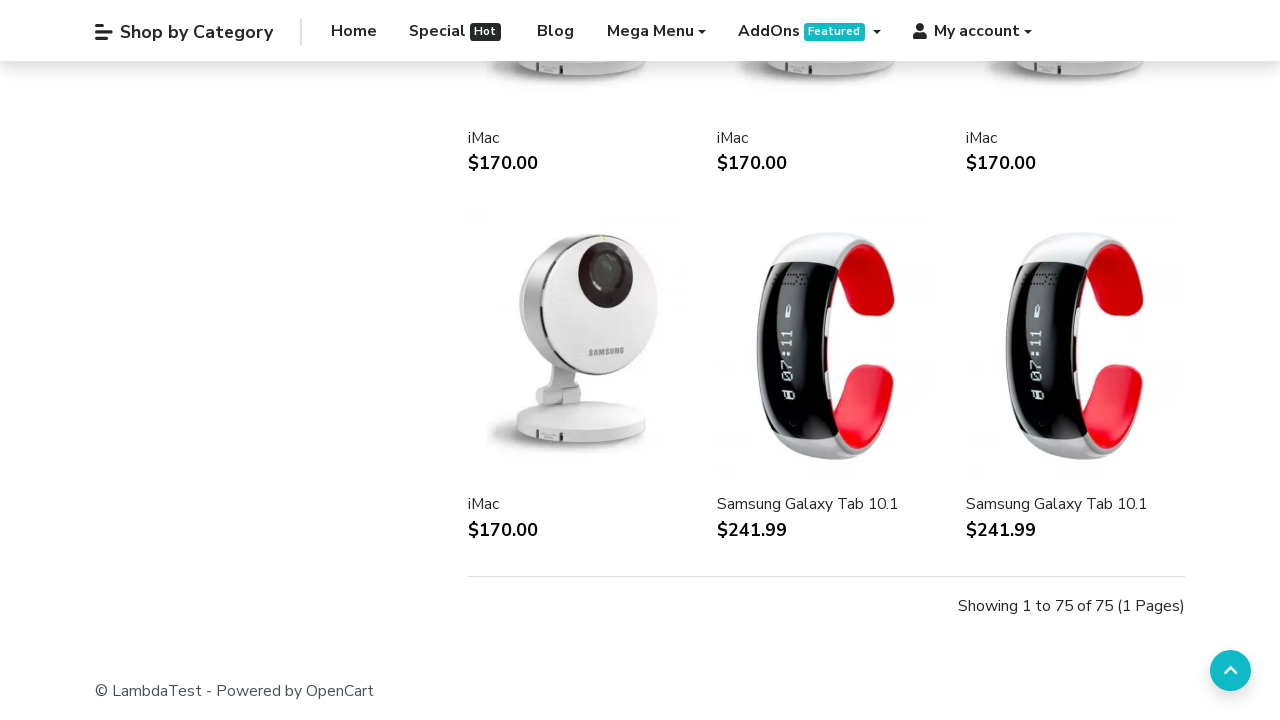

Scrolled down to trigger lazy-loading (scroll 71/75)
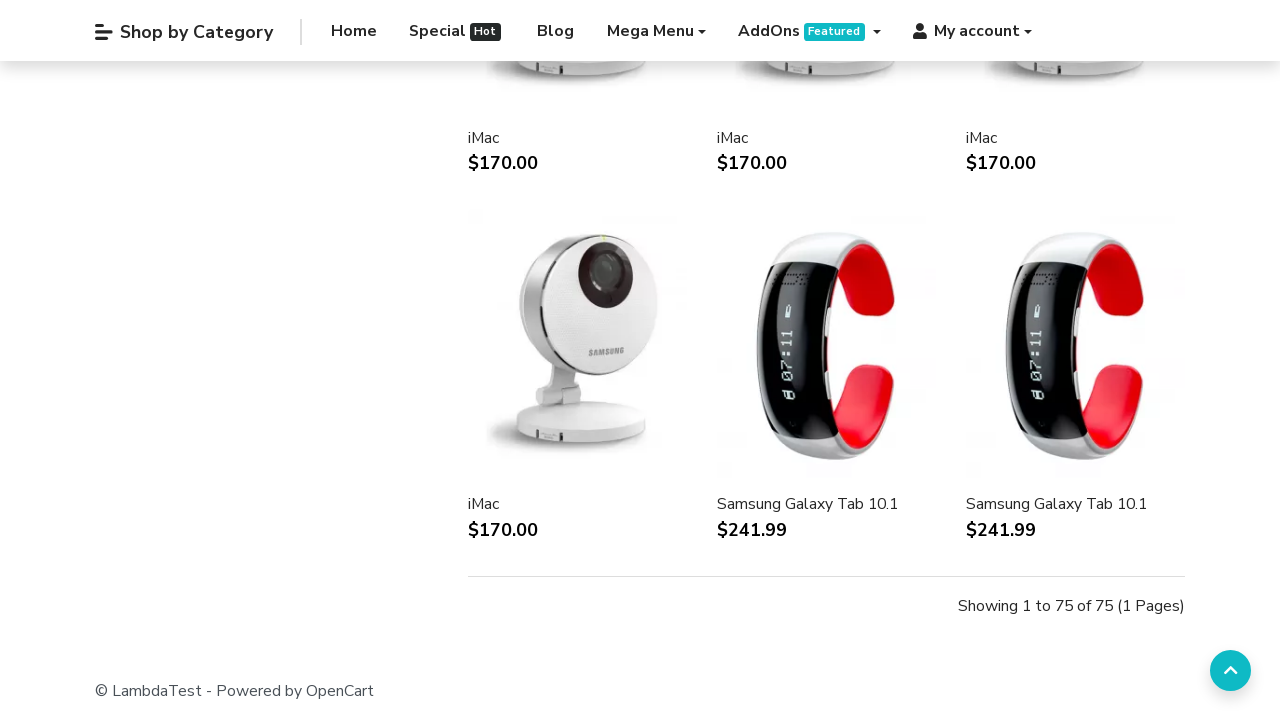

Scrolled down to trigger lazy-loading (scroll 72/75)
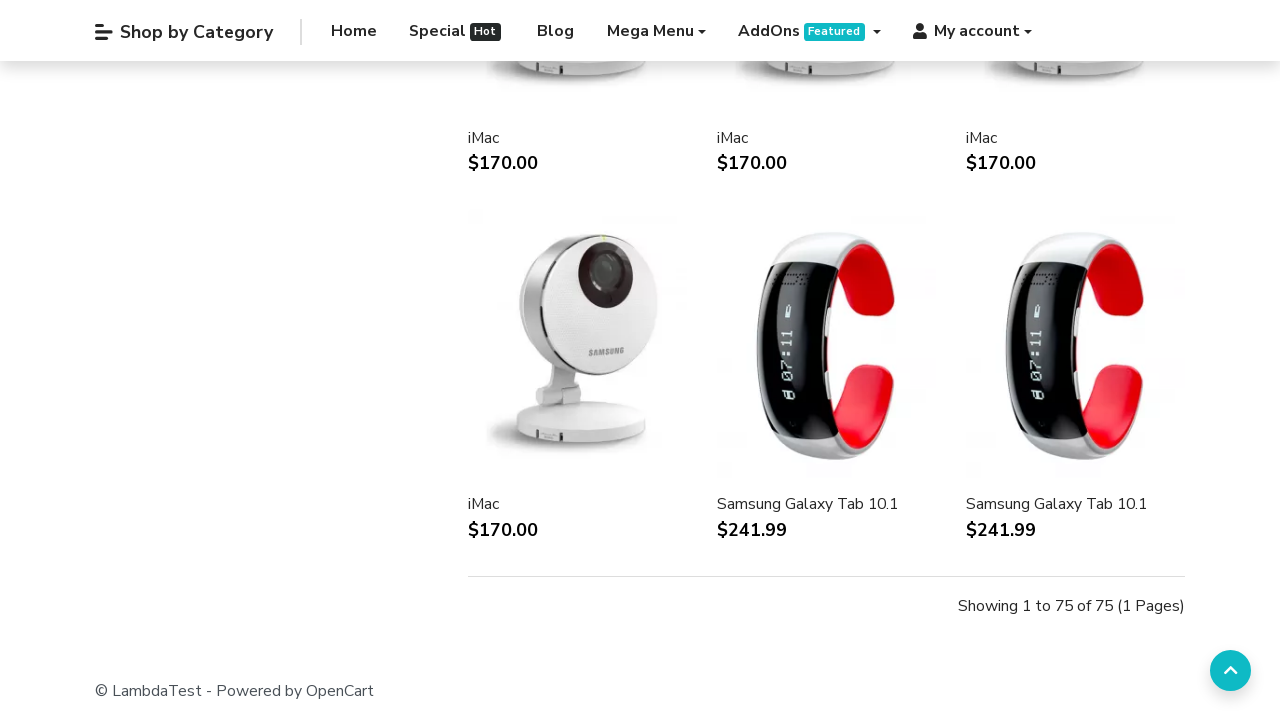

Scrolled down to trigger lazy-loading (scroll 73/75)
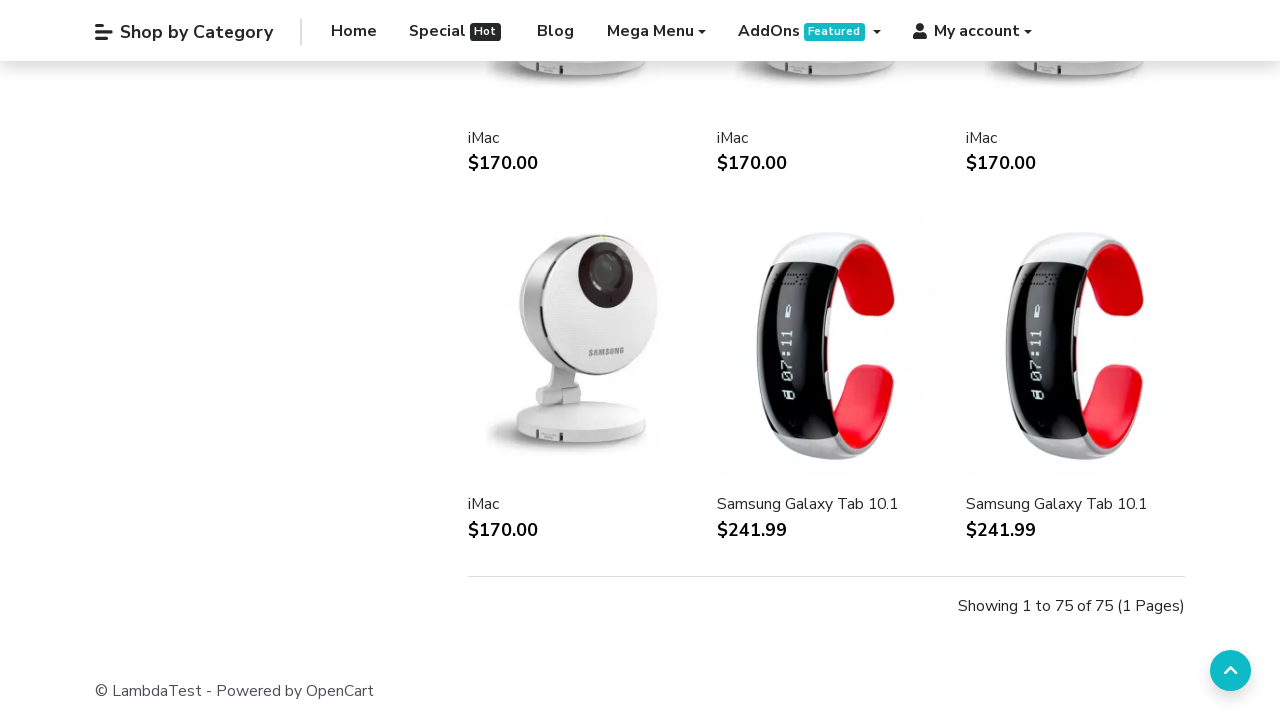

Scrolled down to trigger lazy-loading (scroll 74/75)
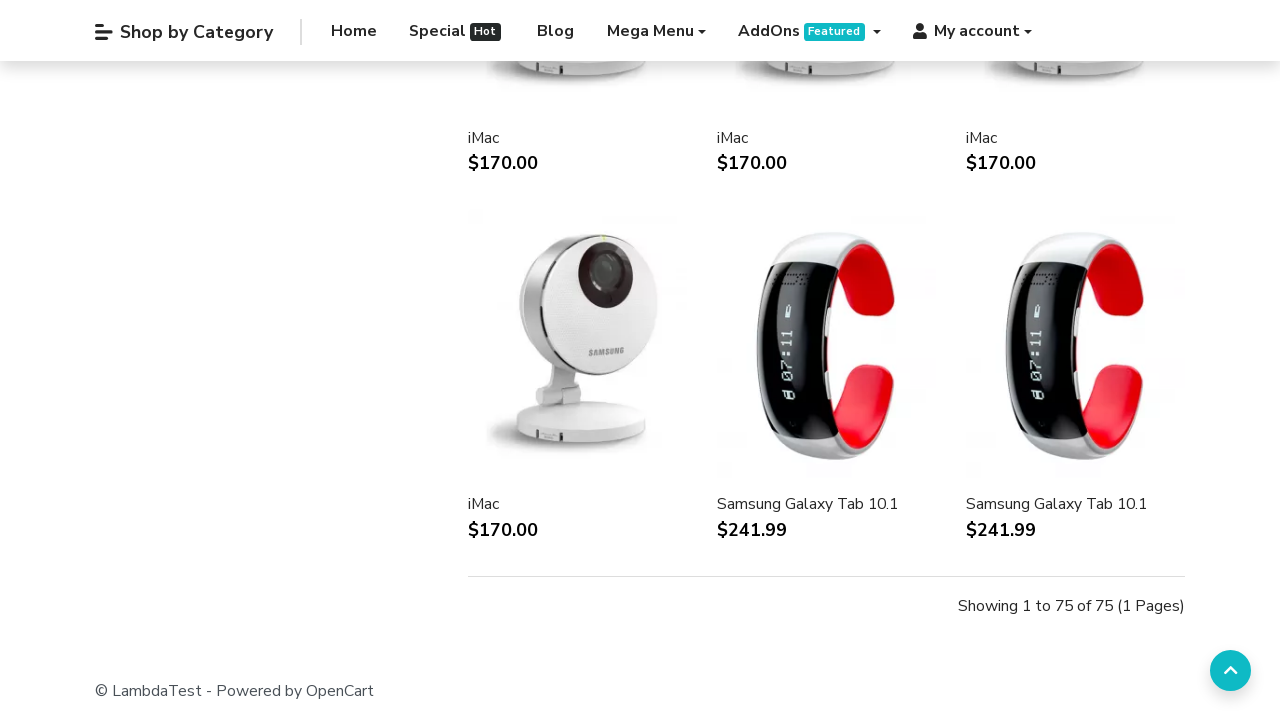

Scrolled down to trigger lazy-loading (scroll 75/75)
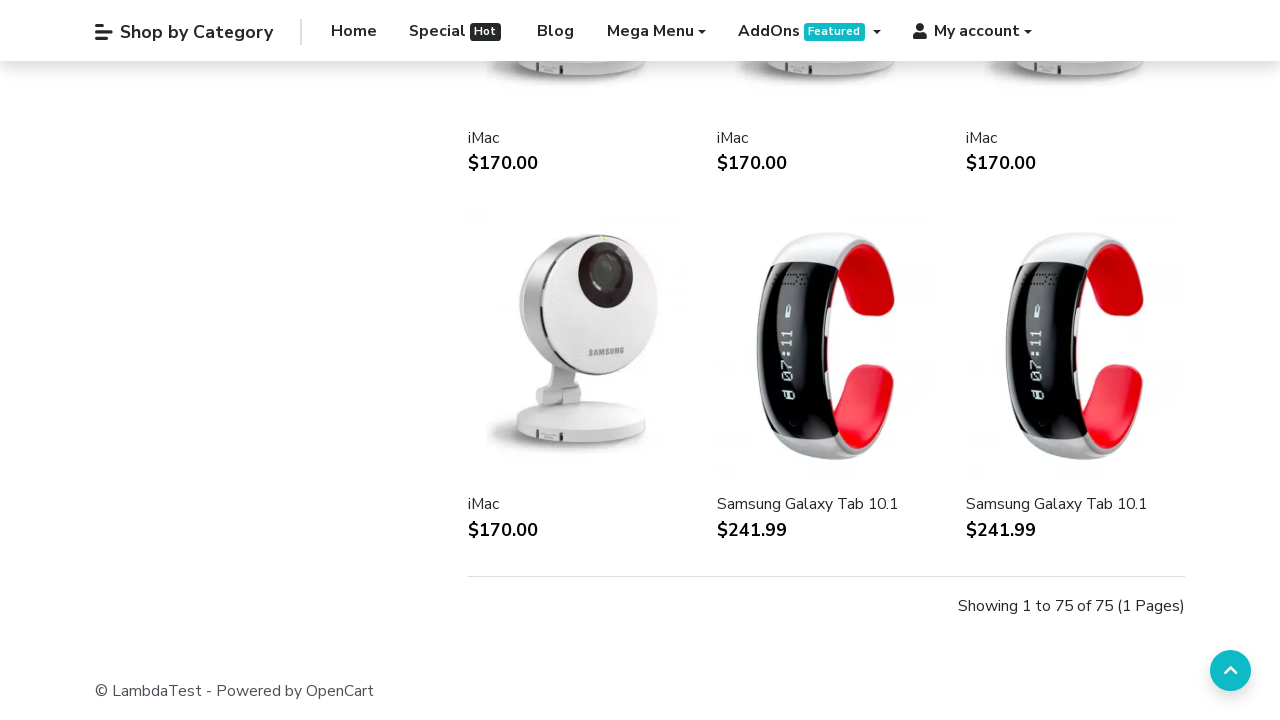

Verified product grid loaded successfully
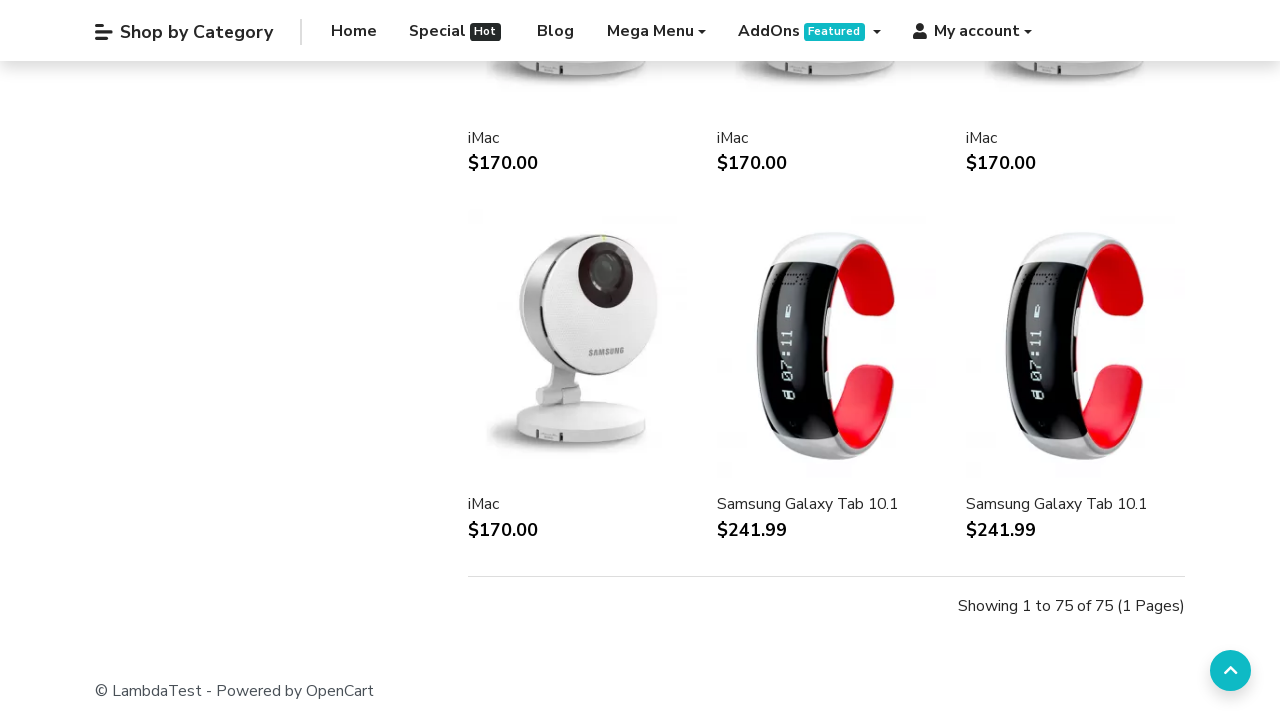

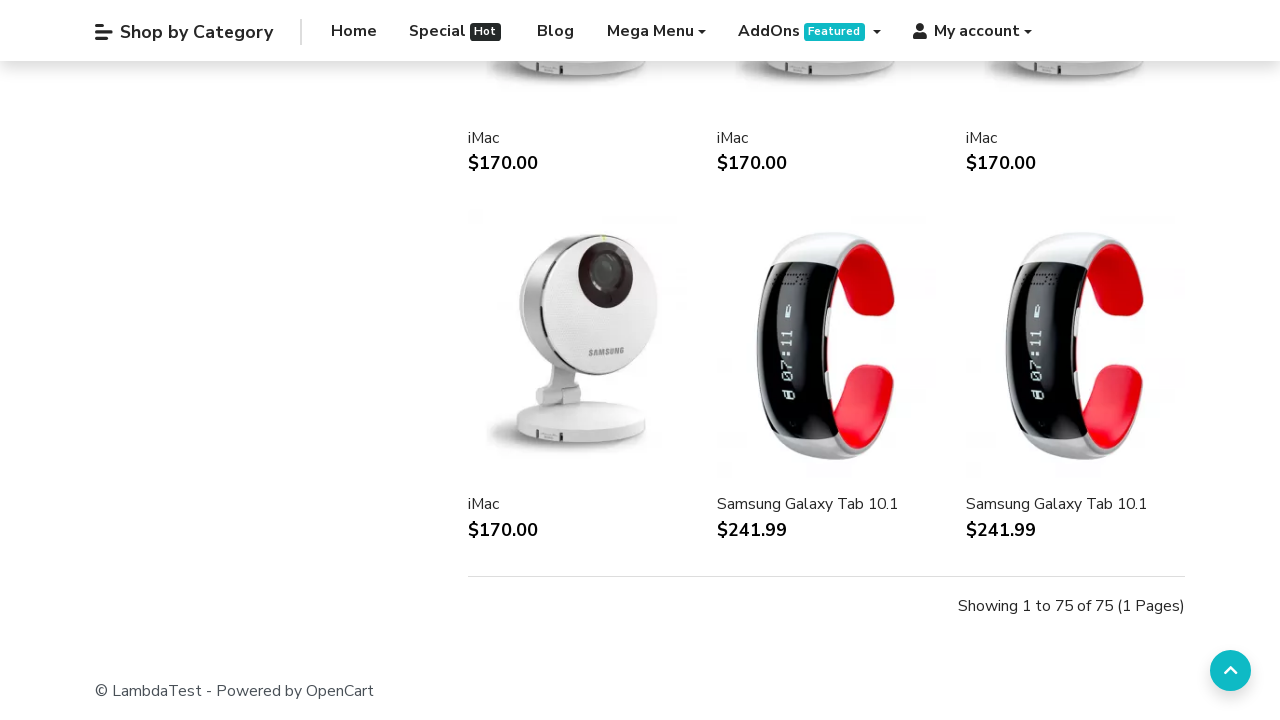